Tests a large form by filling all input fields with text and clicking the submit button

Starting URL: http://suninjuly.github.io/huge_form.html

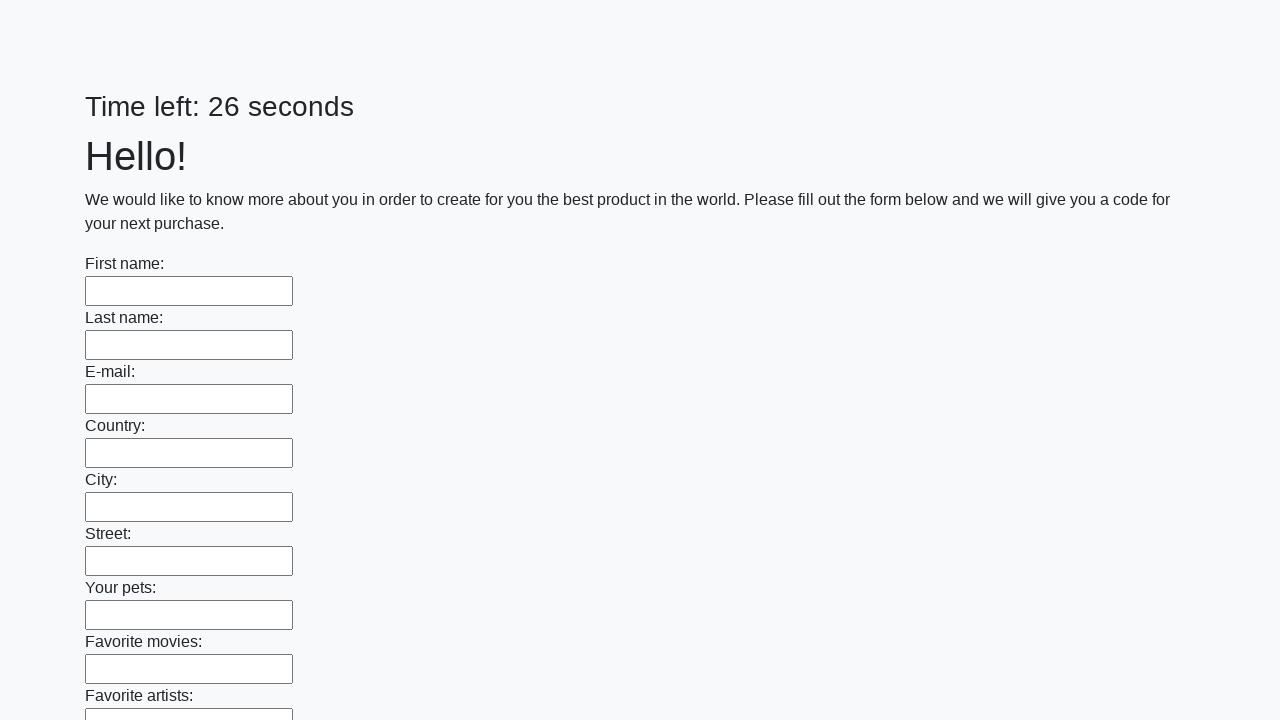

Located all input elements on the huge form
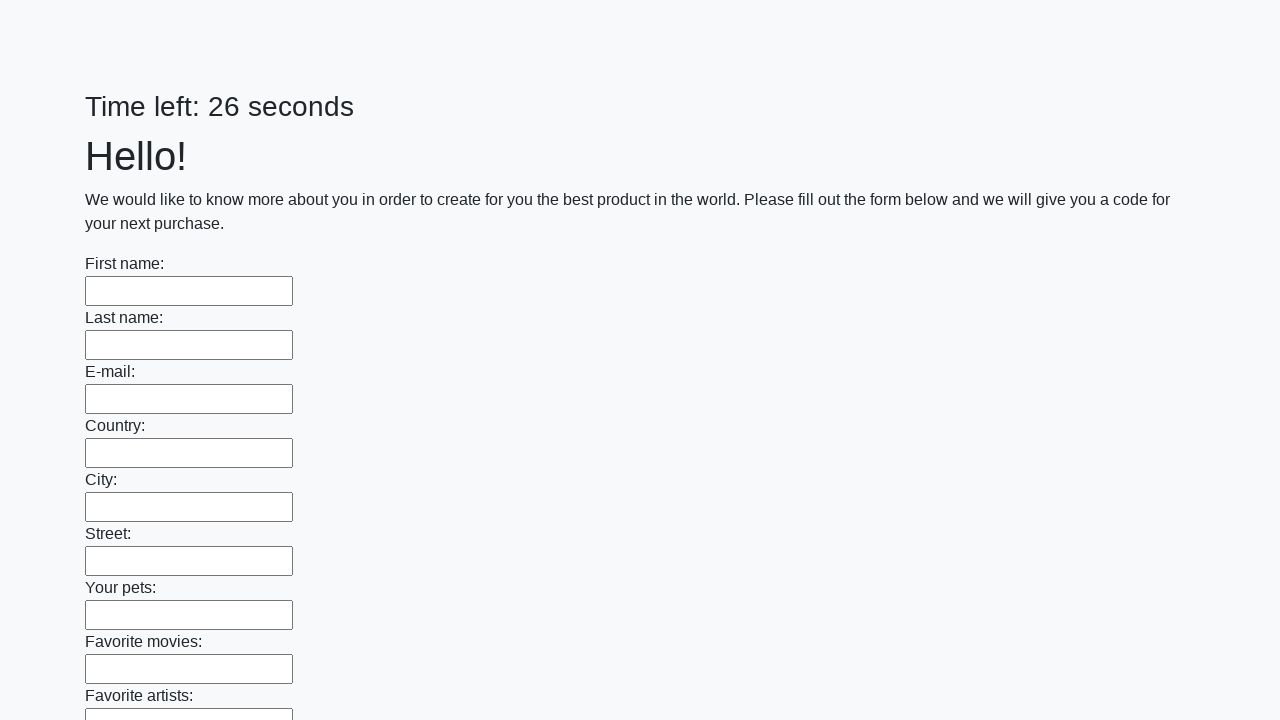

Filled an input field with 'Sample Answer 123' on input >> nth=0
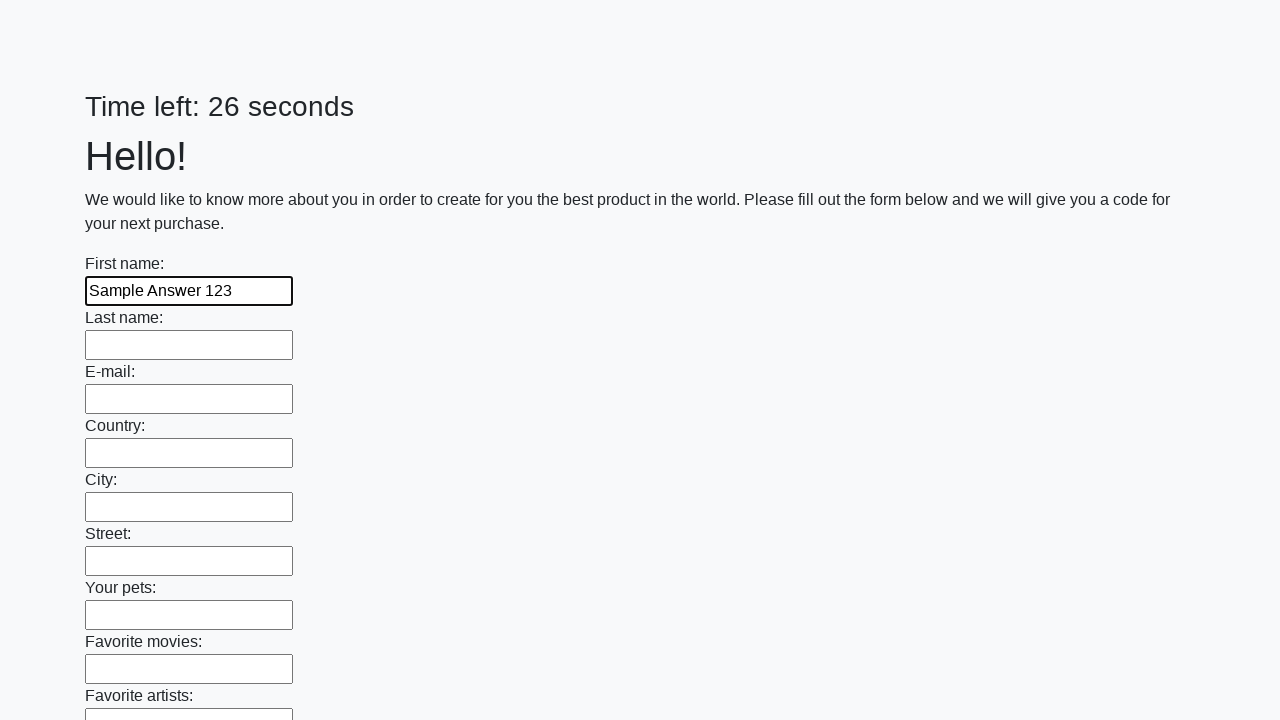

Filled an input field with 'Sample Answer 123' on input >> nth=1
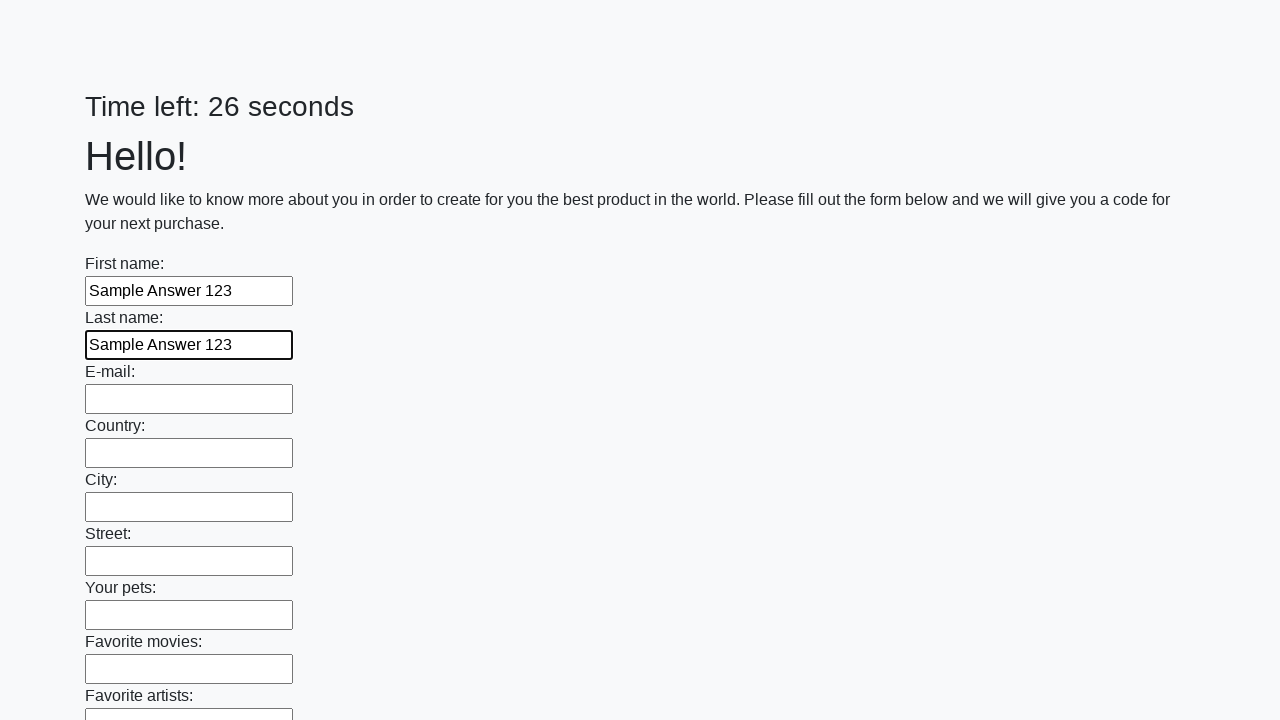

Filled an input field with 'Sample Answer 123' on input >> nth=2
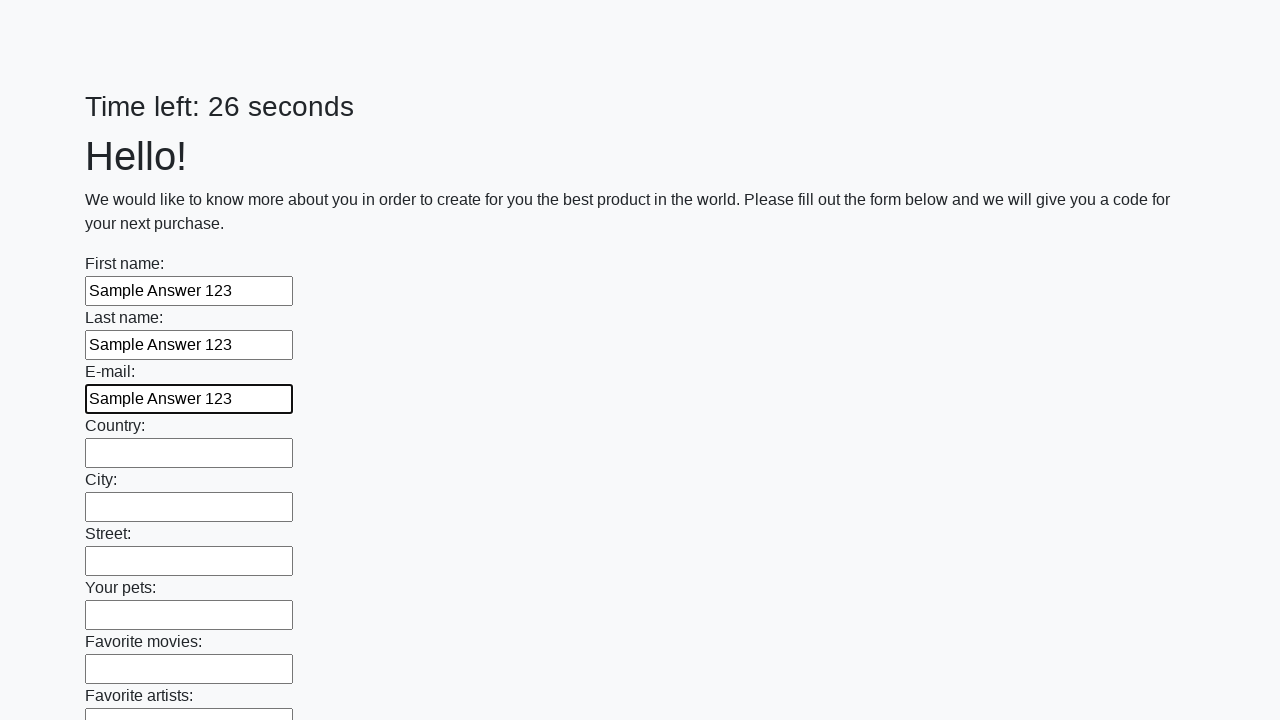

Filled an input field with 'Sample Answer 123' on input >> nth=3
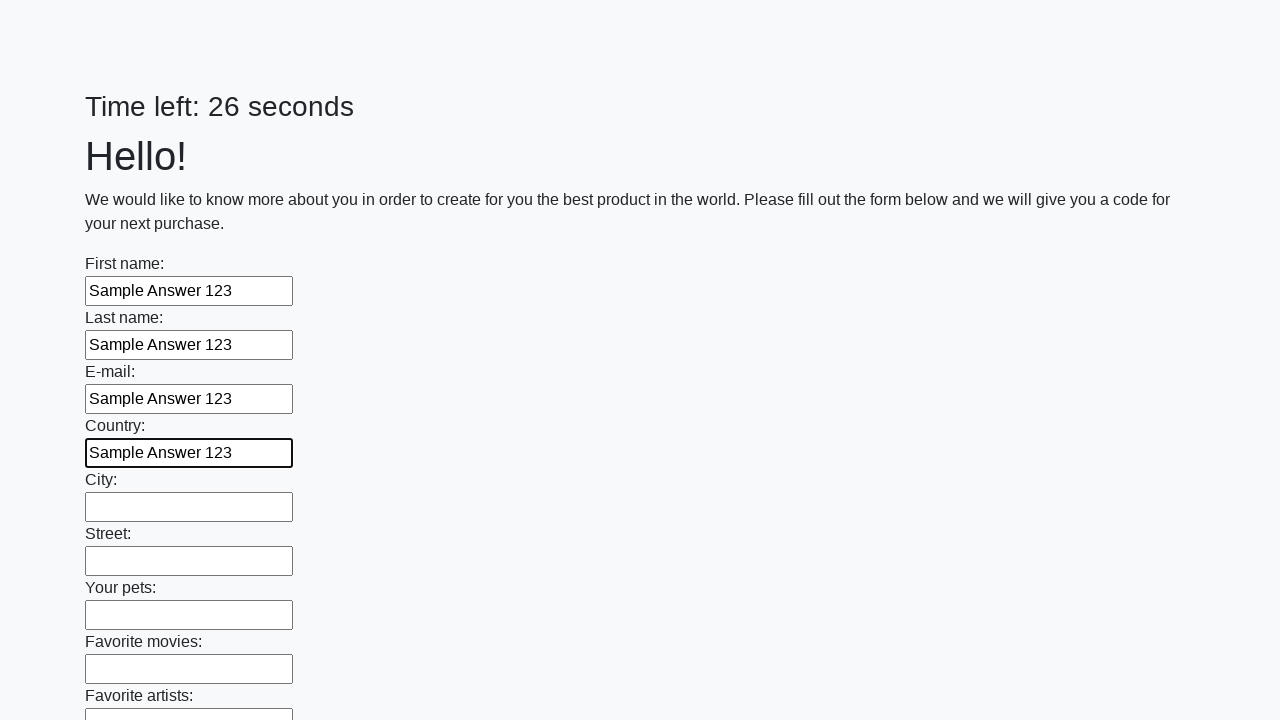

Filled an input field with 'Sample Answer 123' on input >> nth=4
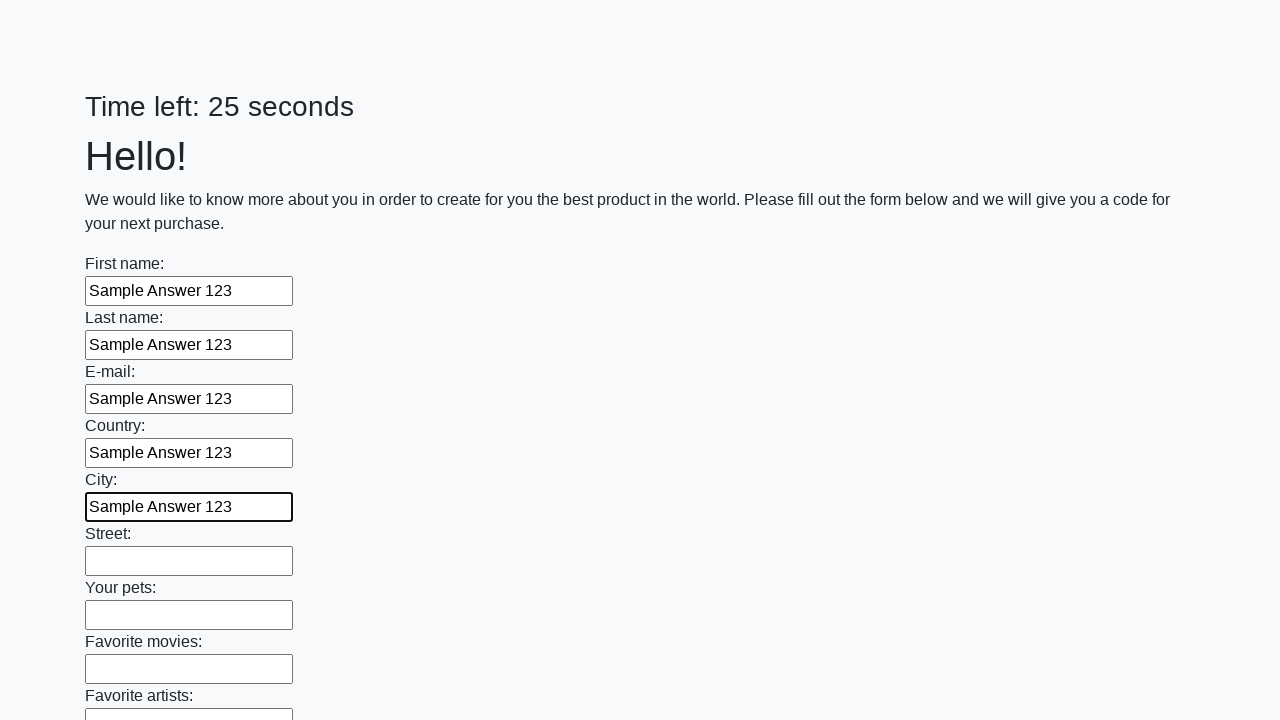

Filled an input field with 'Sample Answer 123' on input >> nth=5
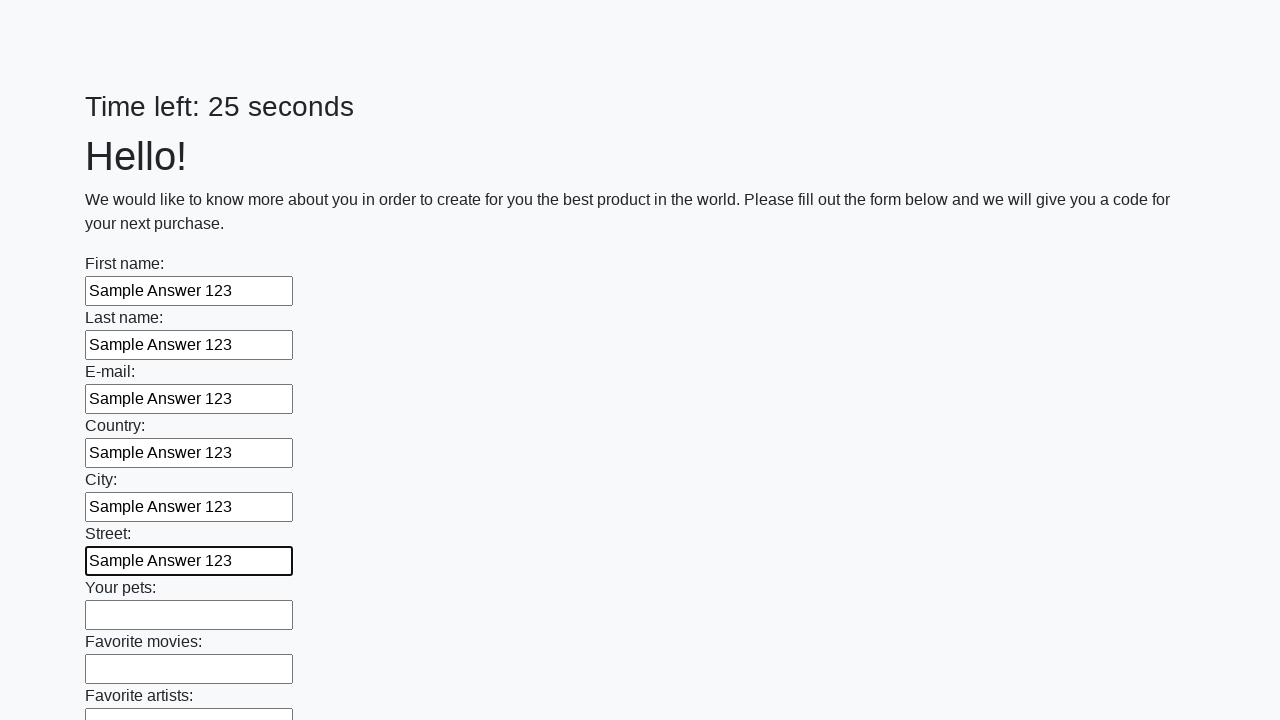

Filled an input field with 'Sample Answer 123' on input >> nth=6
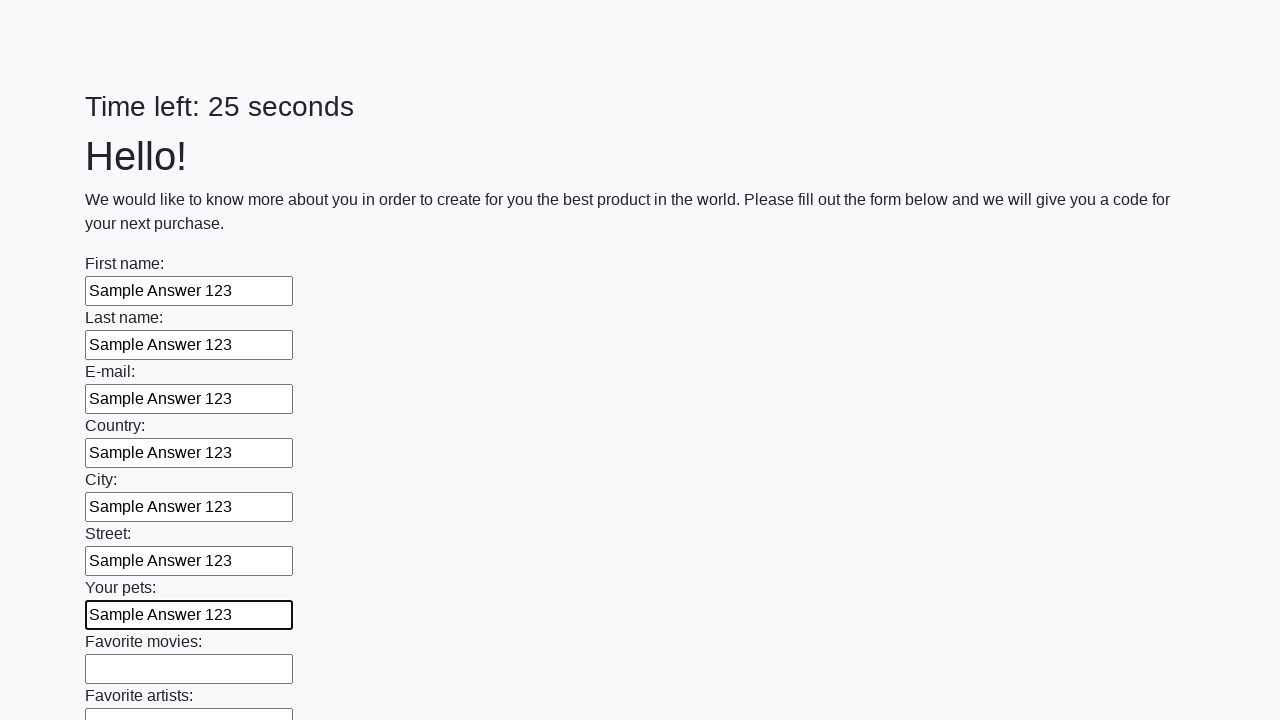

Filled an input field with 'Sample Answer 123' on input >> nth=7
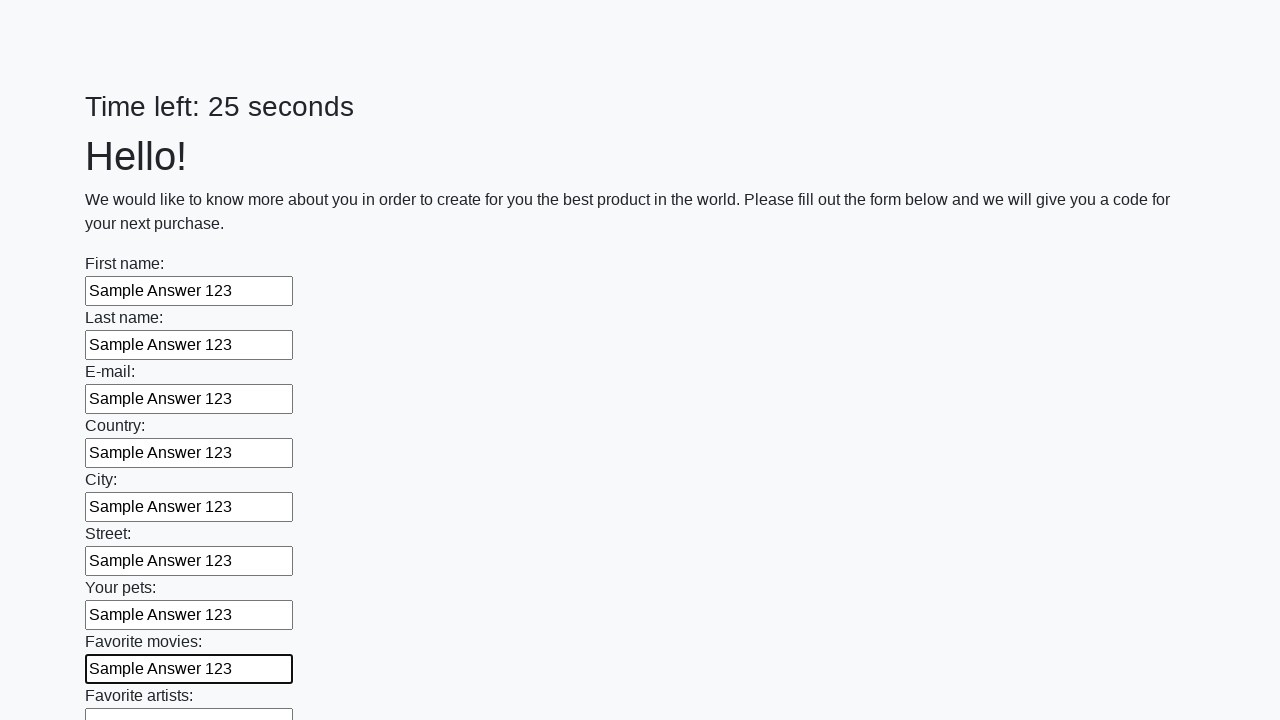

Filled an input field with 'Sample Answer 123' on input >> nth=8
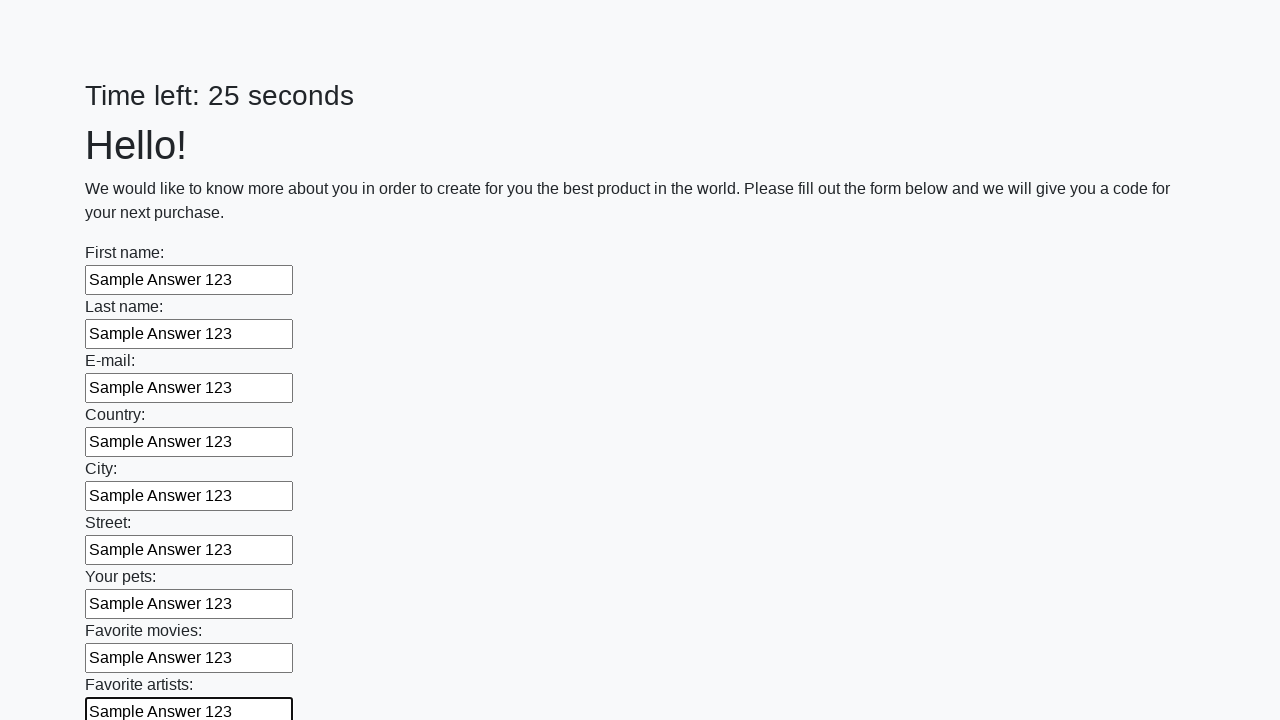

Filled an input field with 'Sample Answer 123' on input >> nth=9
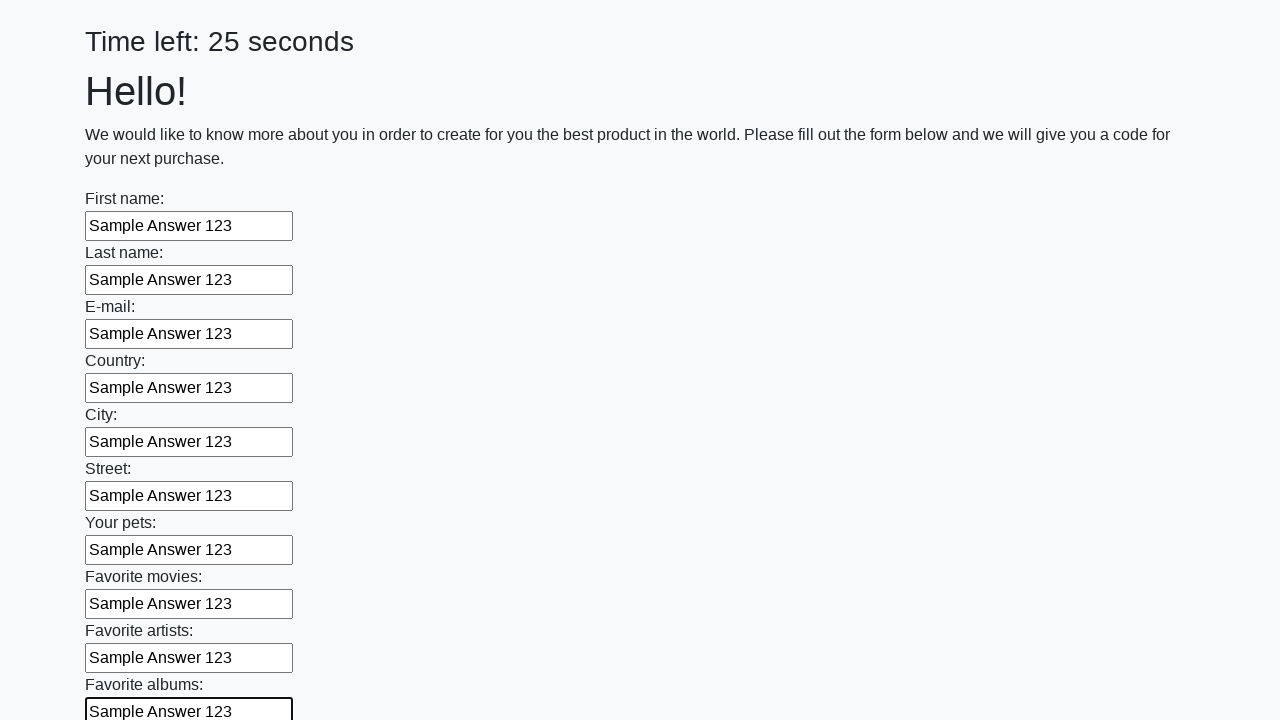

Filled an input field with 'Sample Answer 123' on input >> nth=10
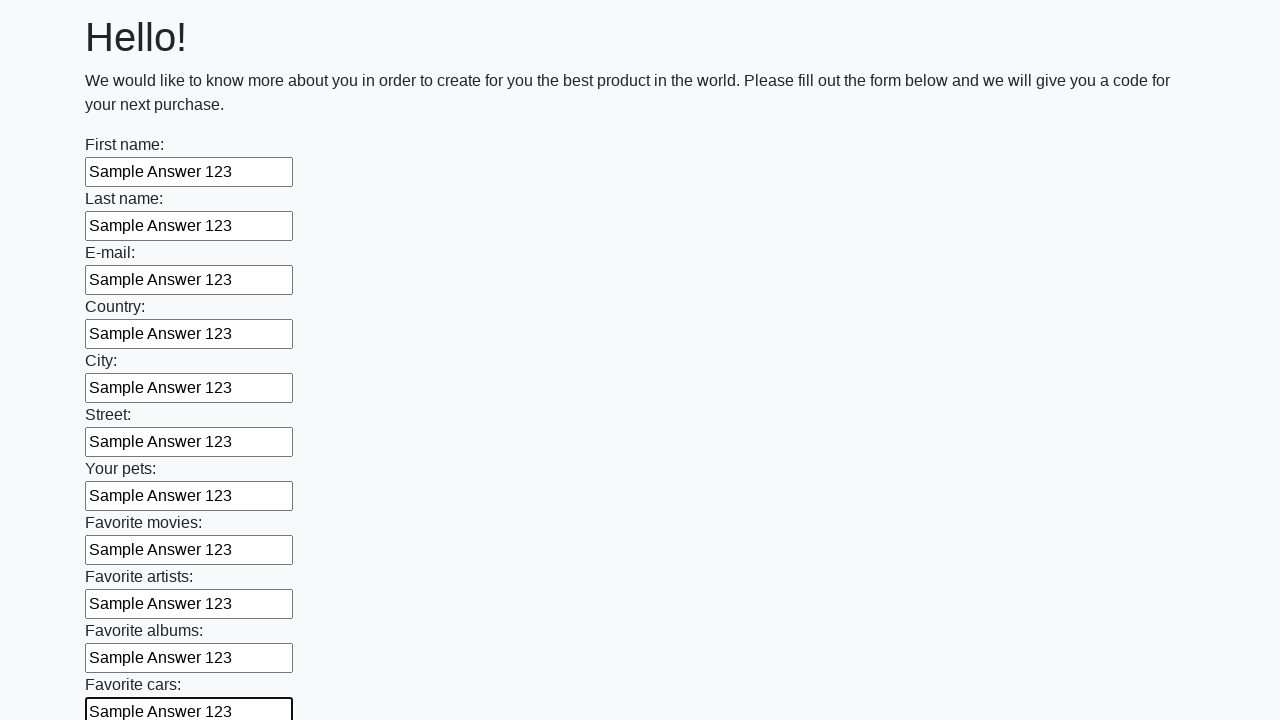

Filled an input field with 'Sample Answer 123' on input >> nth=11
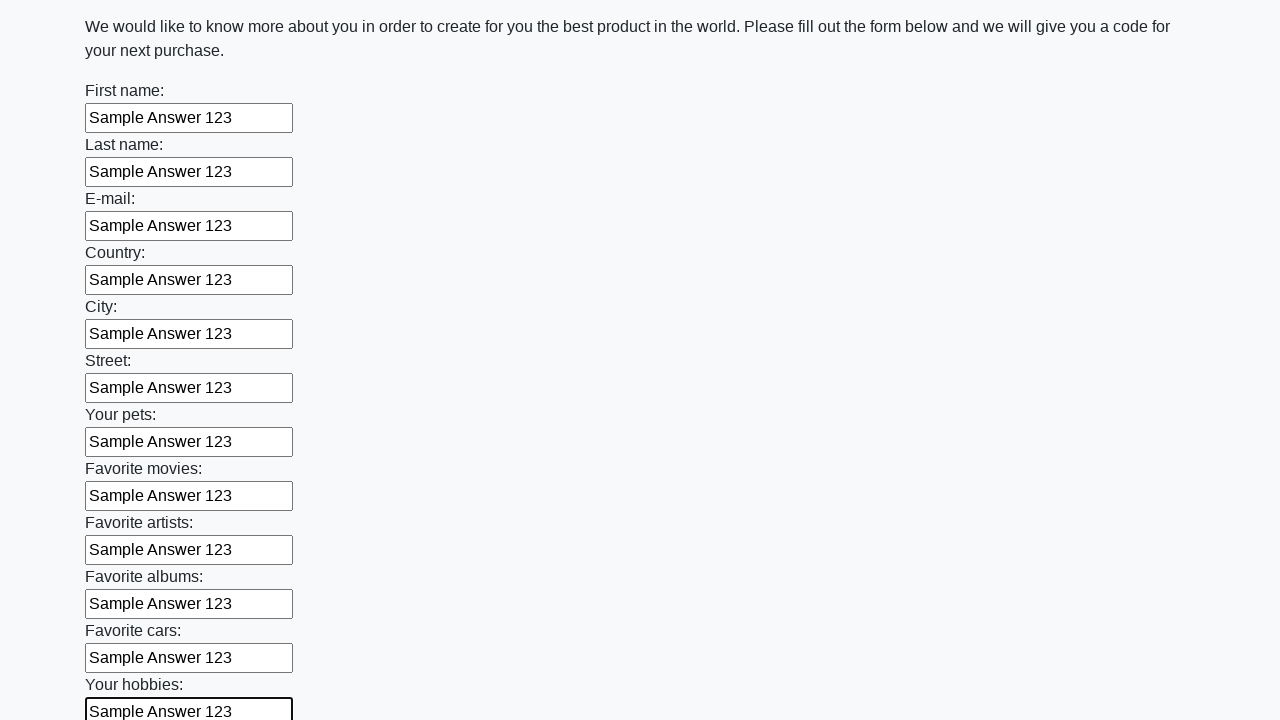

Filled an input field with 'Sample Answer 123' on input >> nth=12
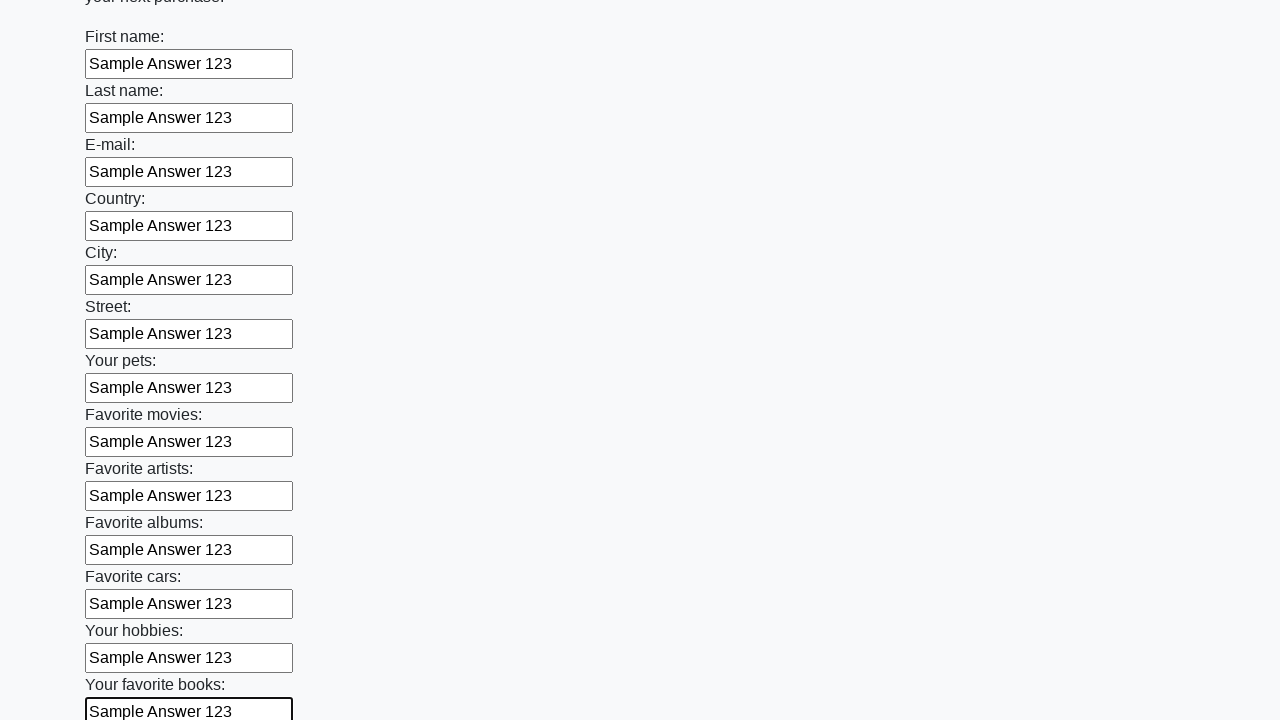

Filled an input field with 'Sample Answer 123' on input >> nth=13
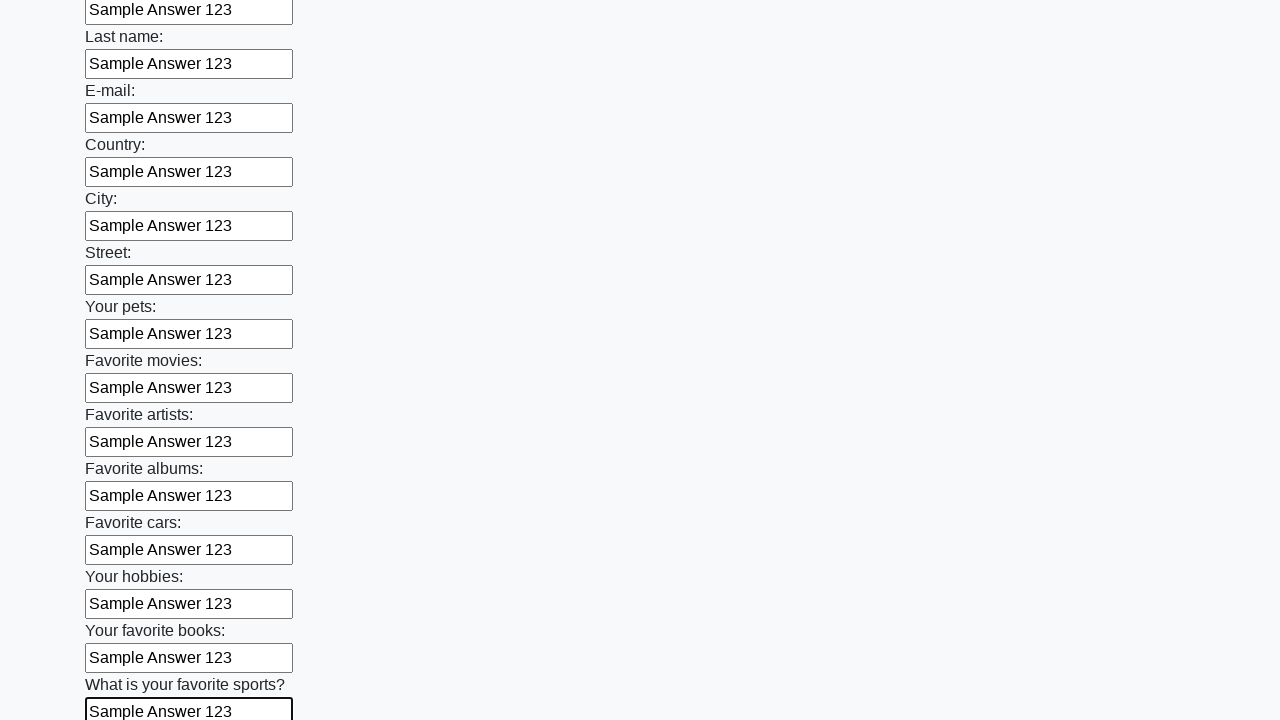

Filled an input field with 'Sample Answer 123' on input >> nth=14
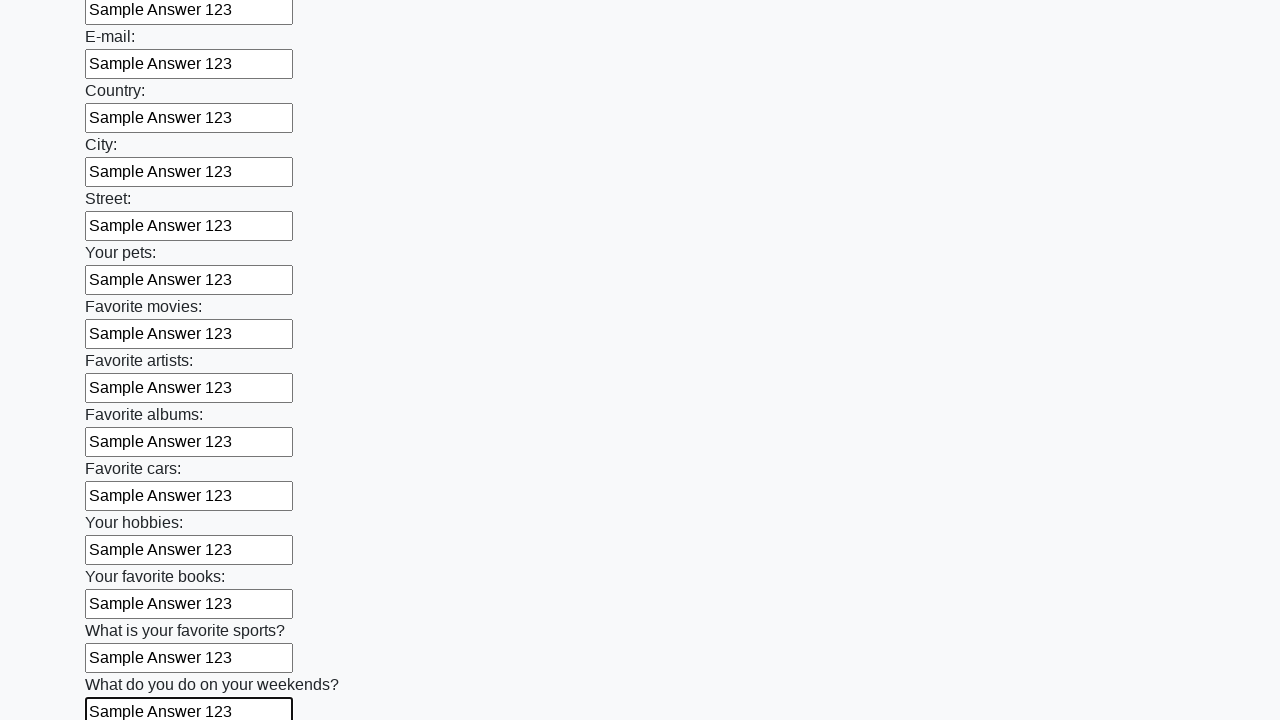

Filled an input field with 'Sample Answer 123' on input >> nth=15
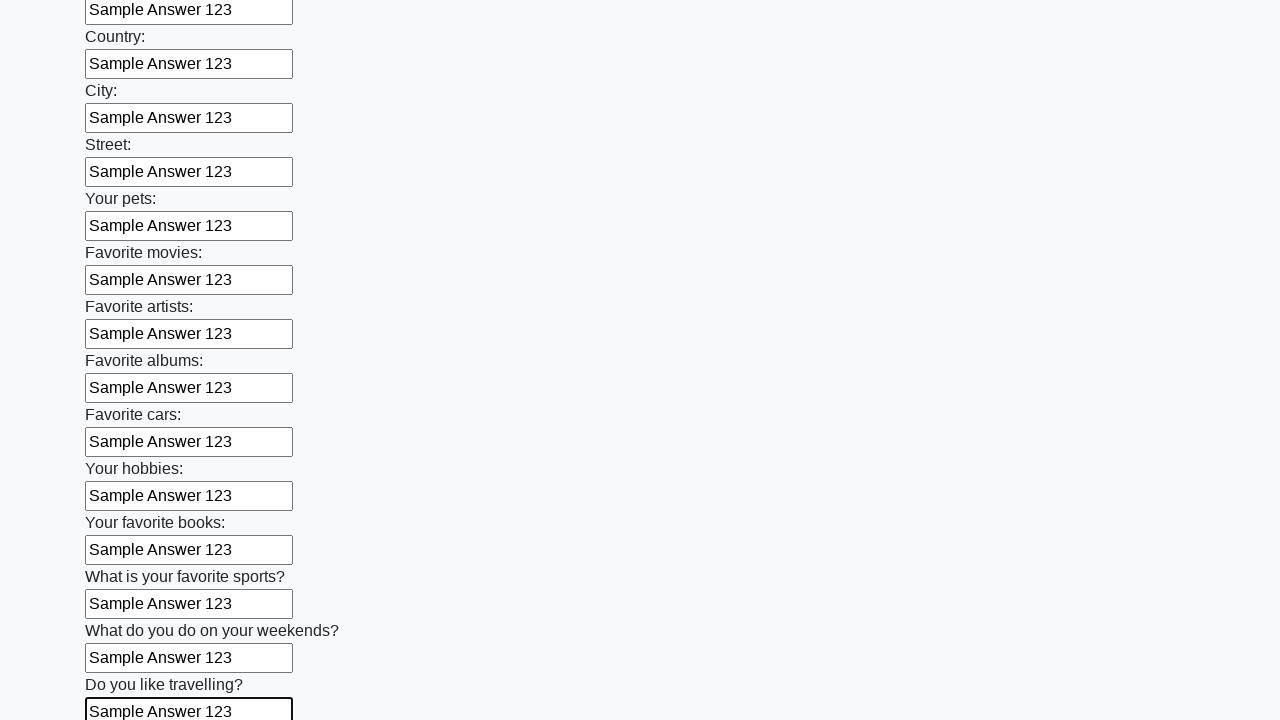

Filled an input field with 'Sample Answer 123' on input >> nth=16
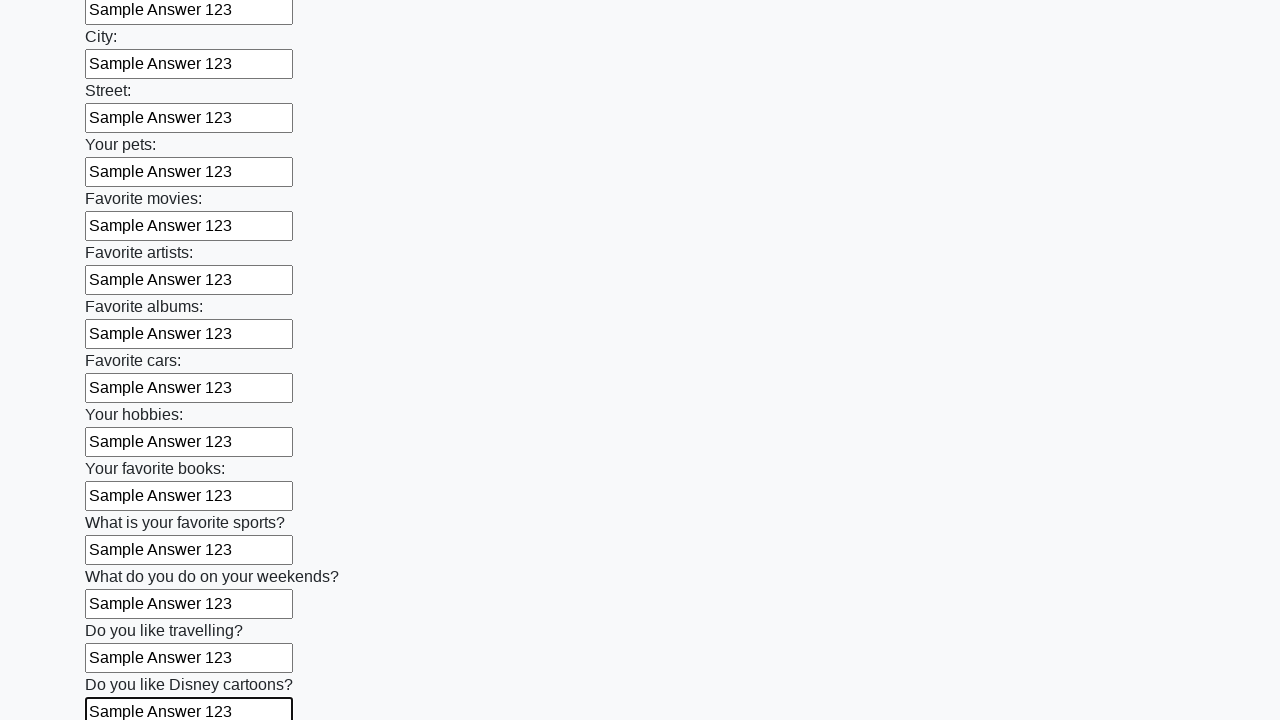

Filled an input field with 'Sample Answer 123' on input >> nth=17
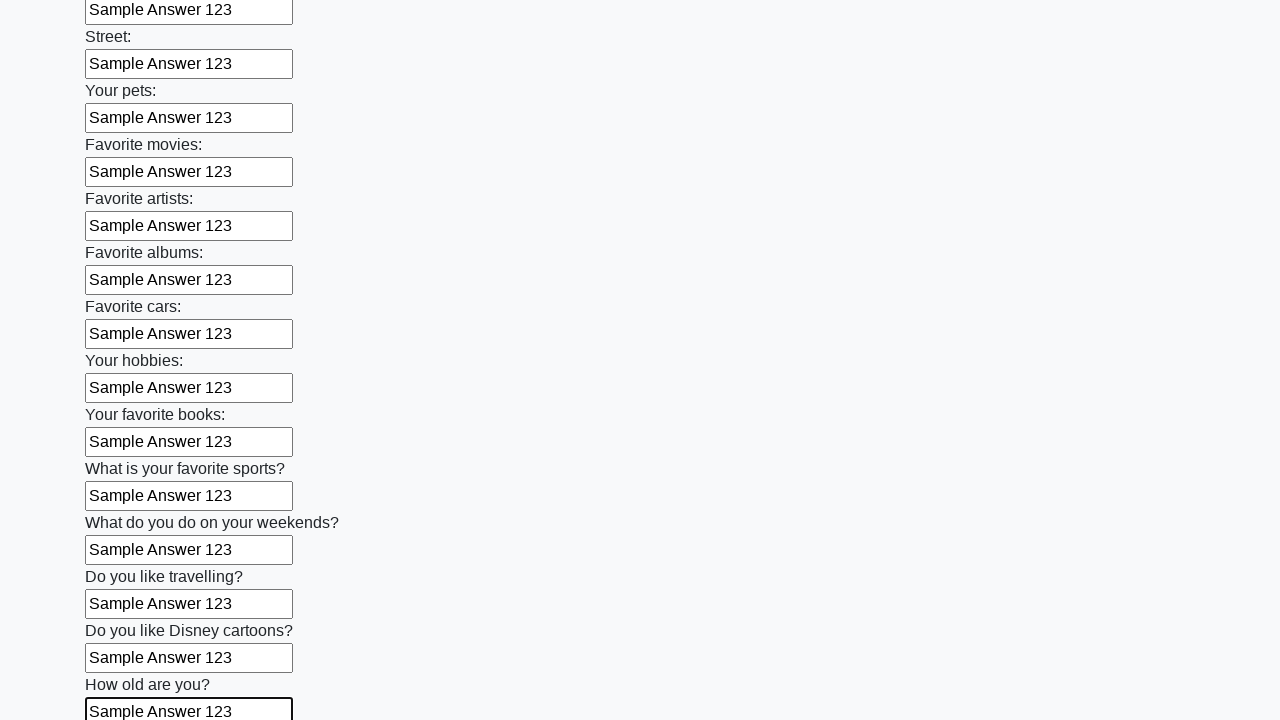

Filled an input field with 'Sample Answer 123' on input >> nth=18
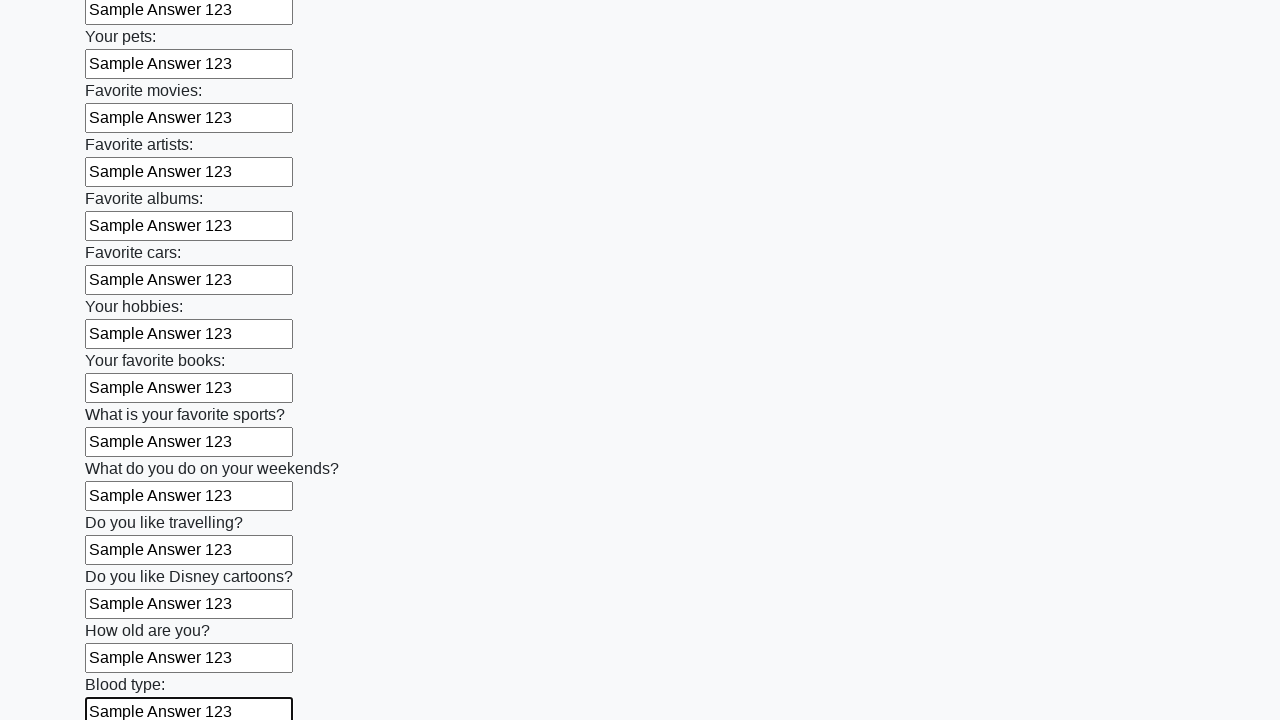

Filled an input field with 'Sample Answer 123' on input >> nth=19
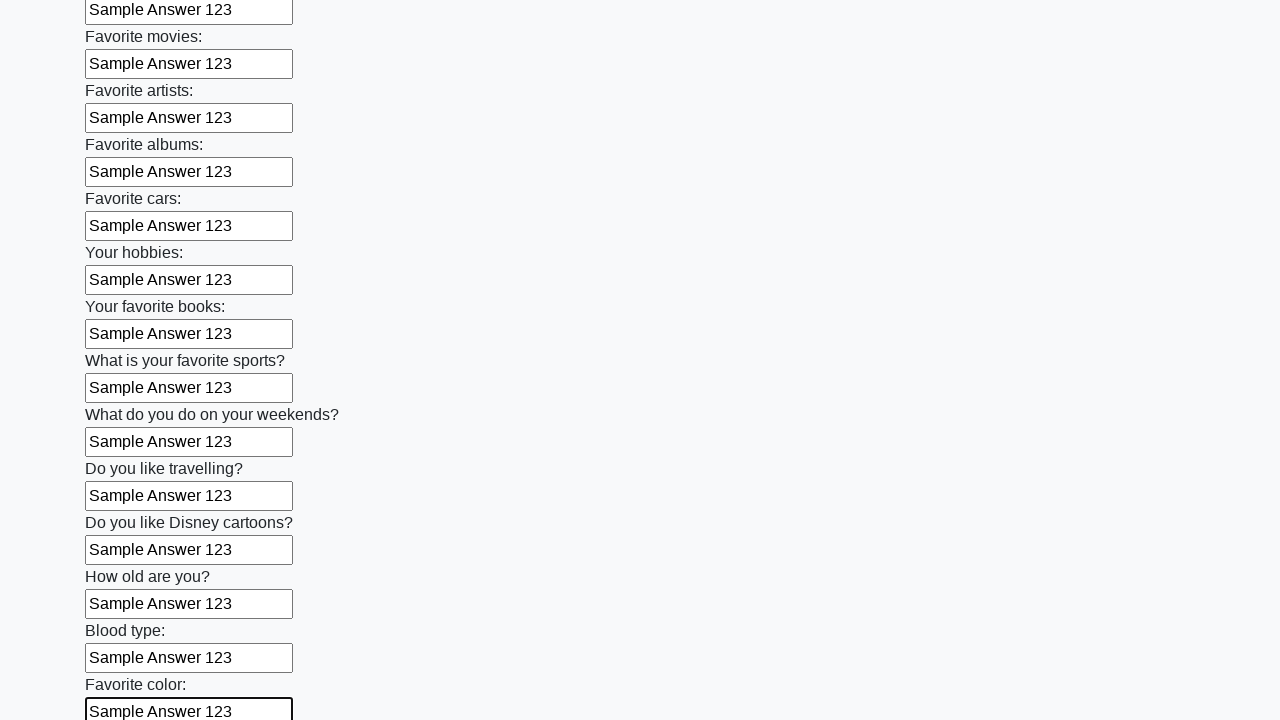

Filled an input field with 'Sample Answer 123' on input >> nth=20
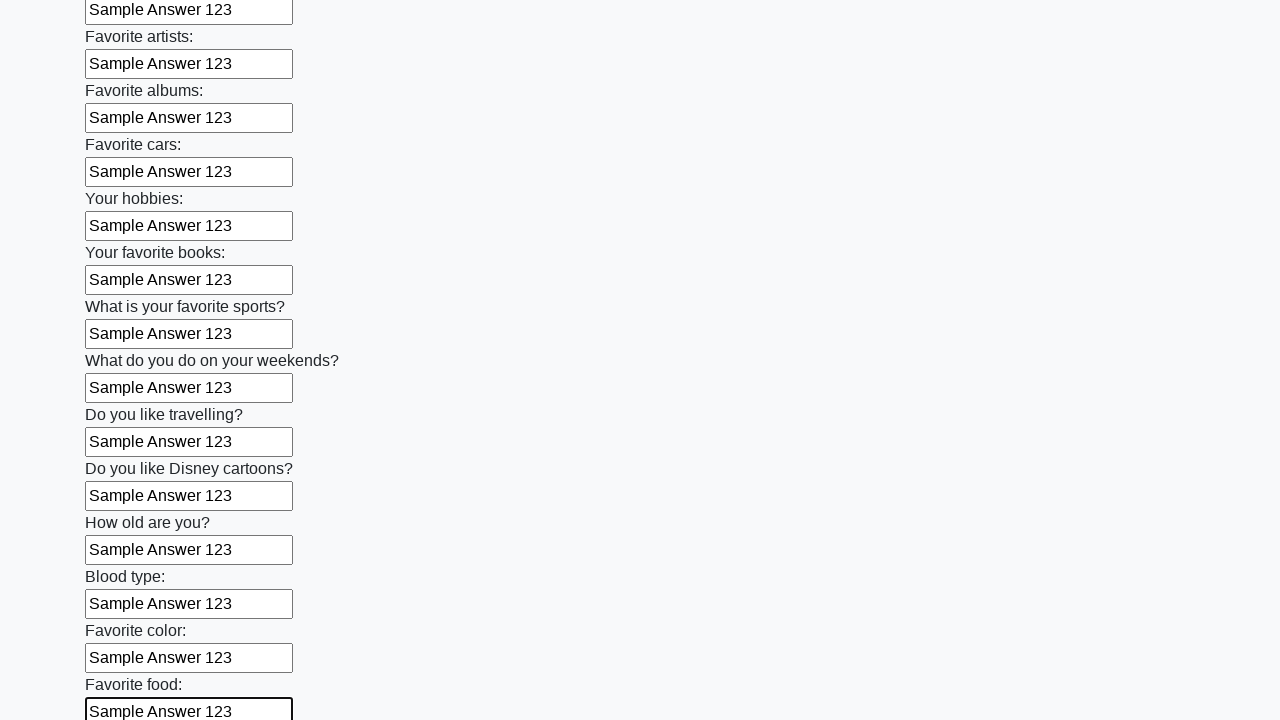

Filled an input field with 'Sample Answer 123' on input >> nth=21
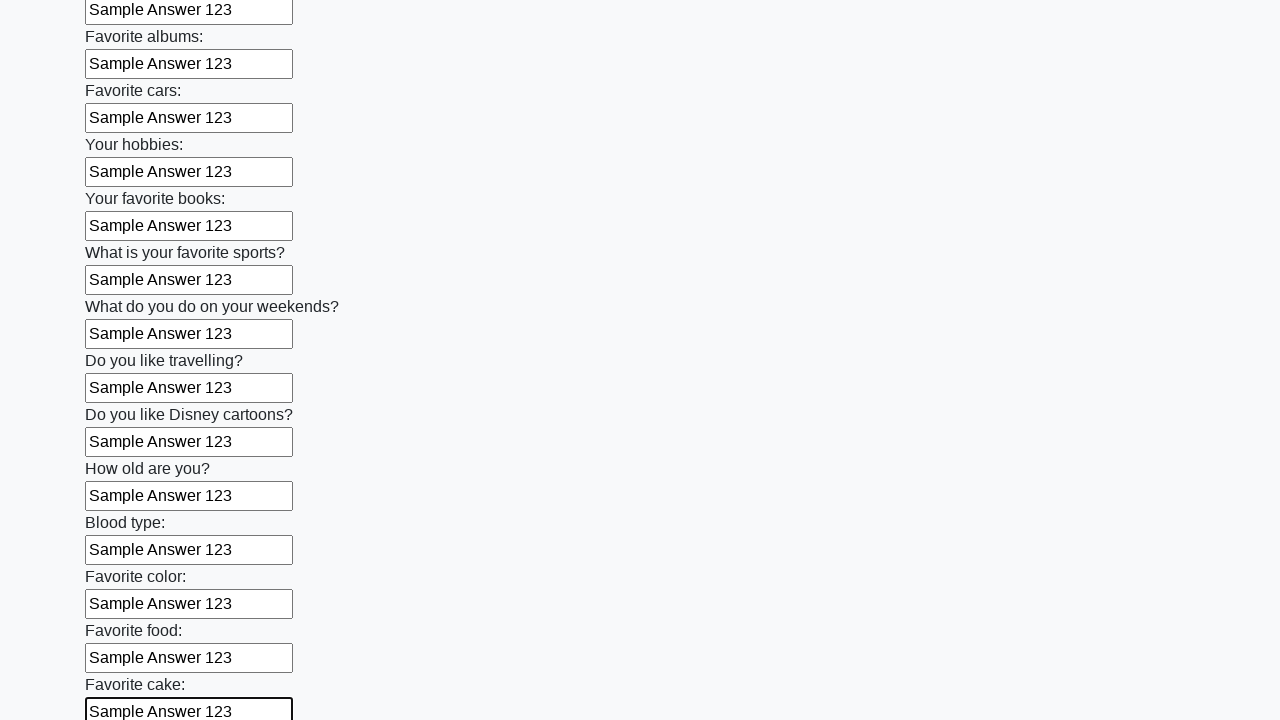

Filled an input field with 'Sample Answer 123' on input >> nth=22
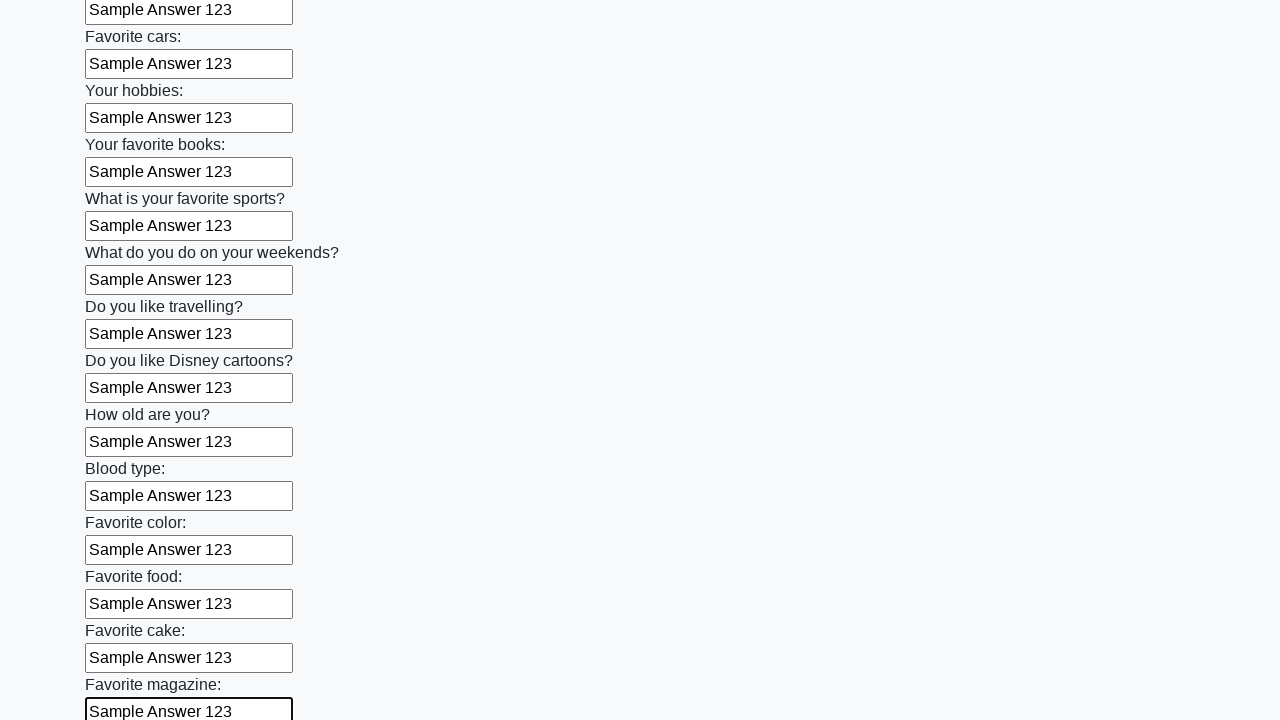

Filled an input field with 'Sample Answer 123' on input >> nth=23
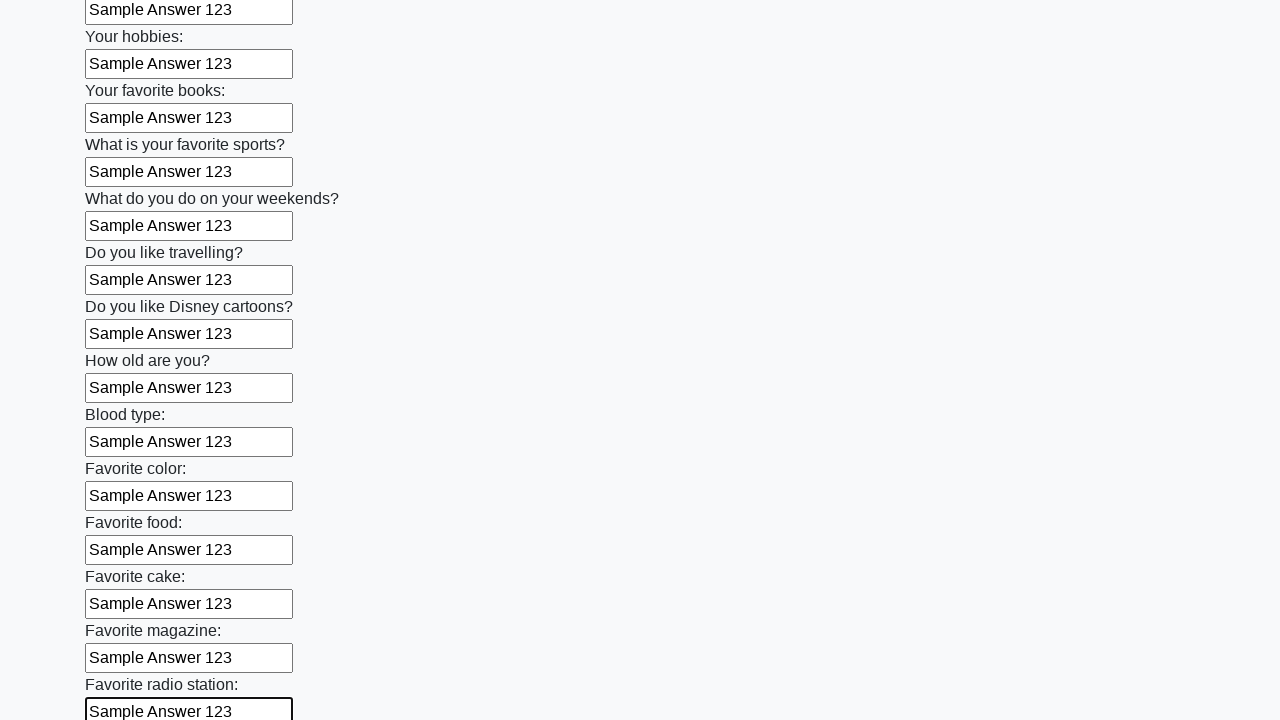

Filled an input field with 'Sample Answer 123' on input >> nth=24
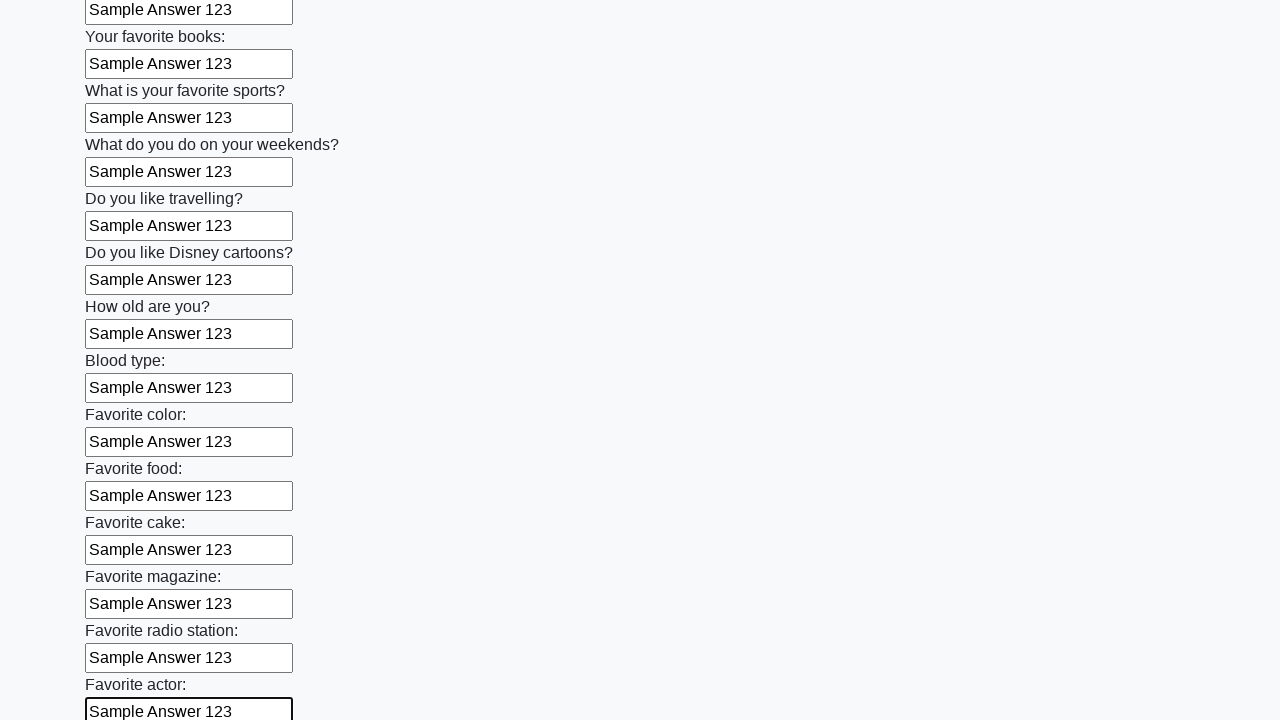

Filled an input field with 'Sample Answer 123' on input >> nth=25
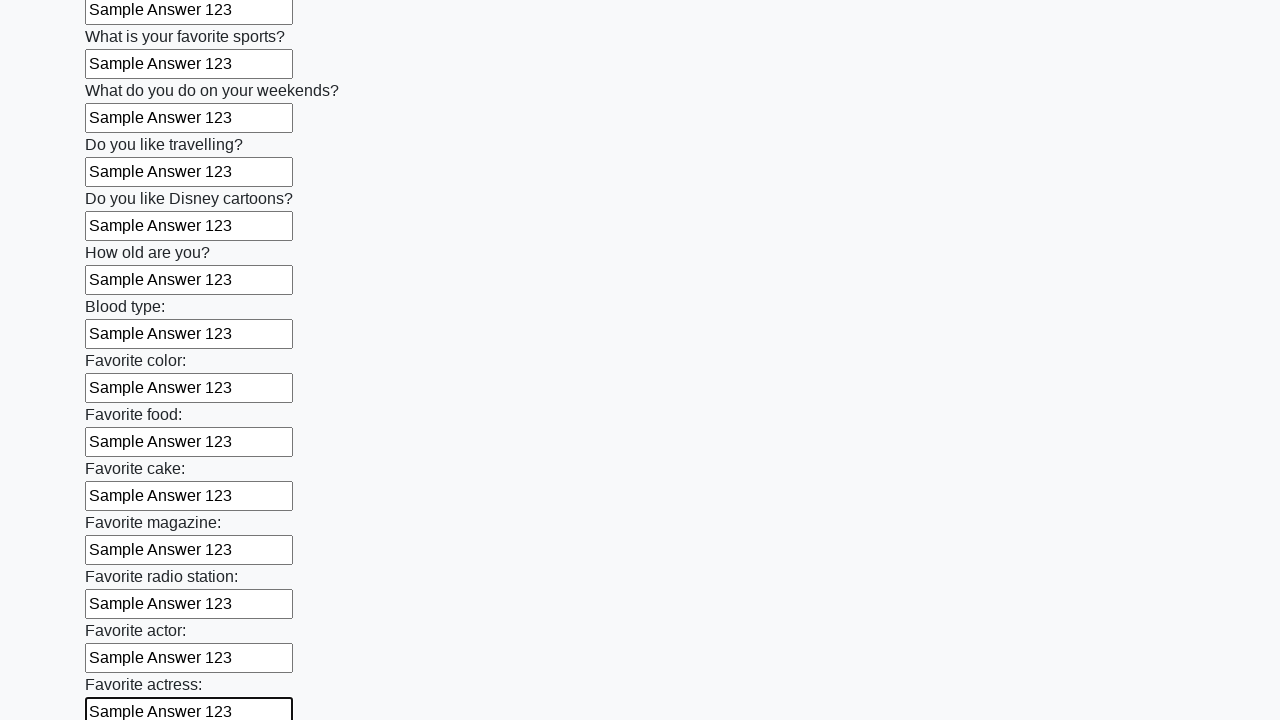

Filled an input field with 'Sample Answer 123' on input >> nth=26
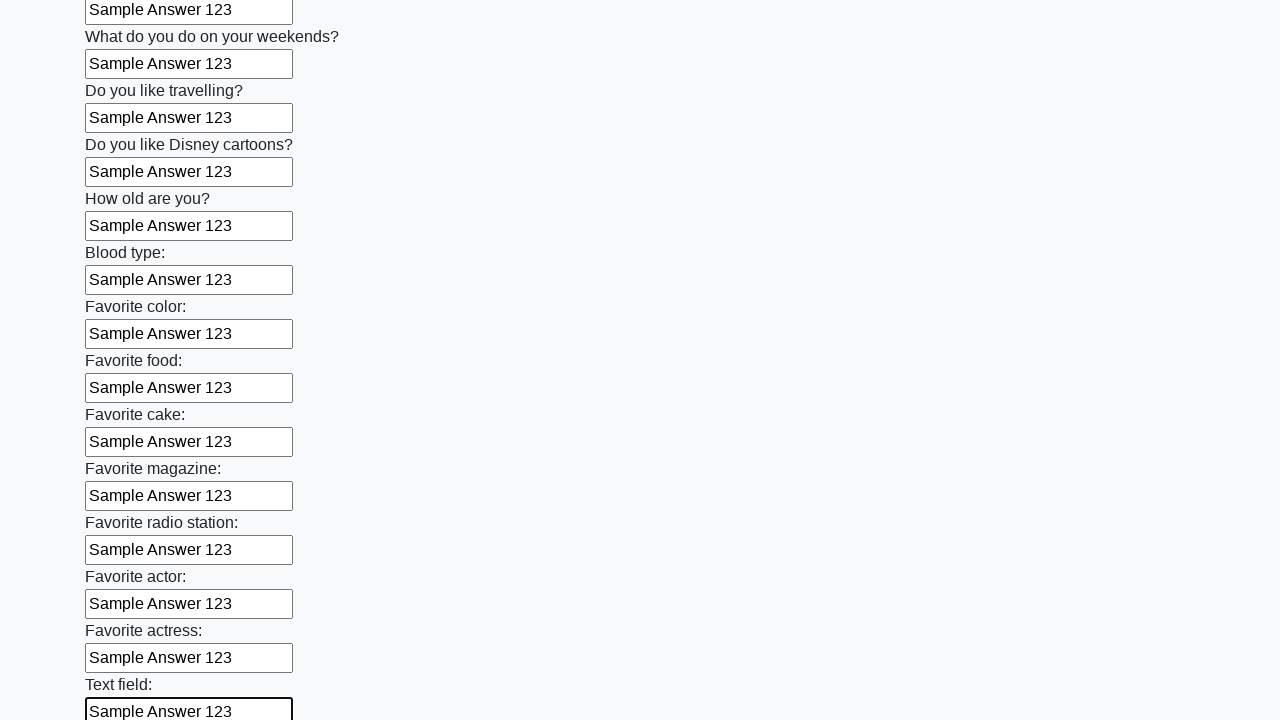

Filled an input field with 'Sample Answer 123' on input >> nth=27
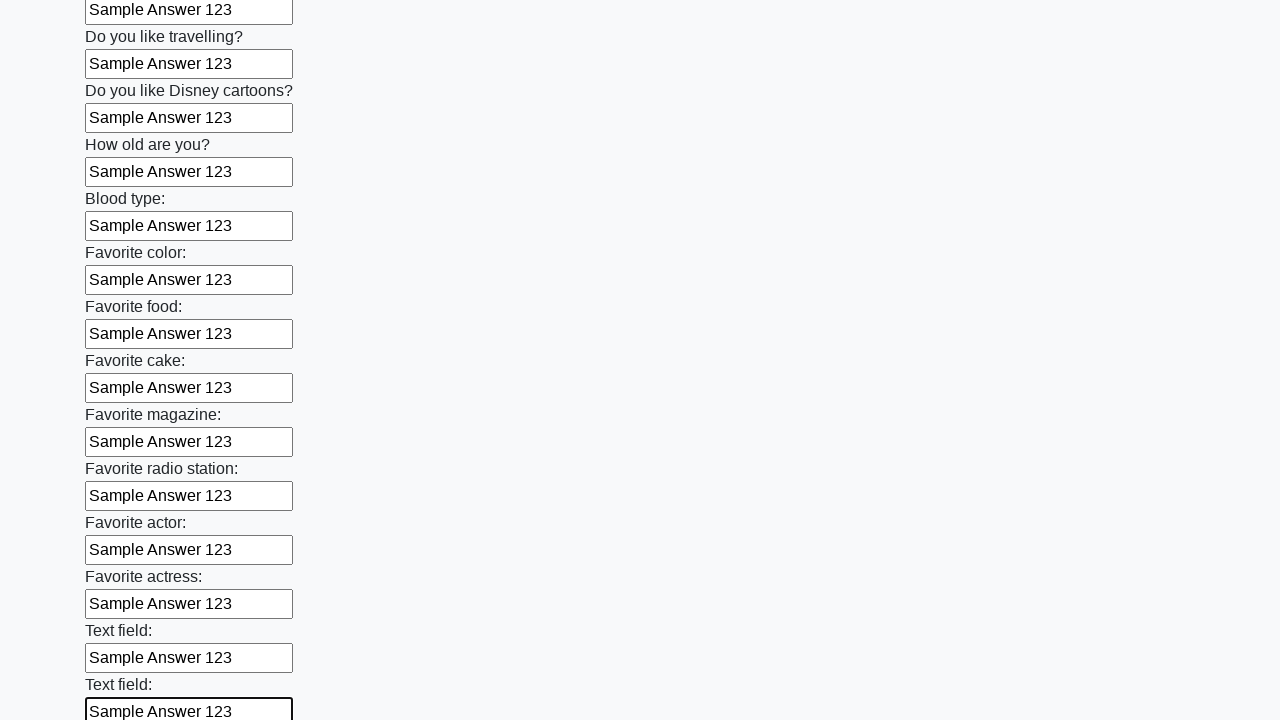

Filled an input field with 'Sample Answer 123' on input >> nth=28
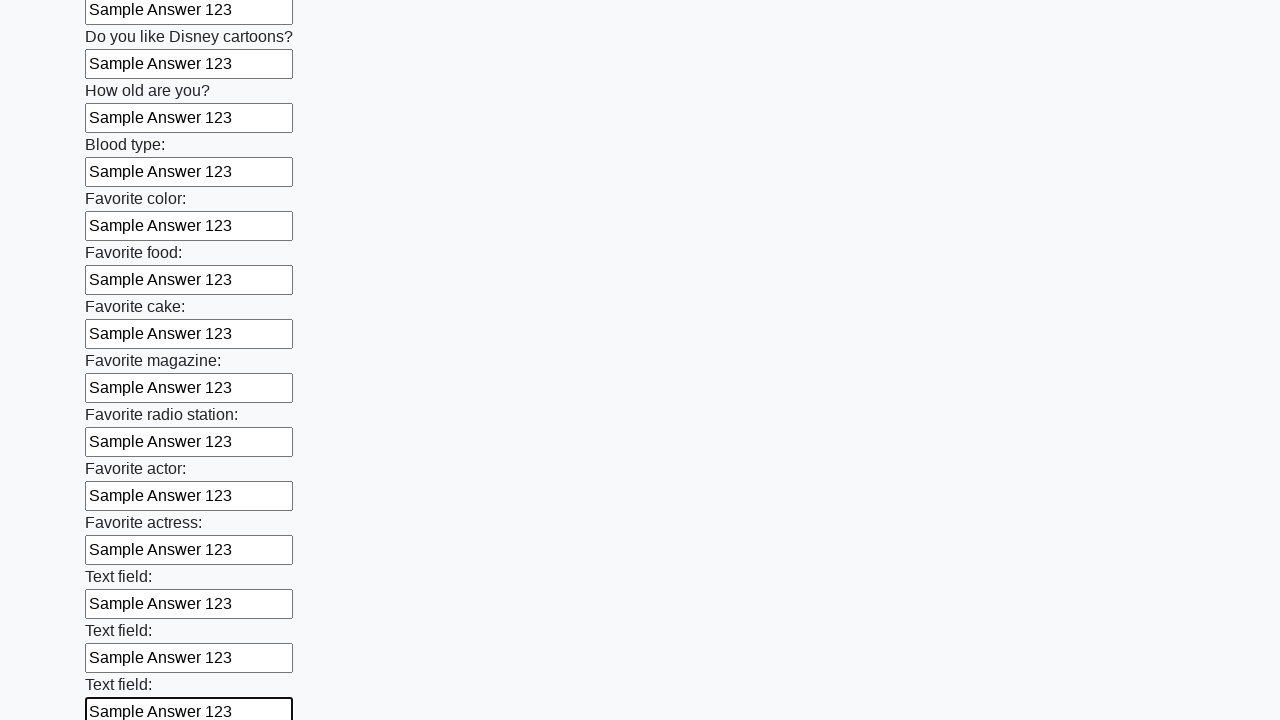

Filled an input field with 'Sample Answer 123' on input >> nth=29
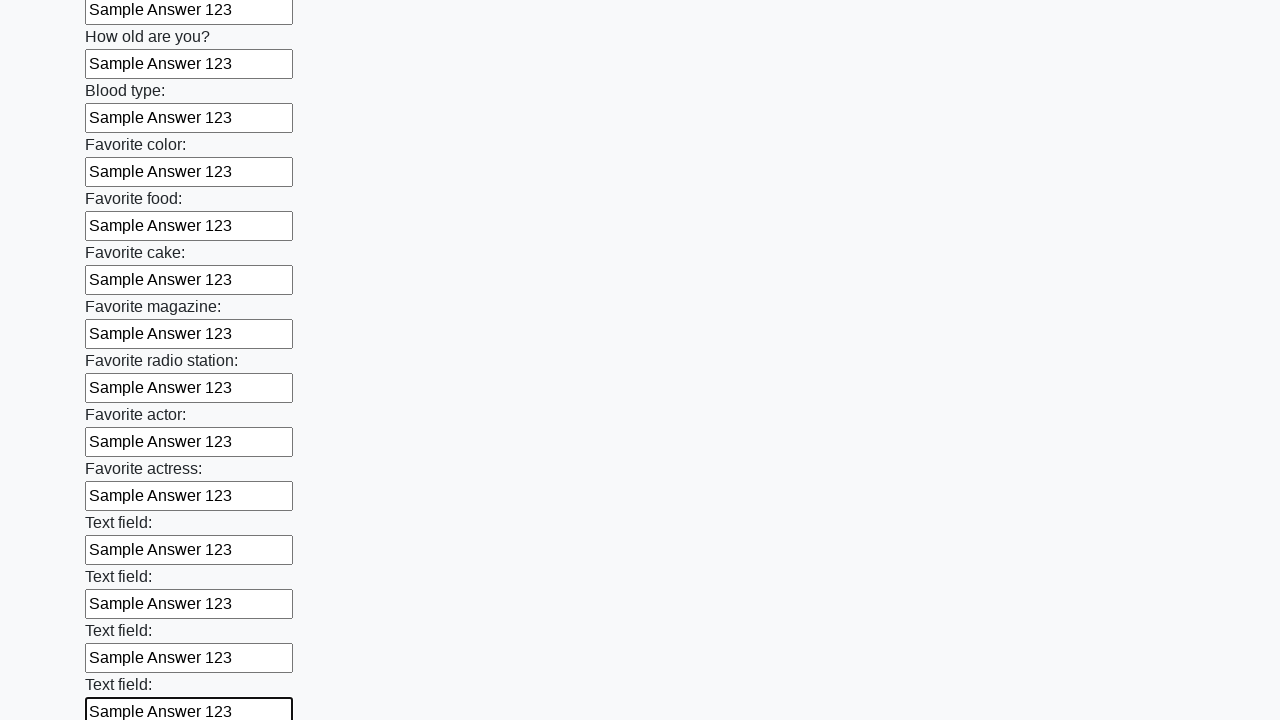

Filled an input field with 'Sample Answer 123' on input >> nth=30
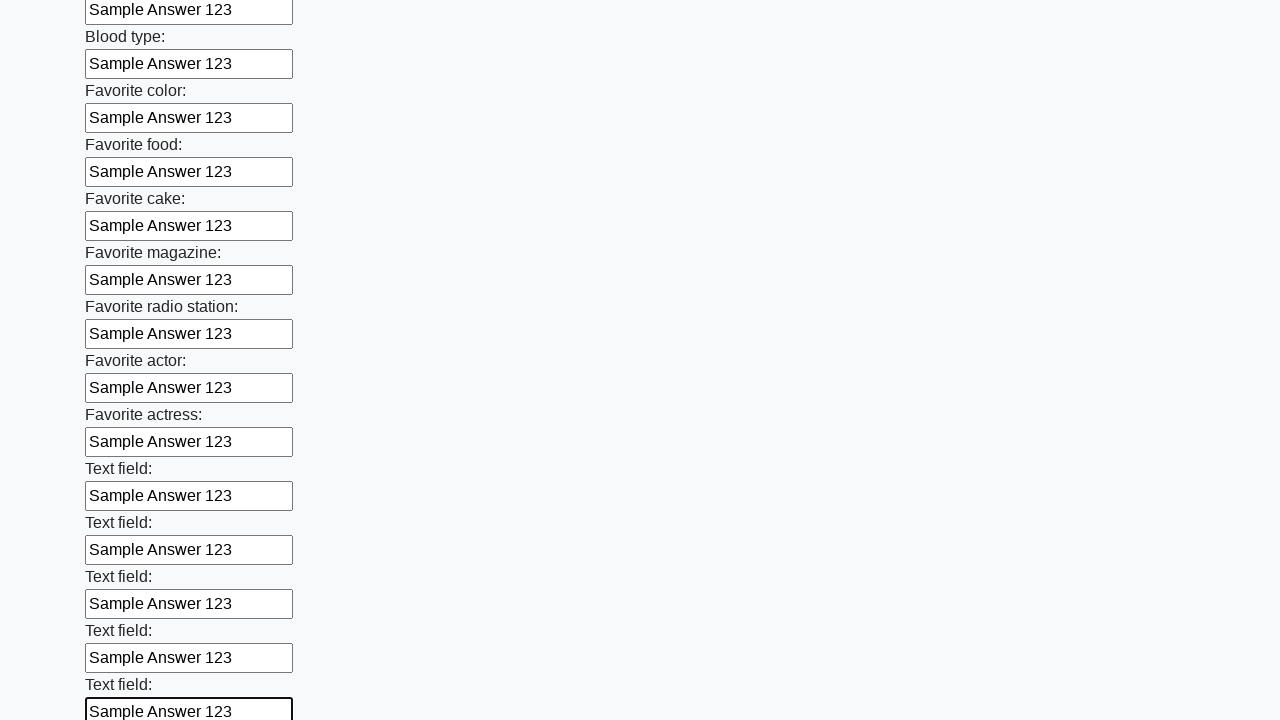

Filled an input field with 'Sample Answer 123' on input >> nth=31
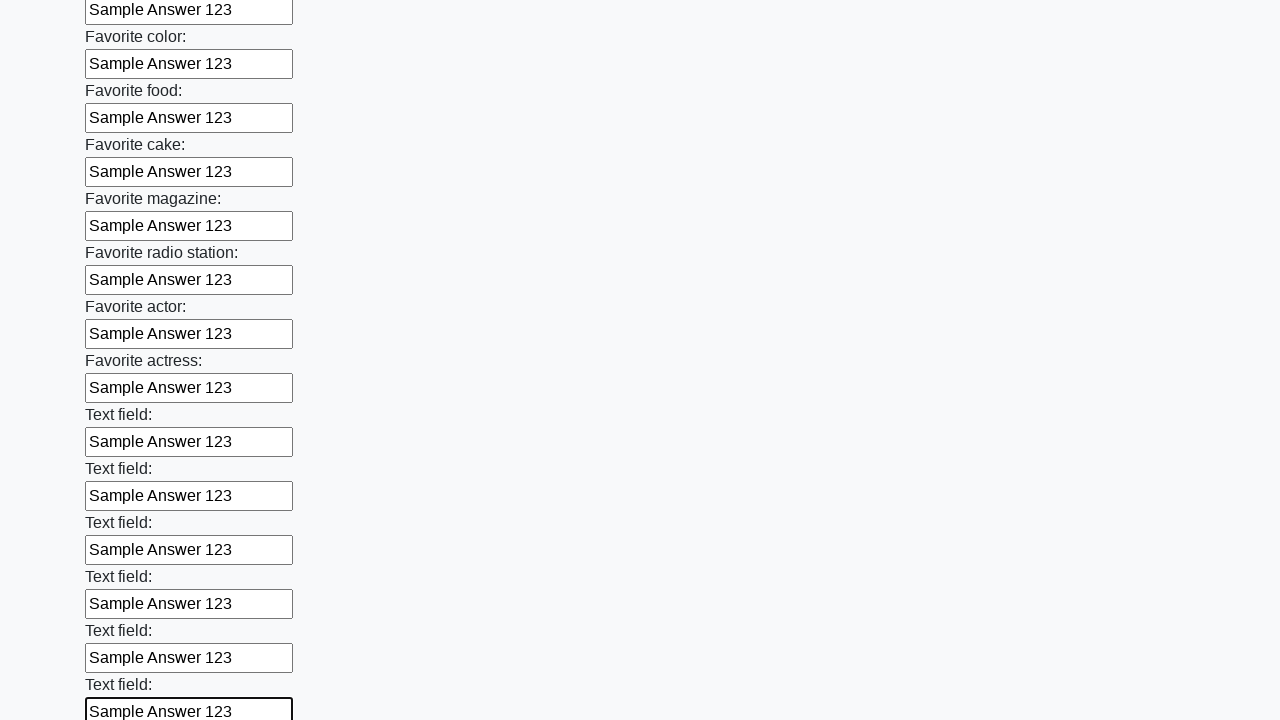

Filled an input field with 'Sample Answer 123' on input >> nth=32
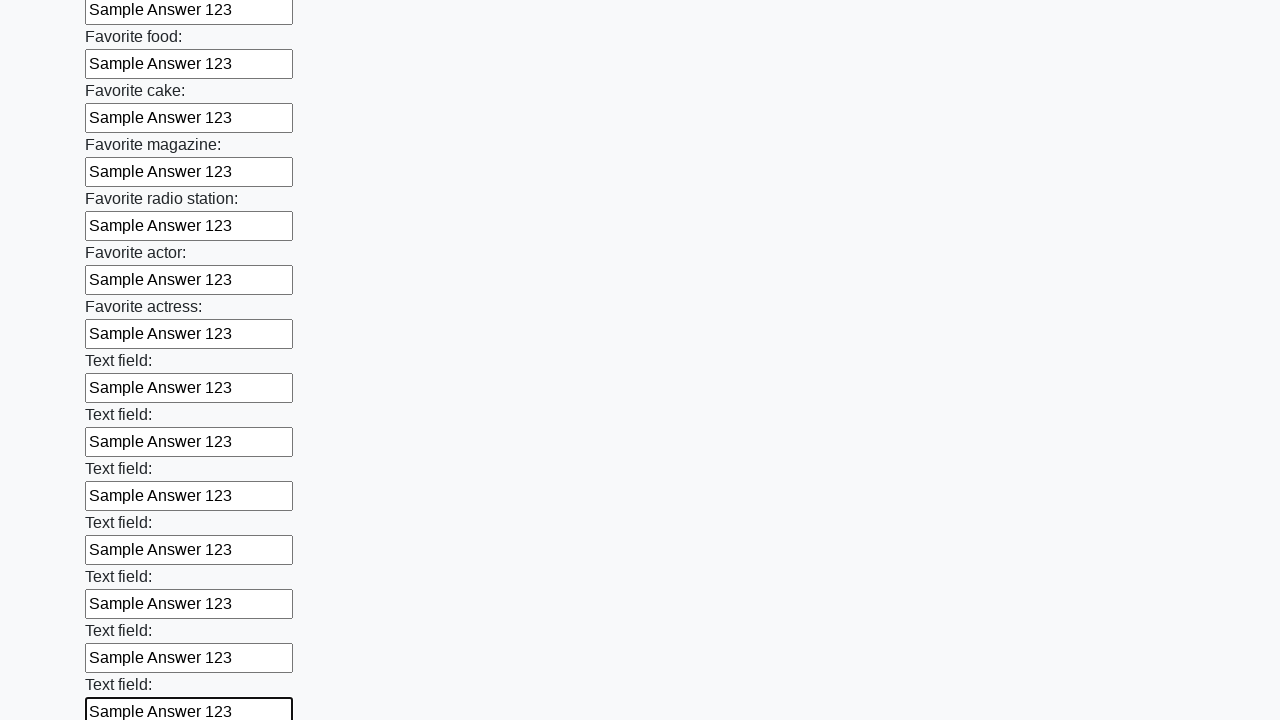

Filled an input field with 'Sample Answer 123' on input >> nth=33
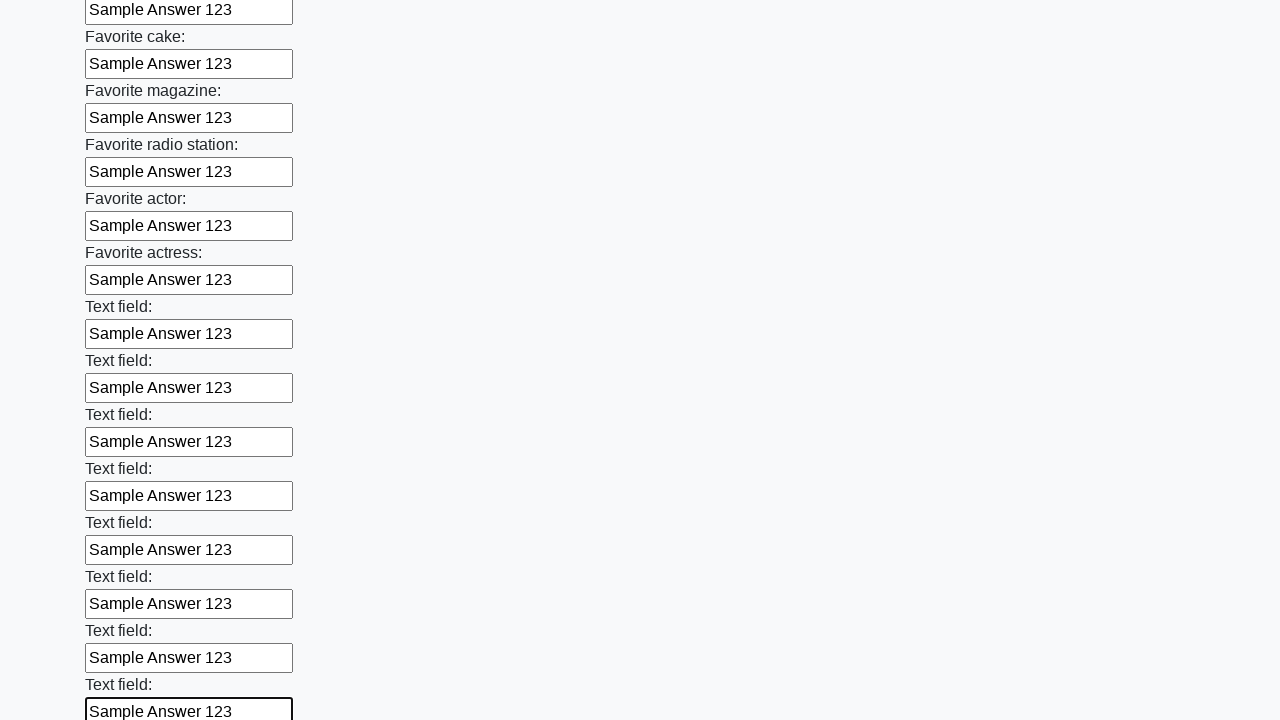

Filled an input field with 'Sample Answer 123' on input >> nth=34
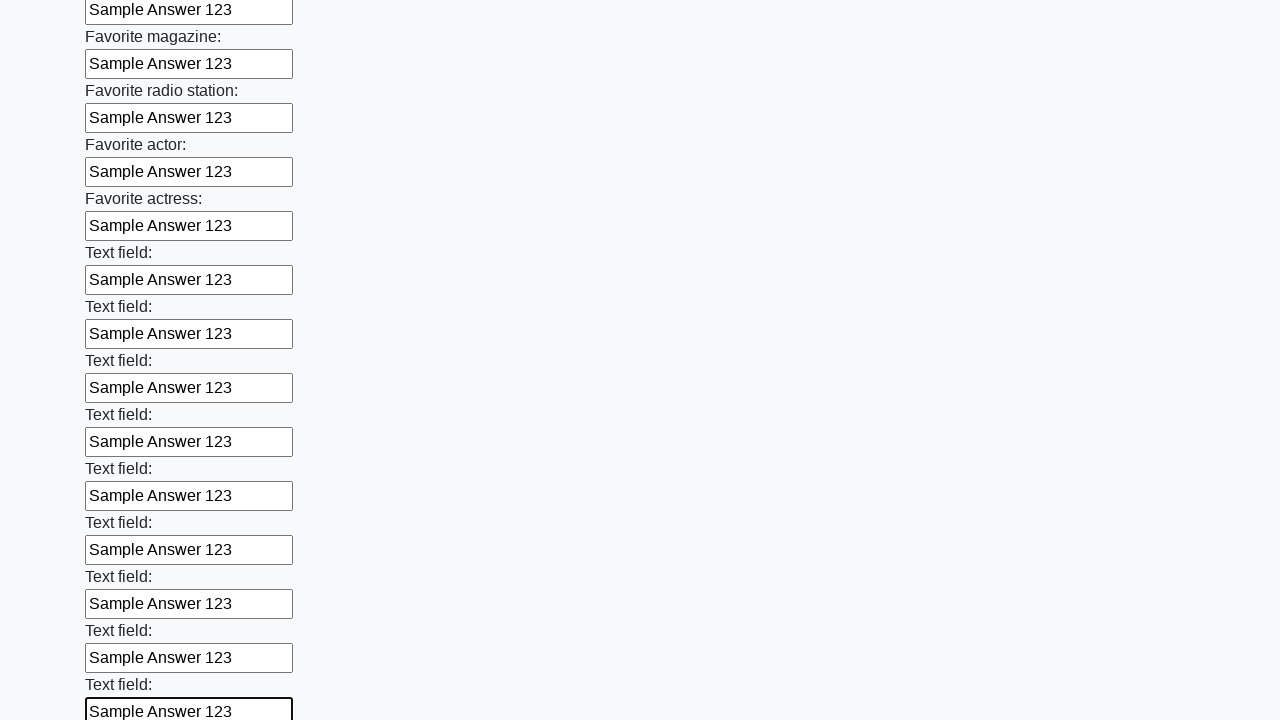

Filled an input field with 'Sample Answer 123' on input >> nth=35
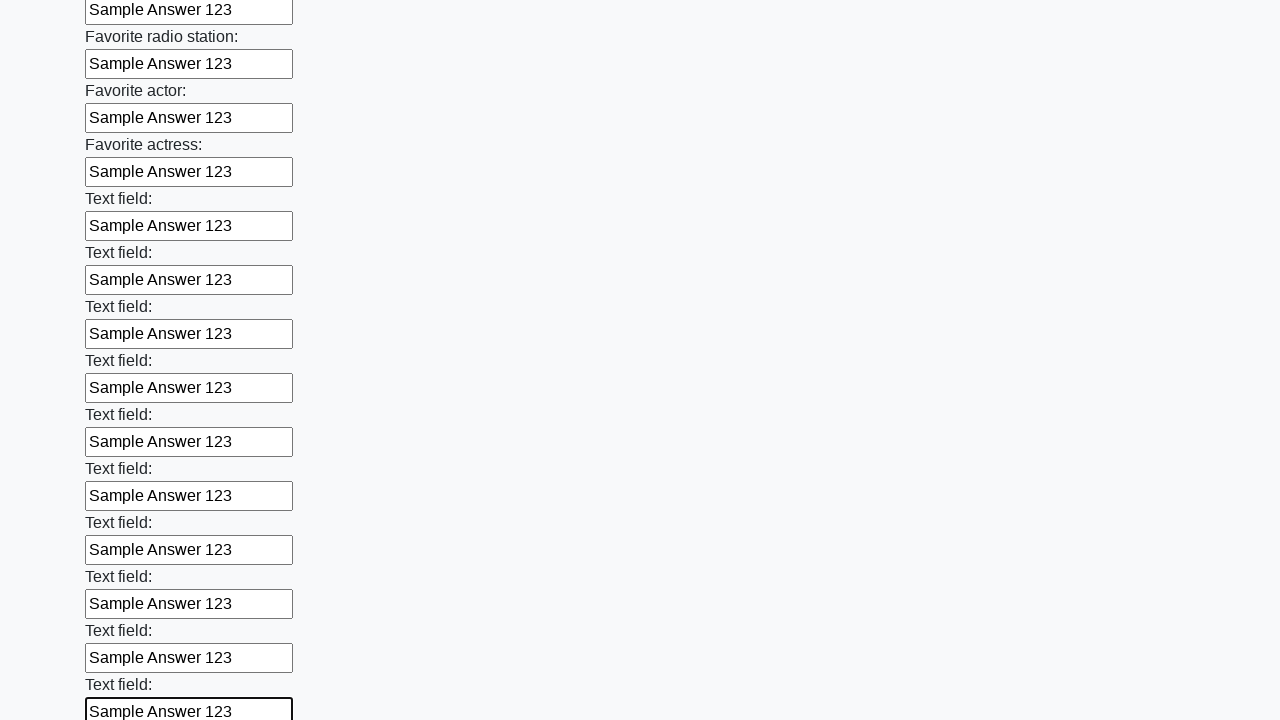

Filled an input field with 'Sample Answer 123' on input >> nth=36
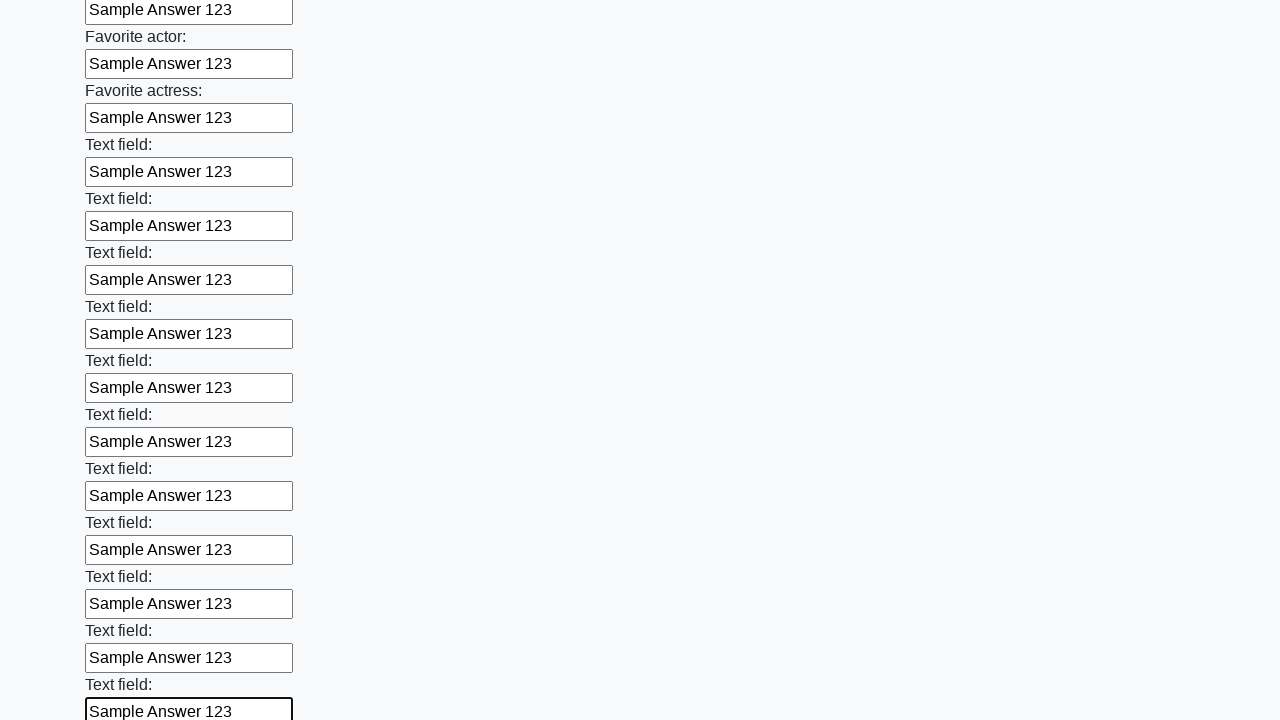

Filled an input field with 'Sample Answer 123' on input >> nth=37
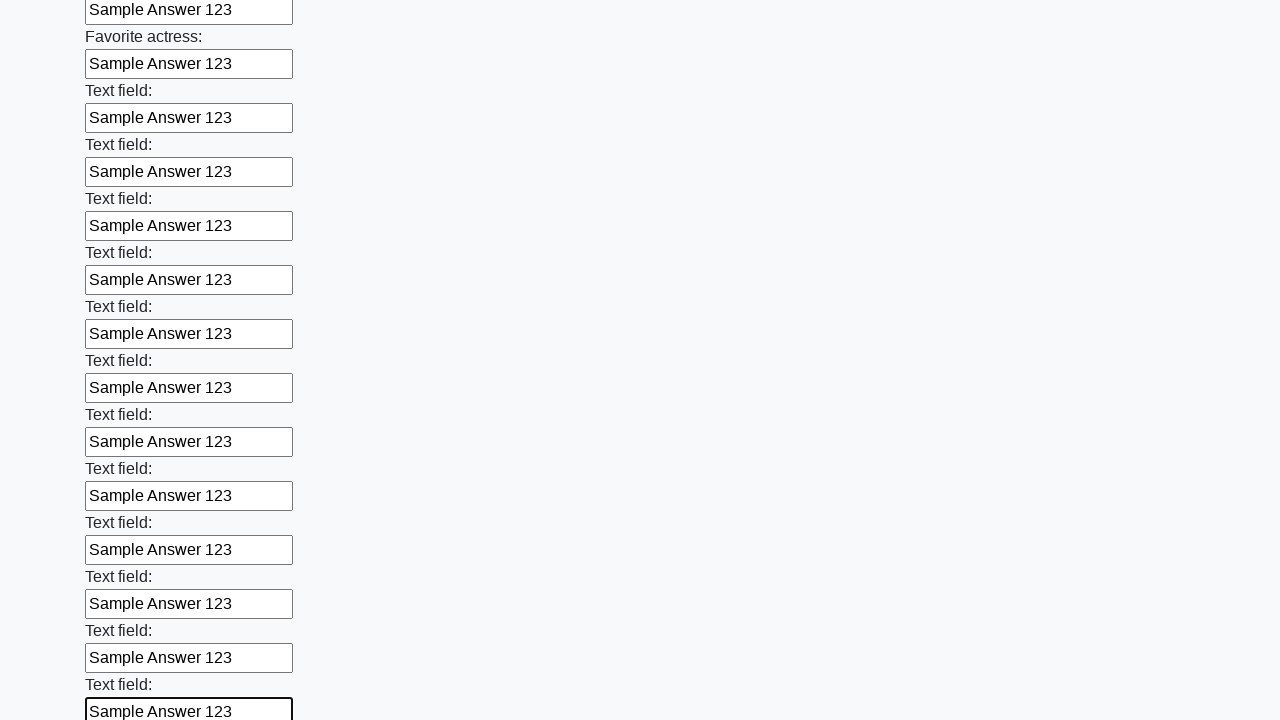

Filled an input field with 'Sample Answer 123' on input >> nth=38
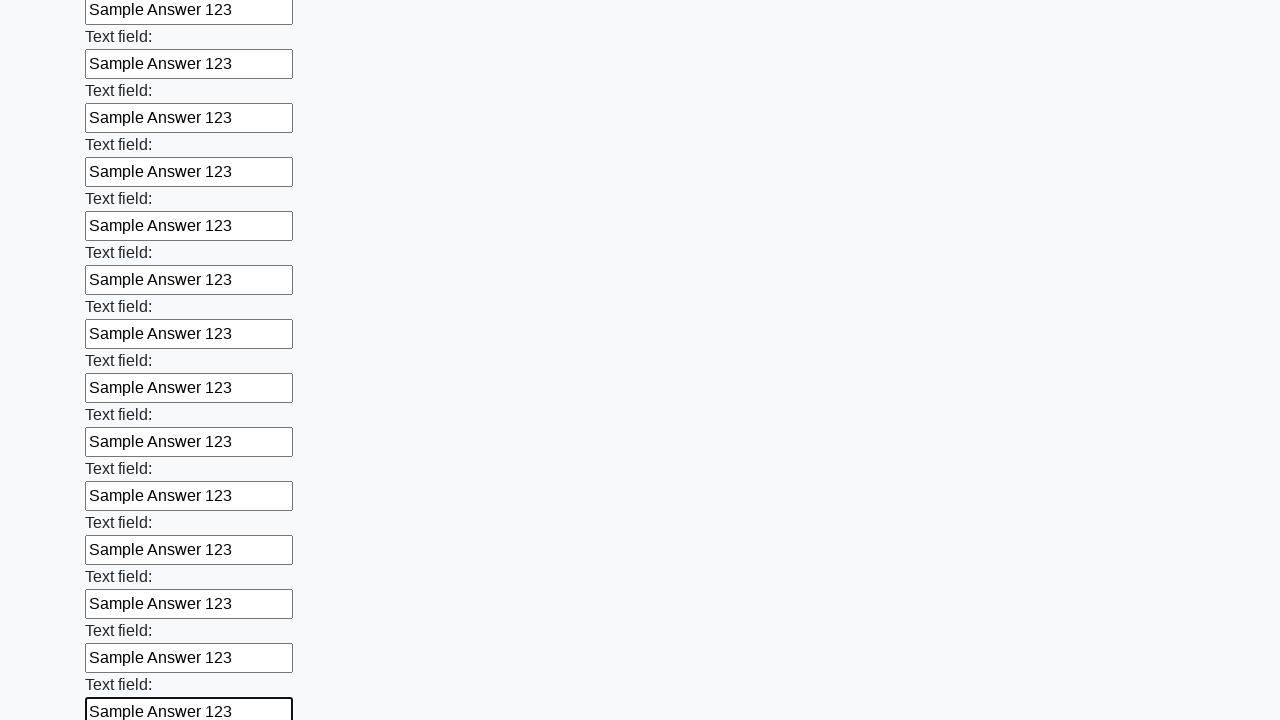

Filled an input field with 'Sample Answer 123' on input >> nth=39
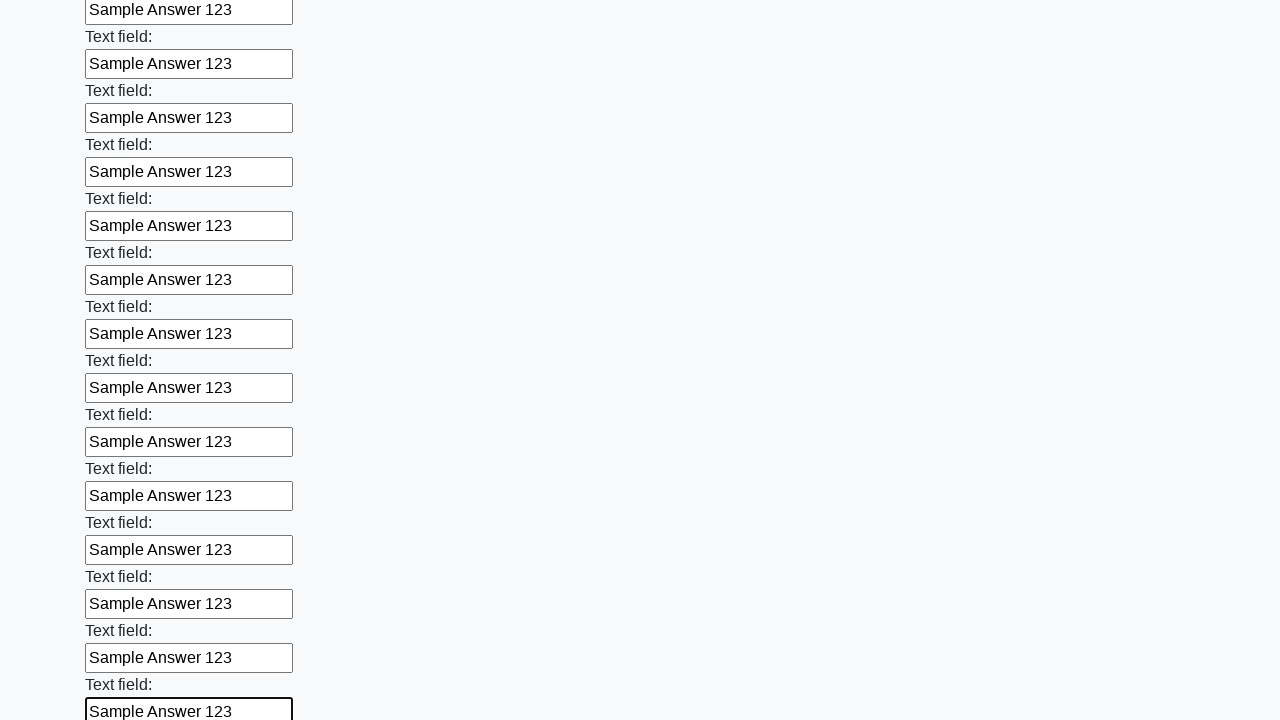

Filled an input field with 'Sample Answer 123' on input >> nth=40
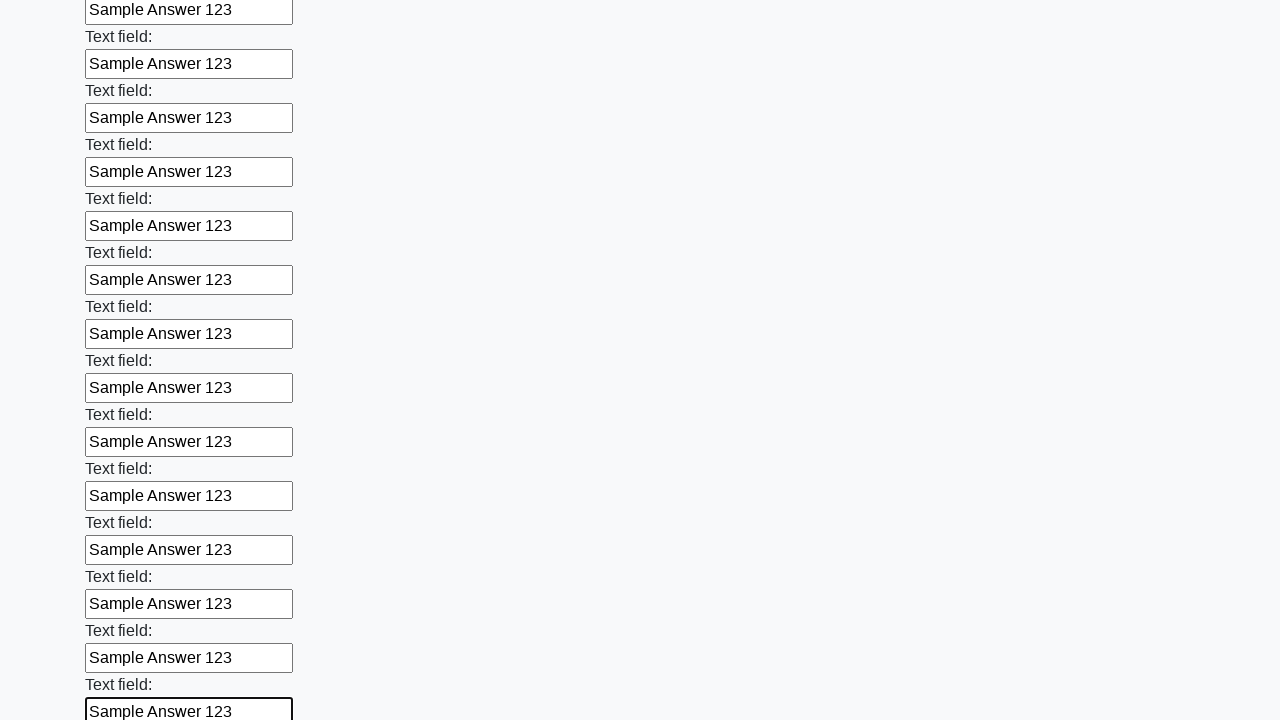

Filled an input field with 'Sample Answer 123' on input >> nth=41
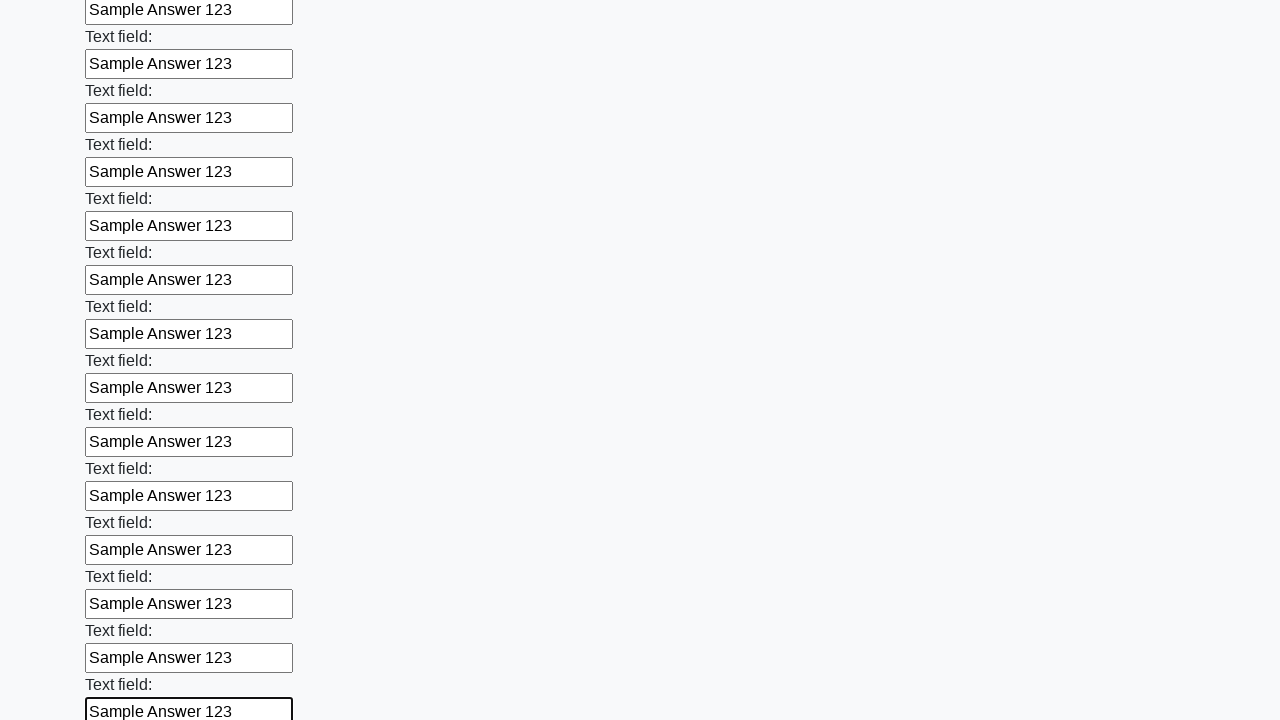

Filled an input field with 'Sample Answer 123' on input >> nth=42
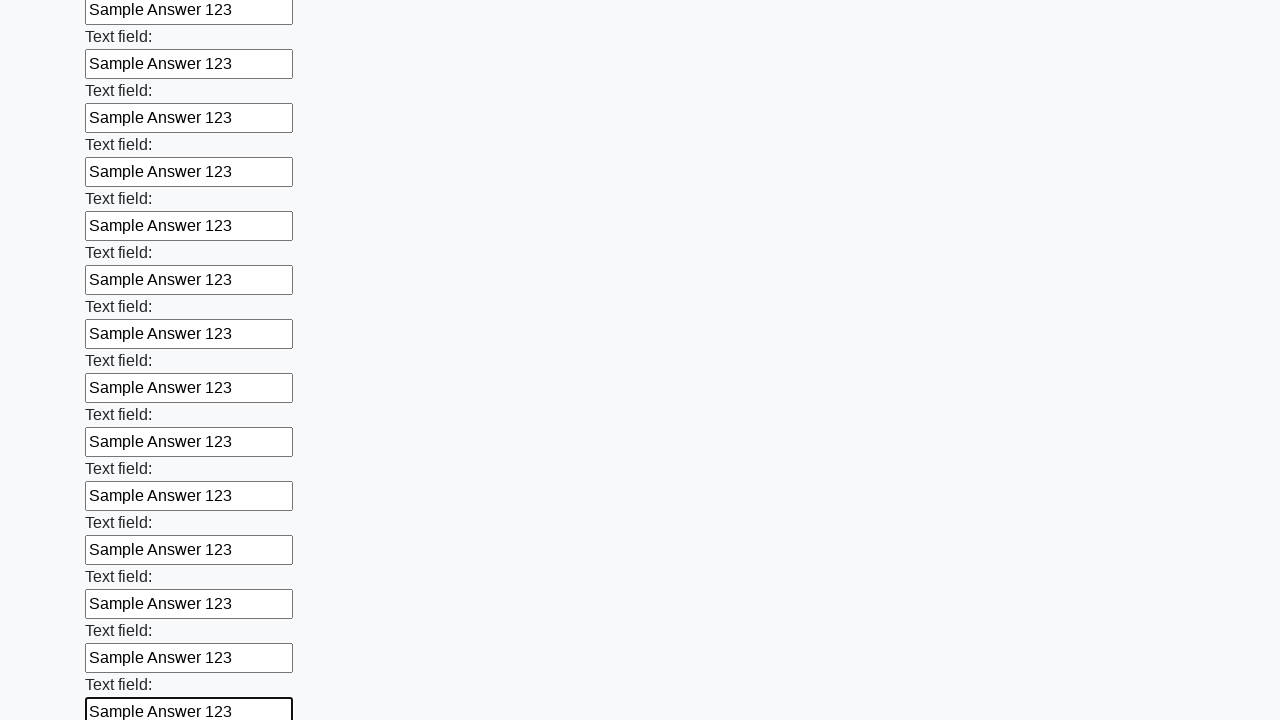

Filled an input field with 'Sample Answer 123' on input >> nth=43
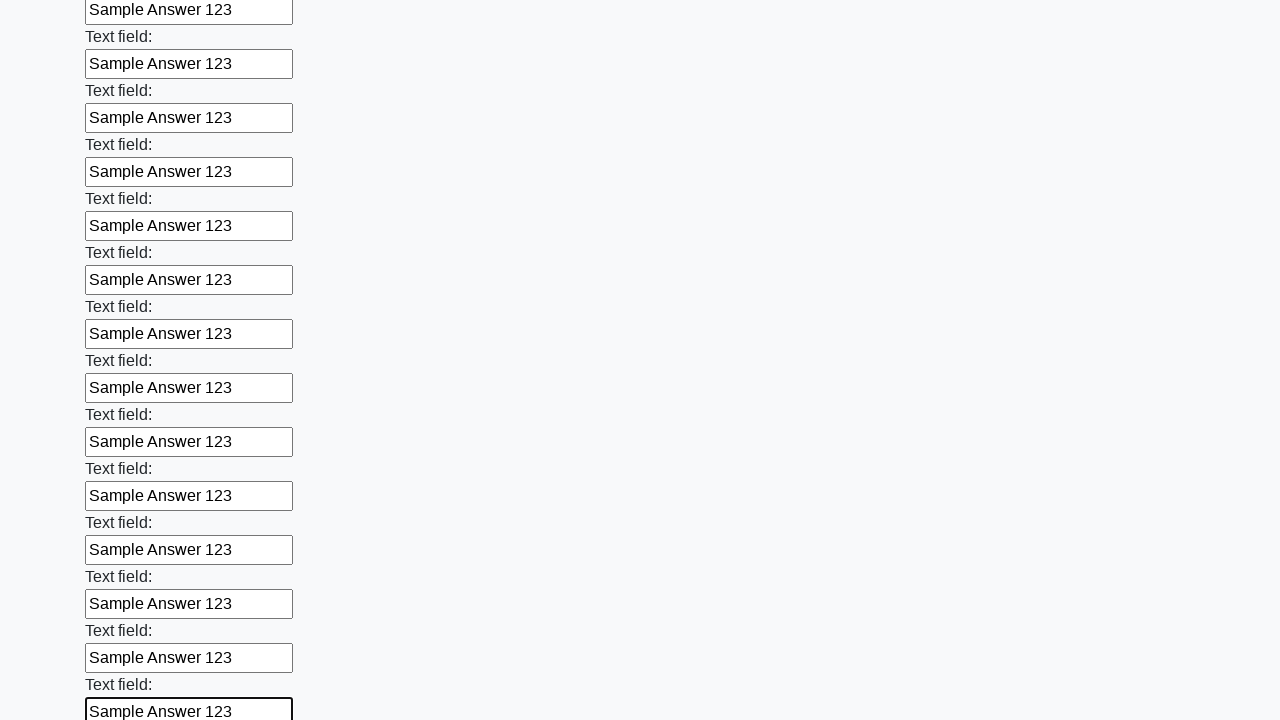

Filled an input field with 'Sample Answer 123' on input >> nth=44
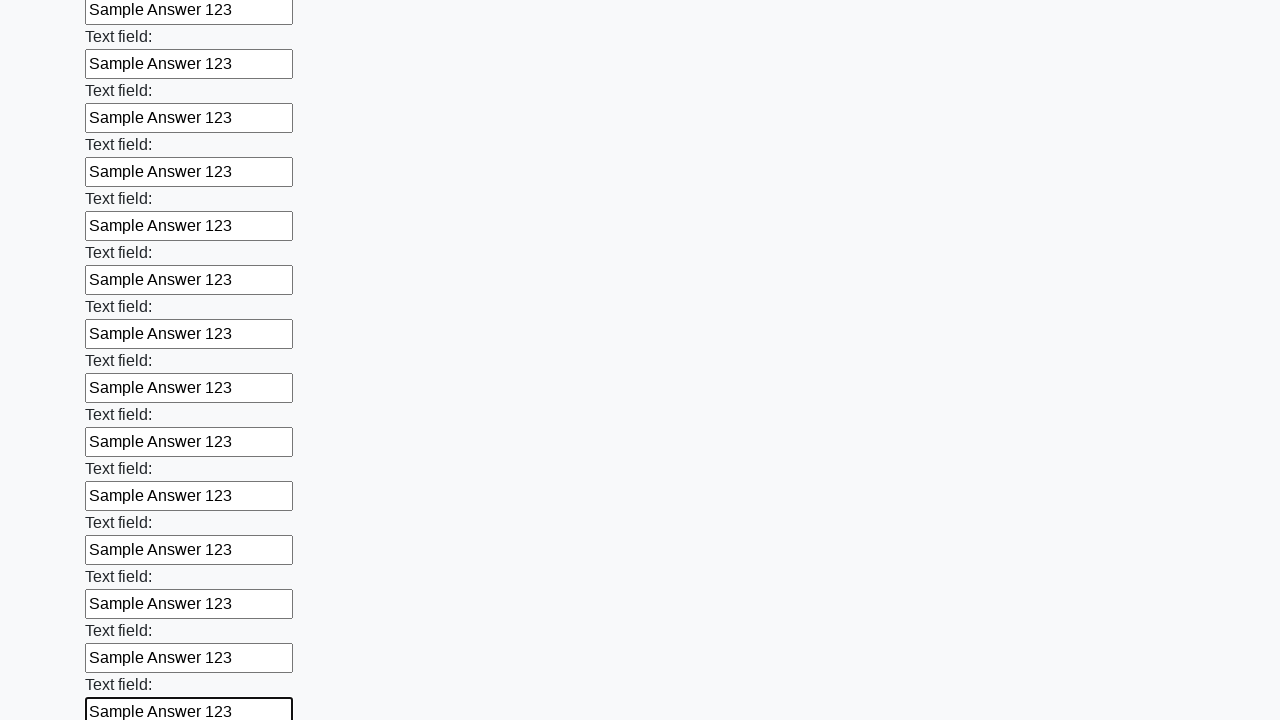

Filled an input field with 'Sample Answer 123' on input >> nth=45
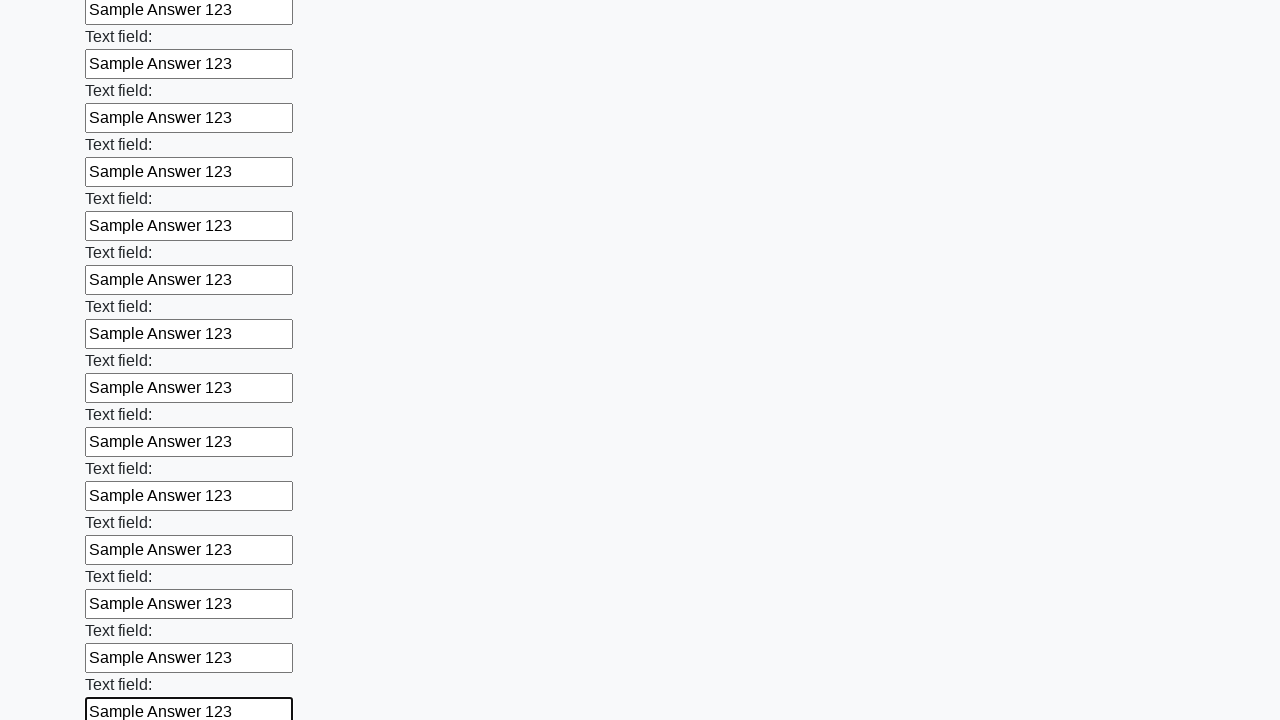

Filled an input field with 'Sample Answer 123' on input >> nth=46
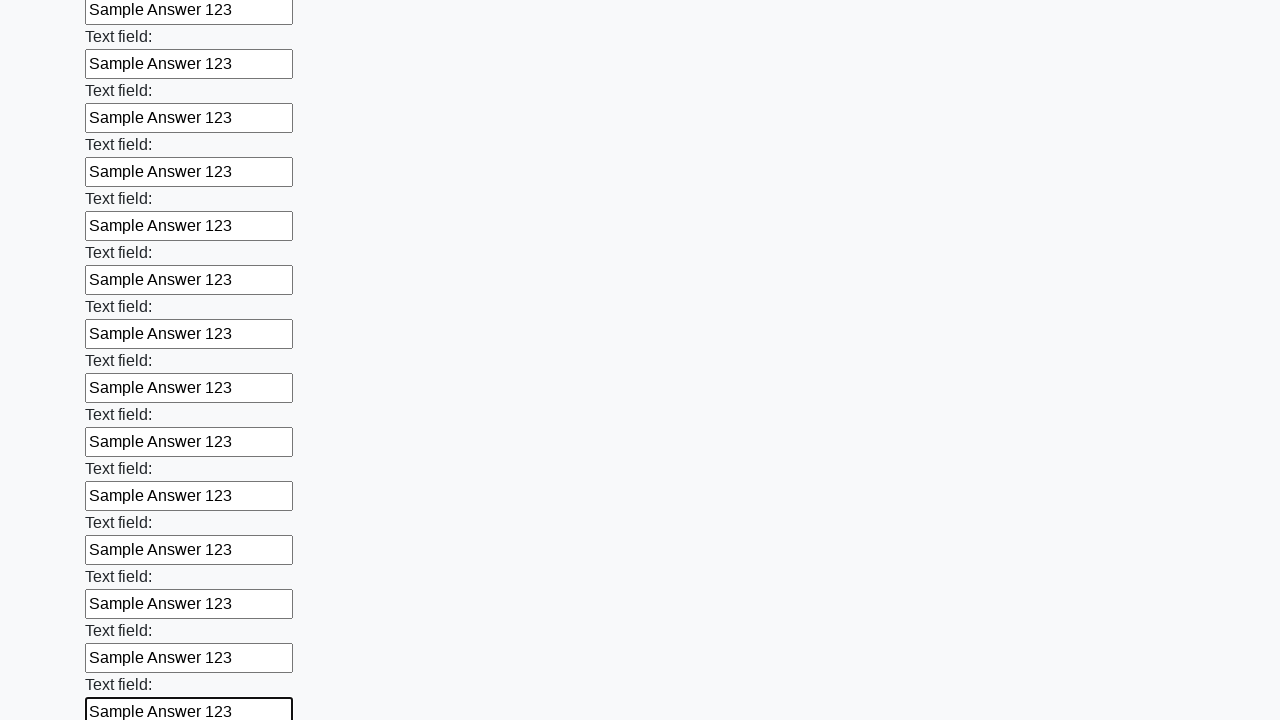

Filled an input field with 'Sample Answer 123' on input >> nth=47
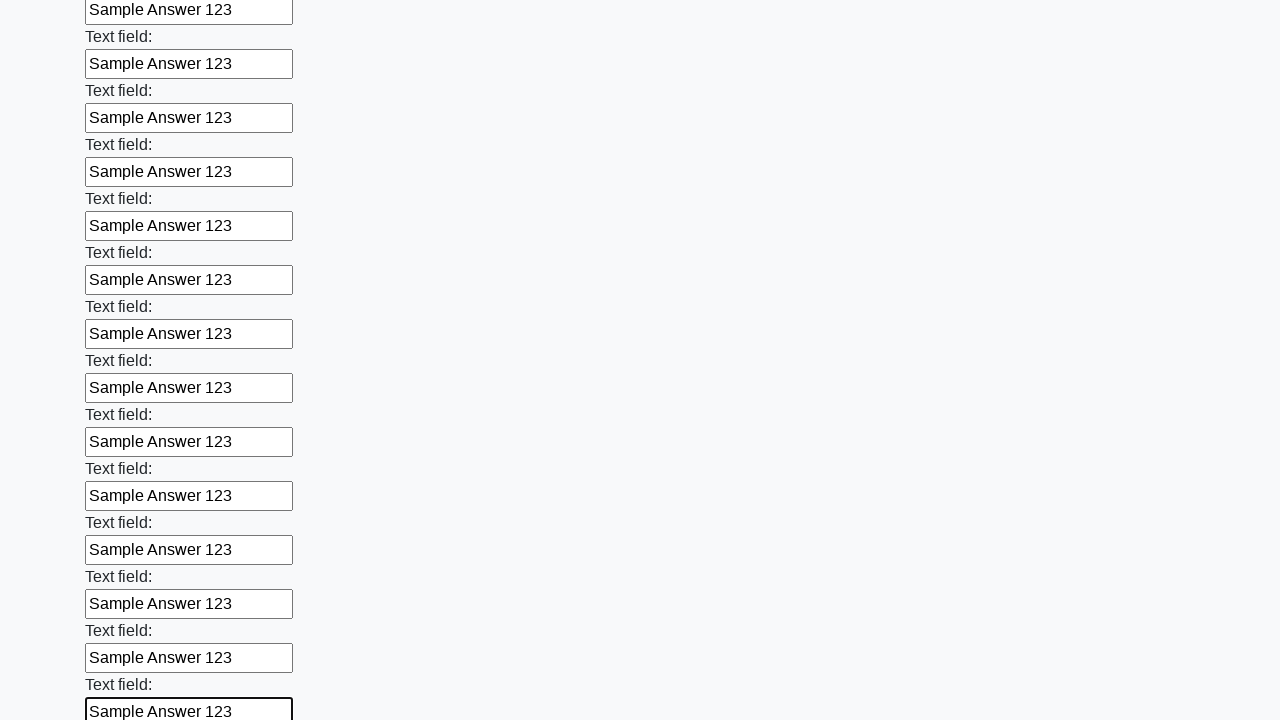

Filled an input field with 'Sample Answer 123' on input >> nth=48
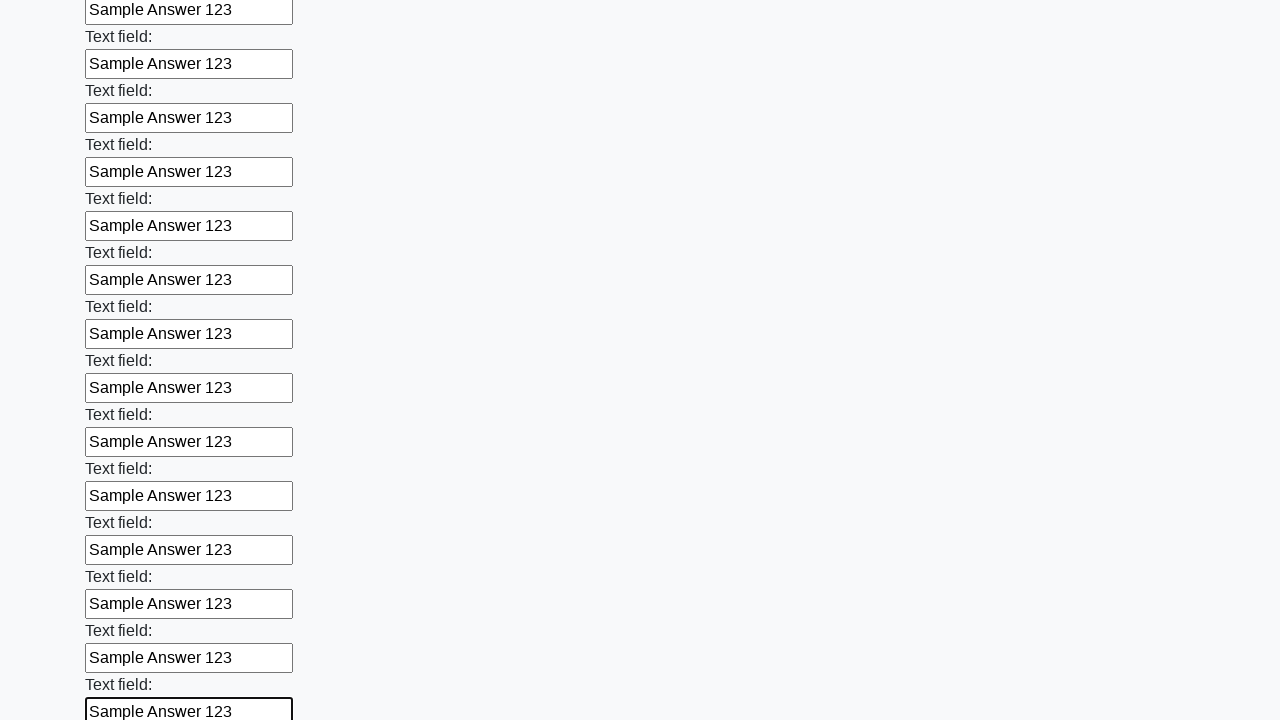

Filled an input field with 'Sample Answer 123' on input >> nth=49
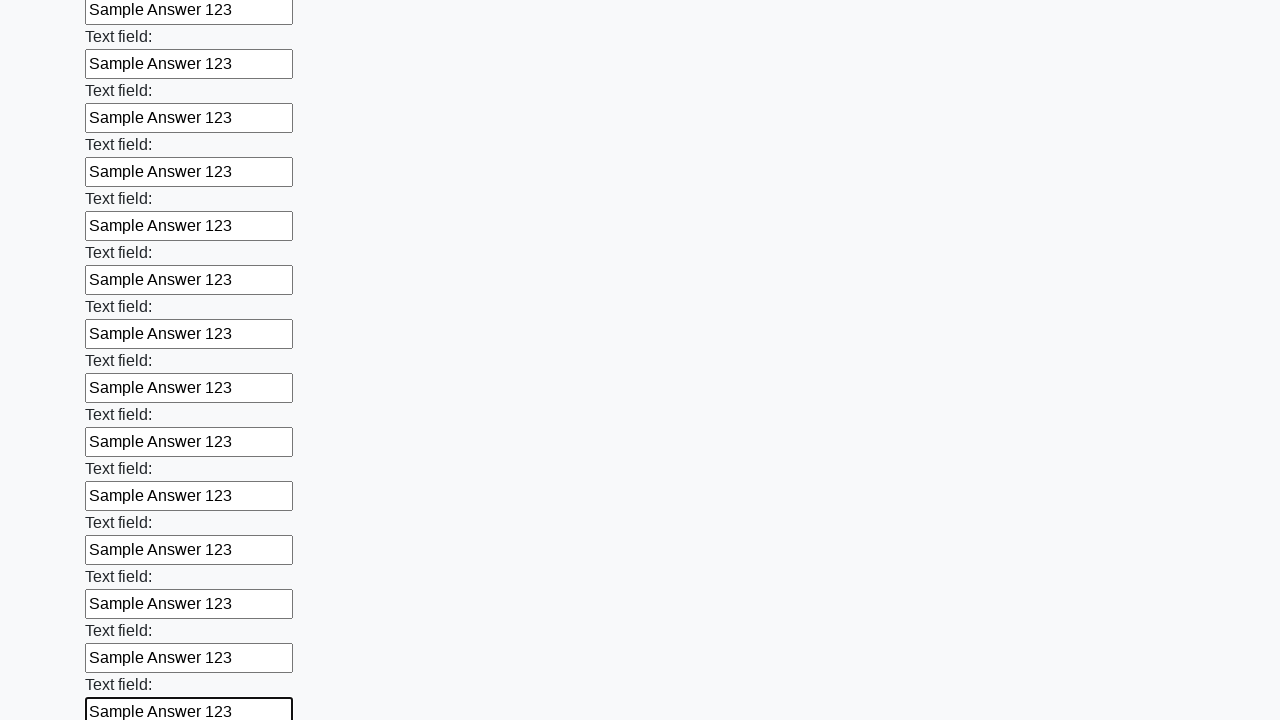

Filled an input field with 'Sample Answer 123' on input >> nth=50
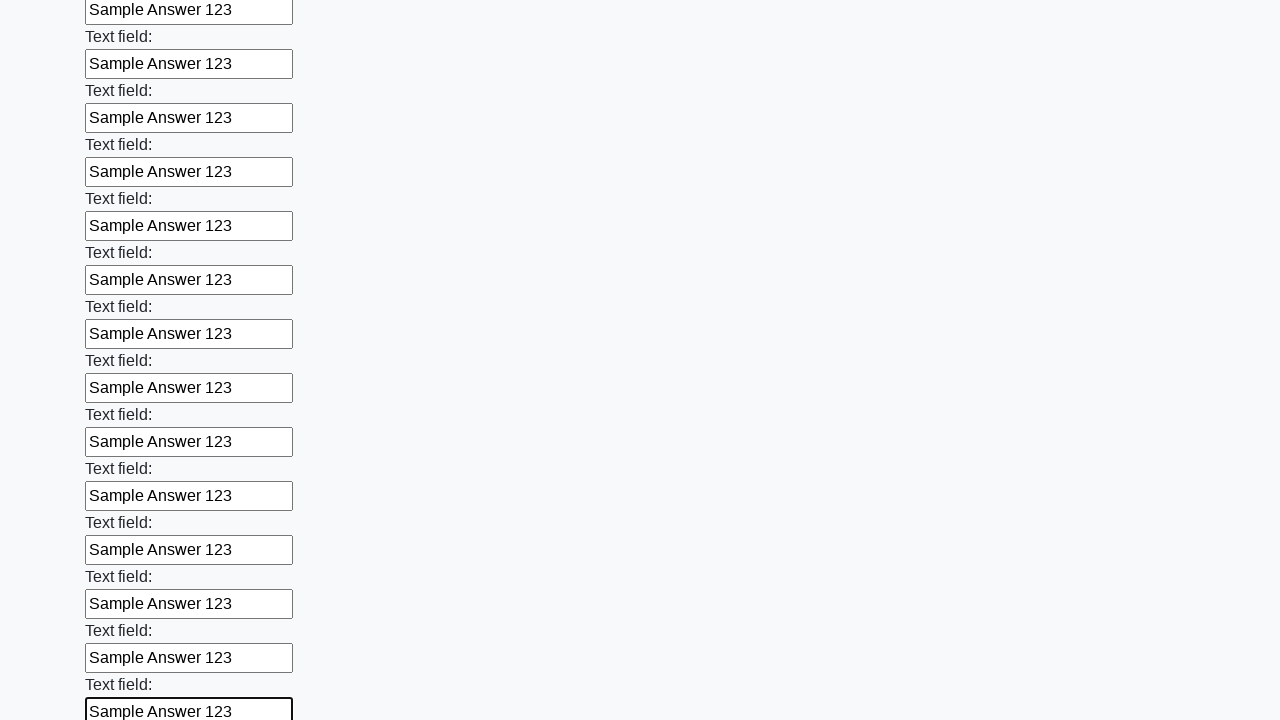

Filled an input field with 'Sample Answer 123' on input >> nth=51
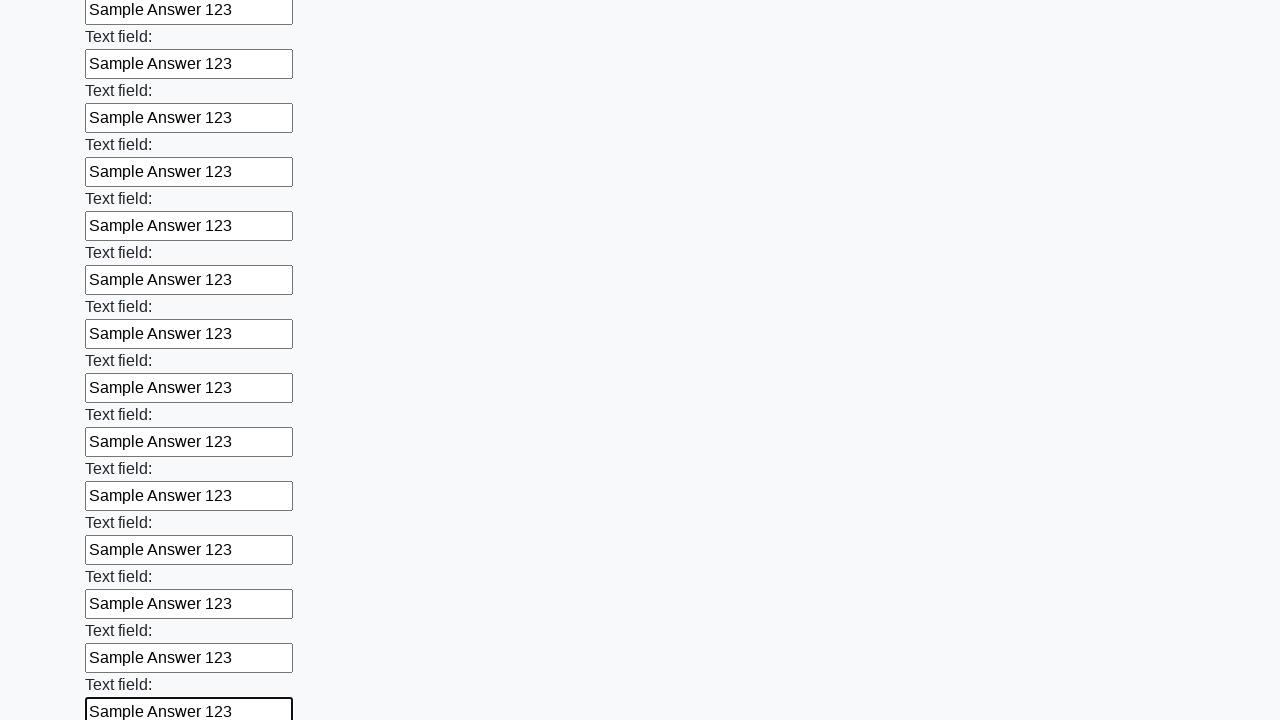

Filled an input field with 'Sample Answer 123' on input >> nth=52
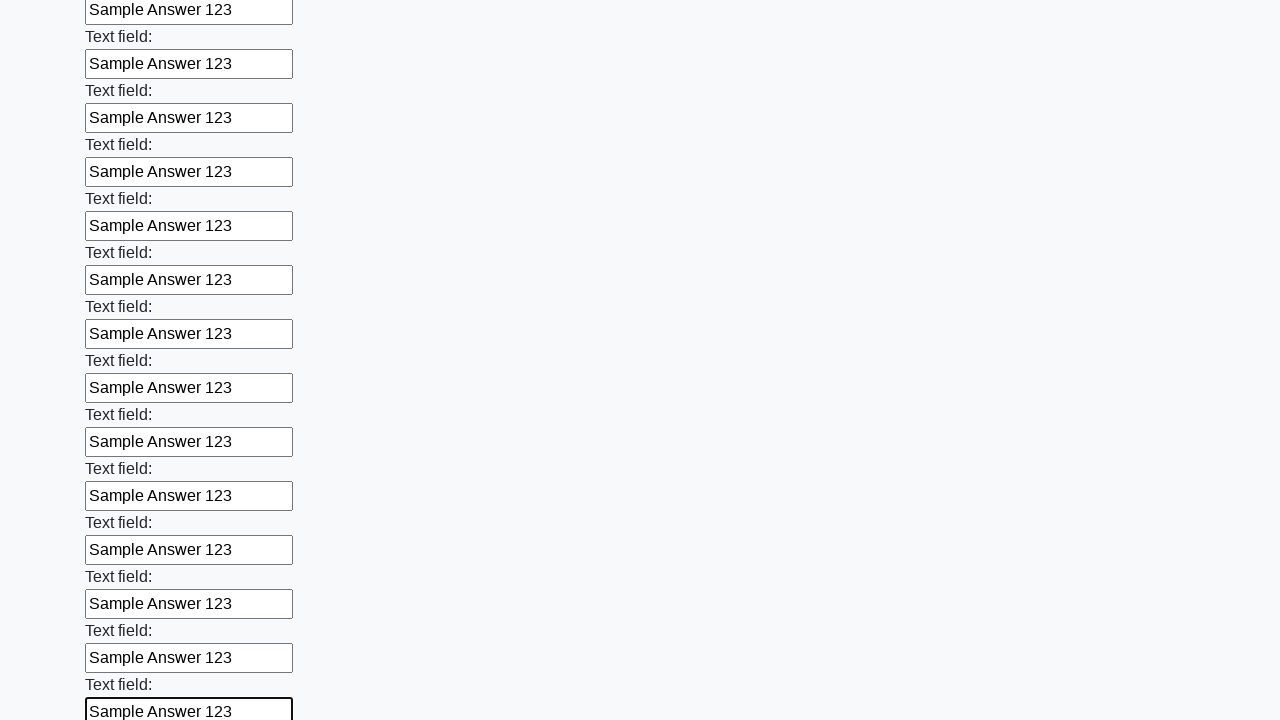

Filled an input field with 'Sample Answer 123' on input >> nth=53
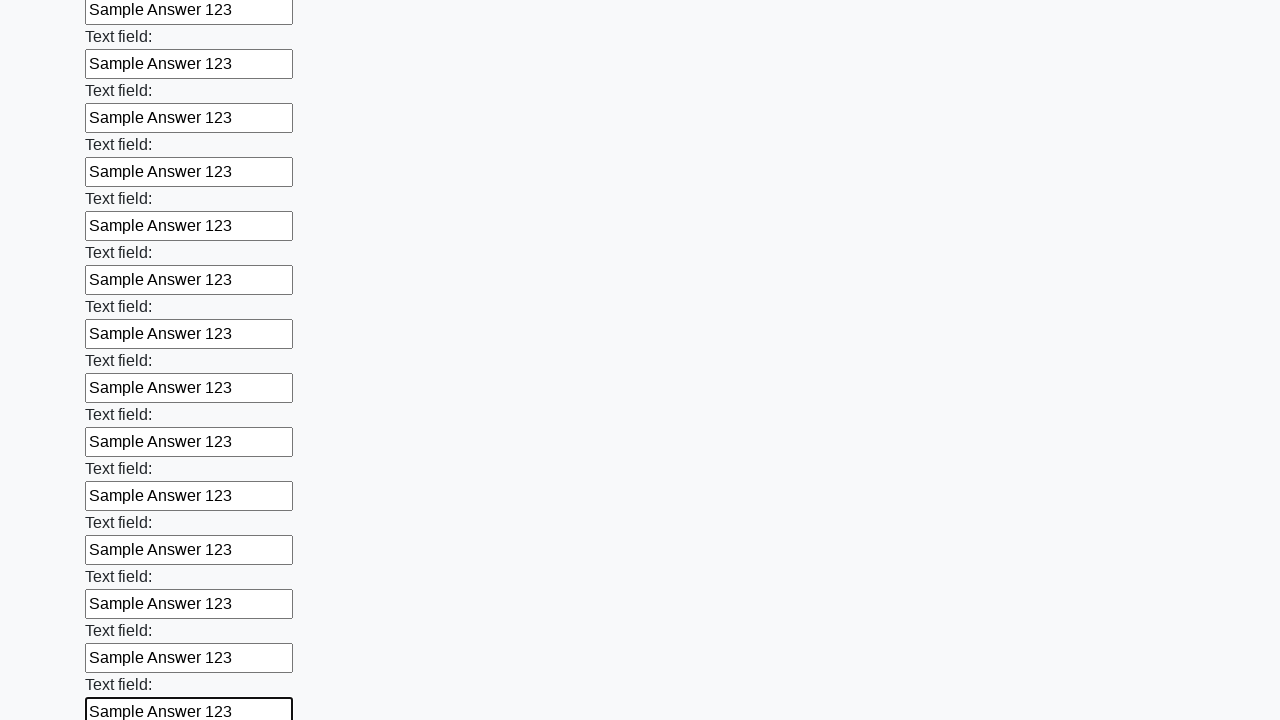

Filled an input field with 'Sample Answer 123' on input >> nth=54
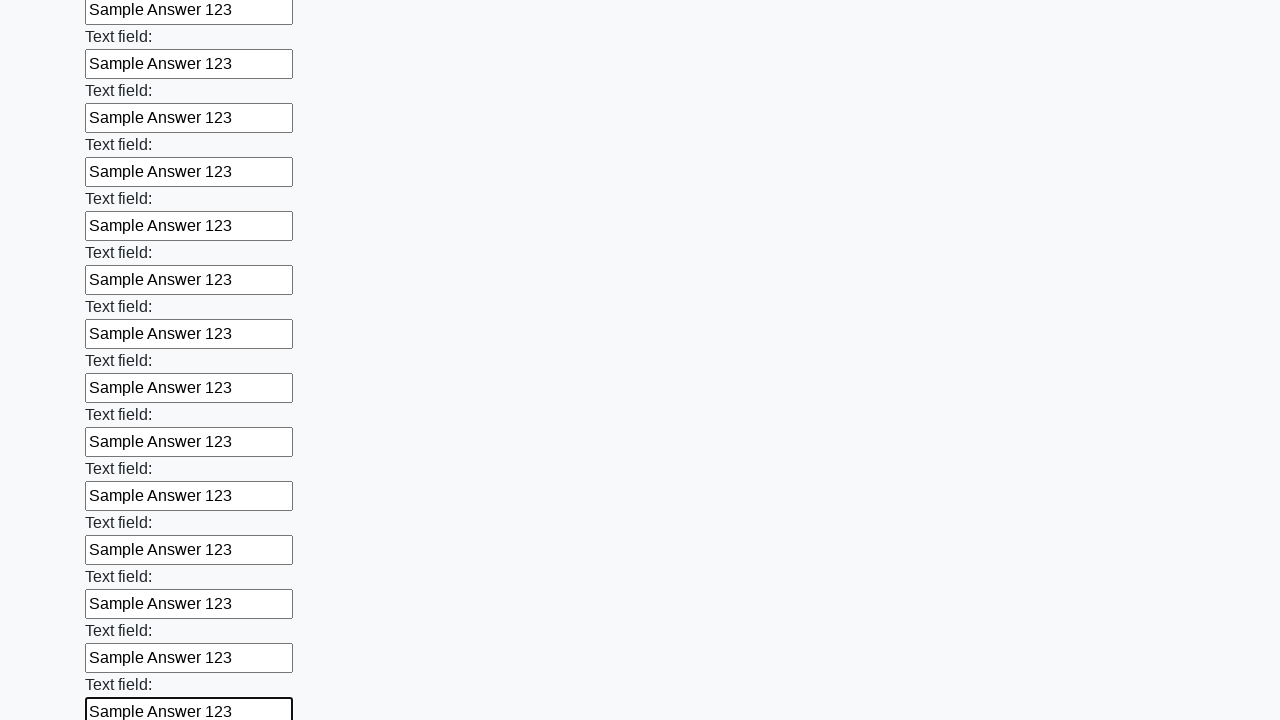

Filled an input field with 'Sample Answer 123' on input >> nth=55
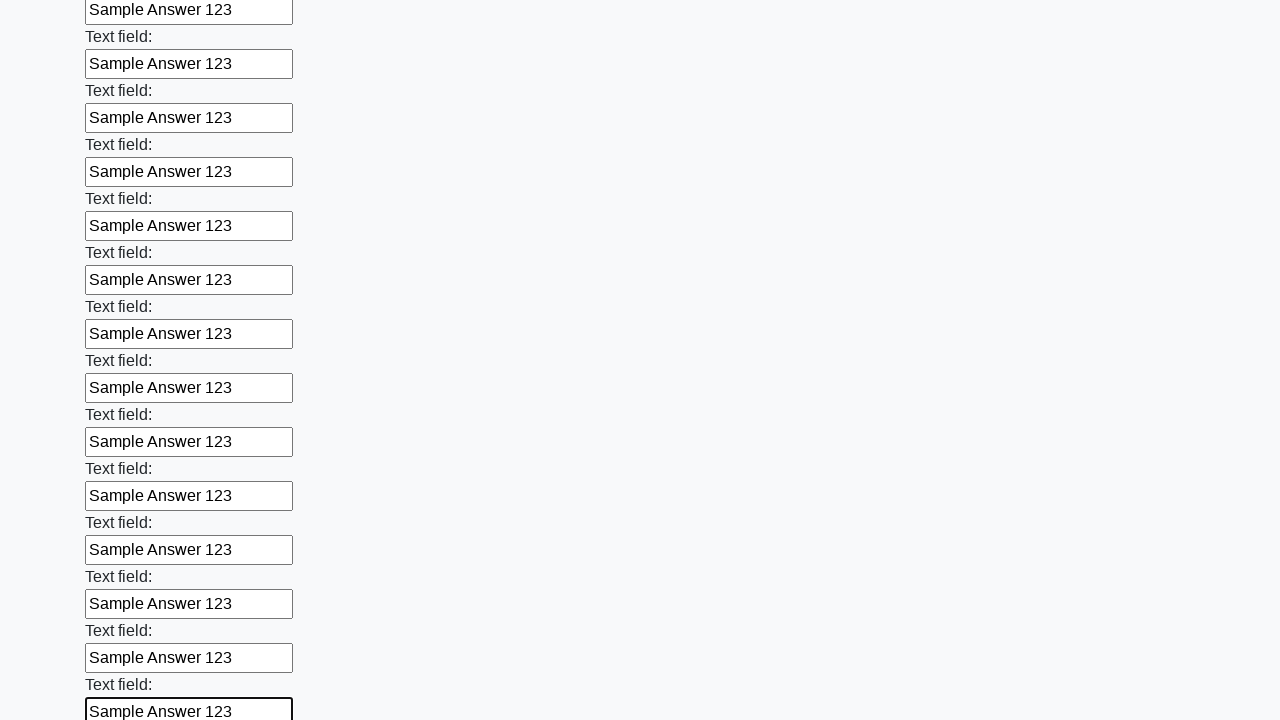

Filled an input field with 'Sample Answer 123' on input >> nth=56
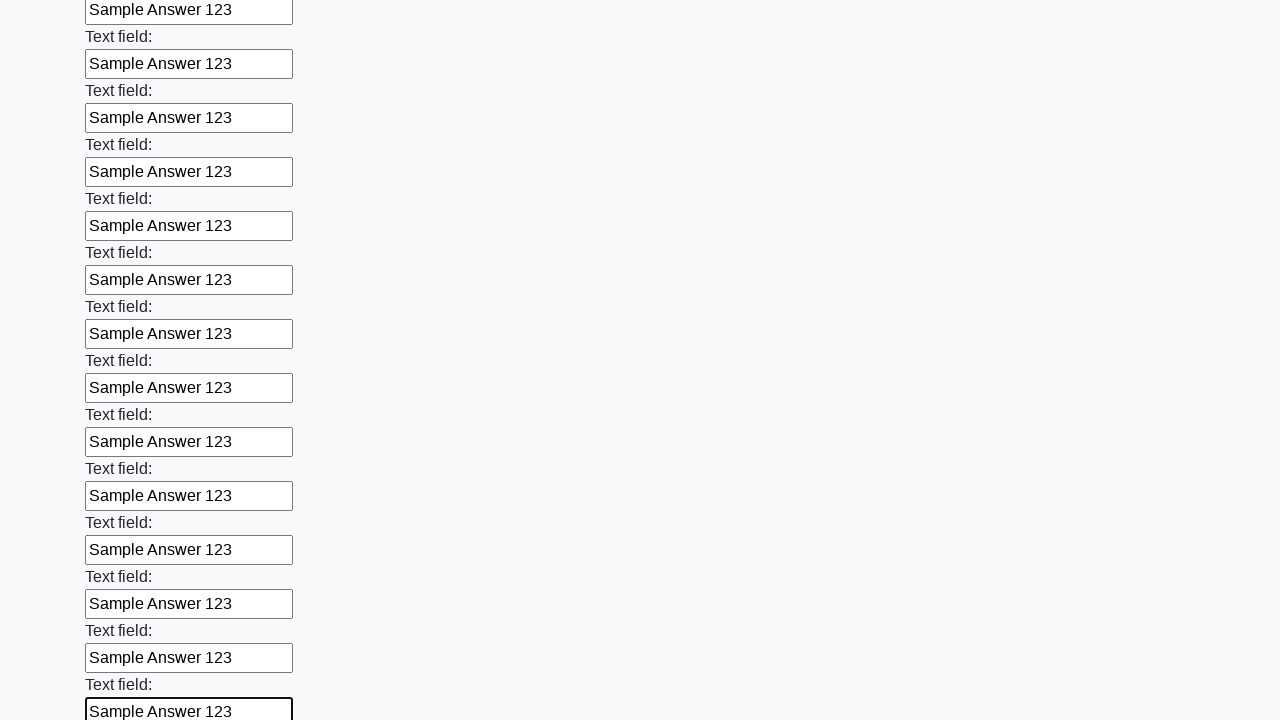

Filled an input field with 'Sample Answer 123' on input >> nth=57
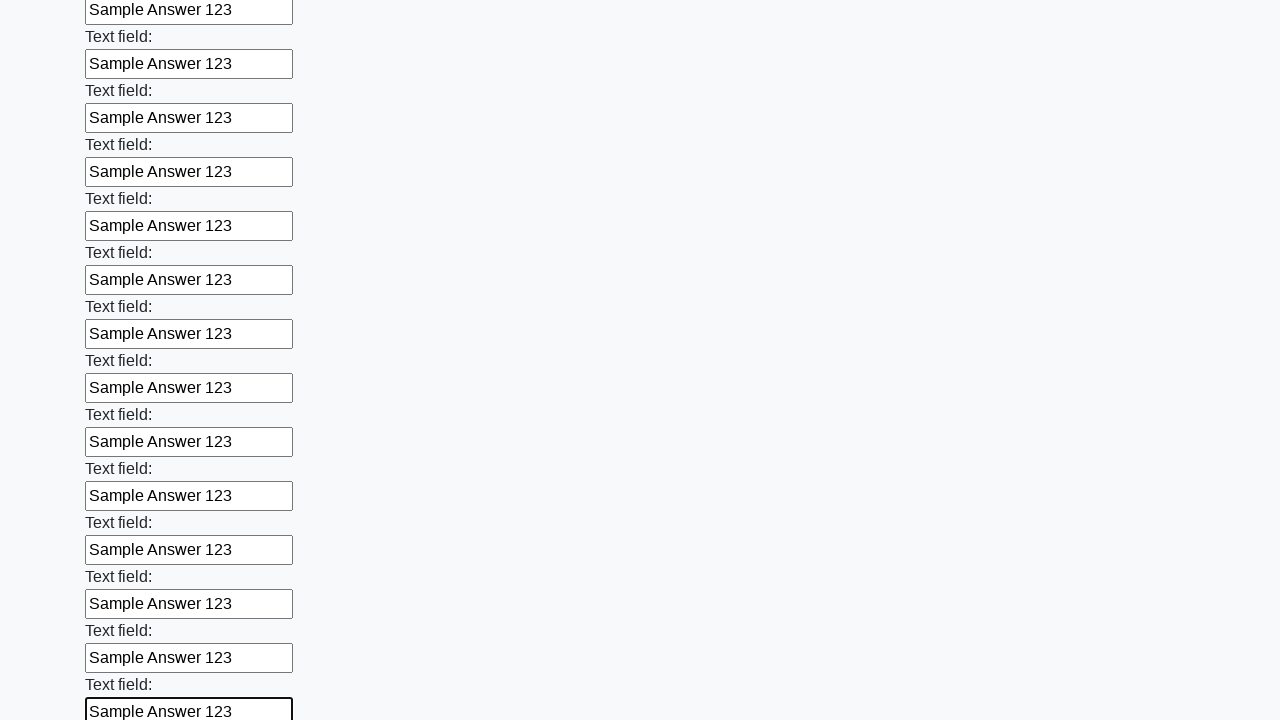

Filled an input field with 'Sample Answer 123' on input >> nth=58
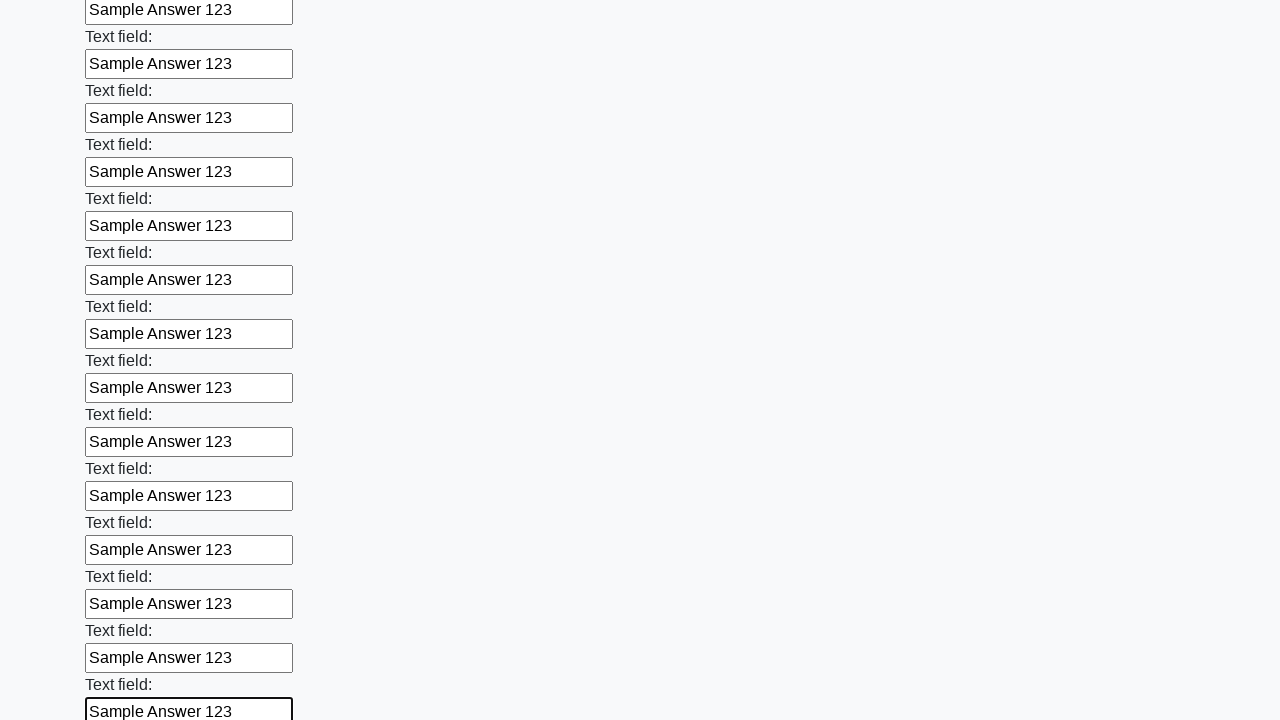

Filled an input field with 'Sample Answer 123' on input >> nth=59
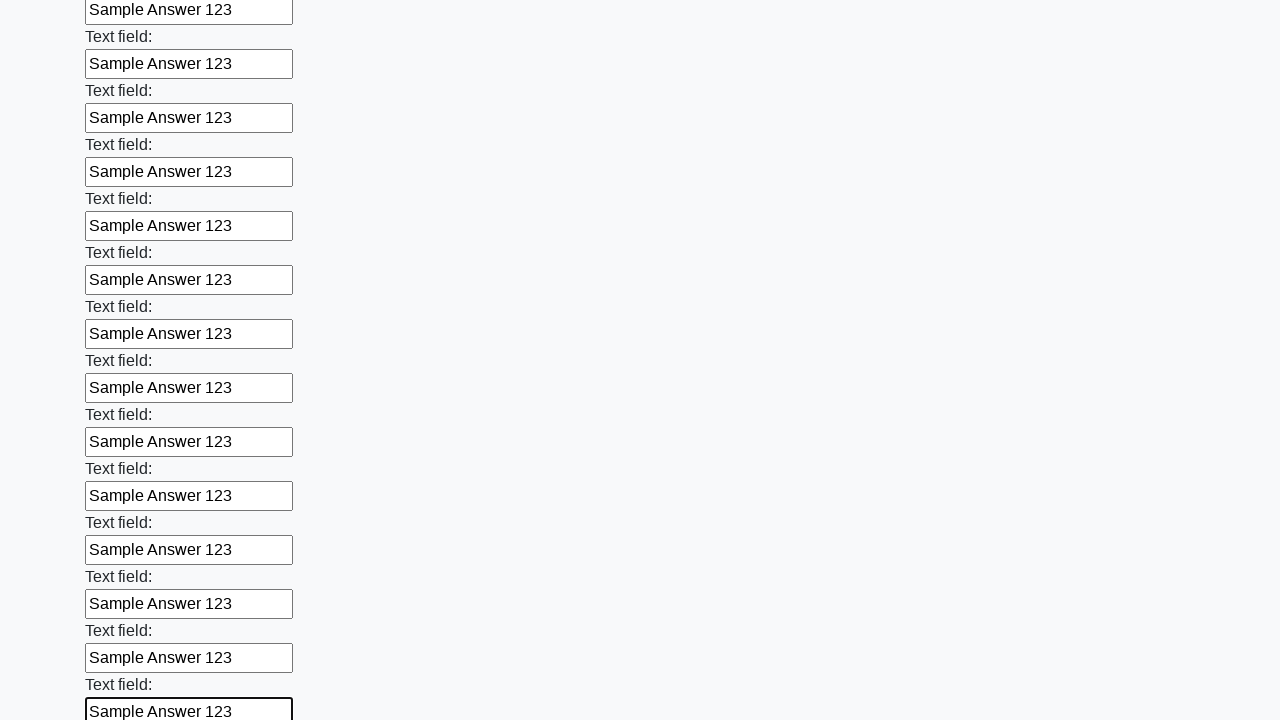

Filled an input field with 'Sample Answer 123' on input >> nth=60
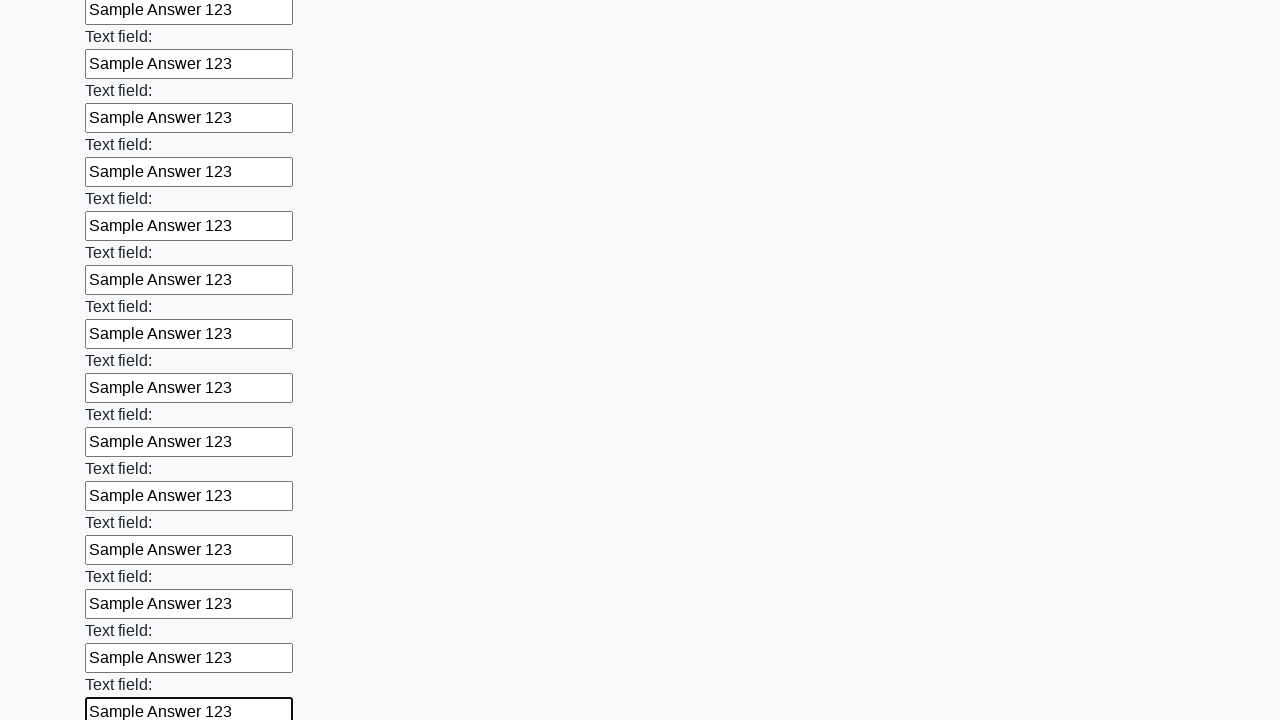

Filled an input field with 'Sample Answer 123' on input >> nth=61
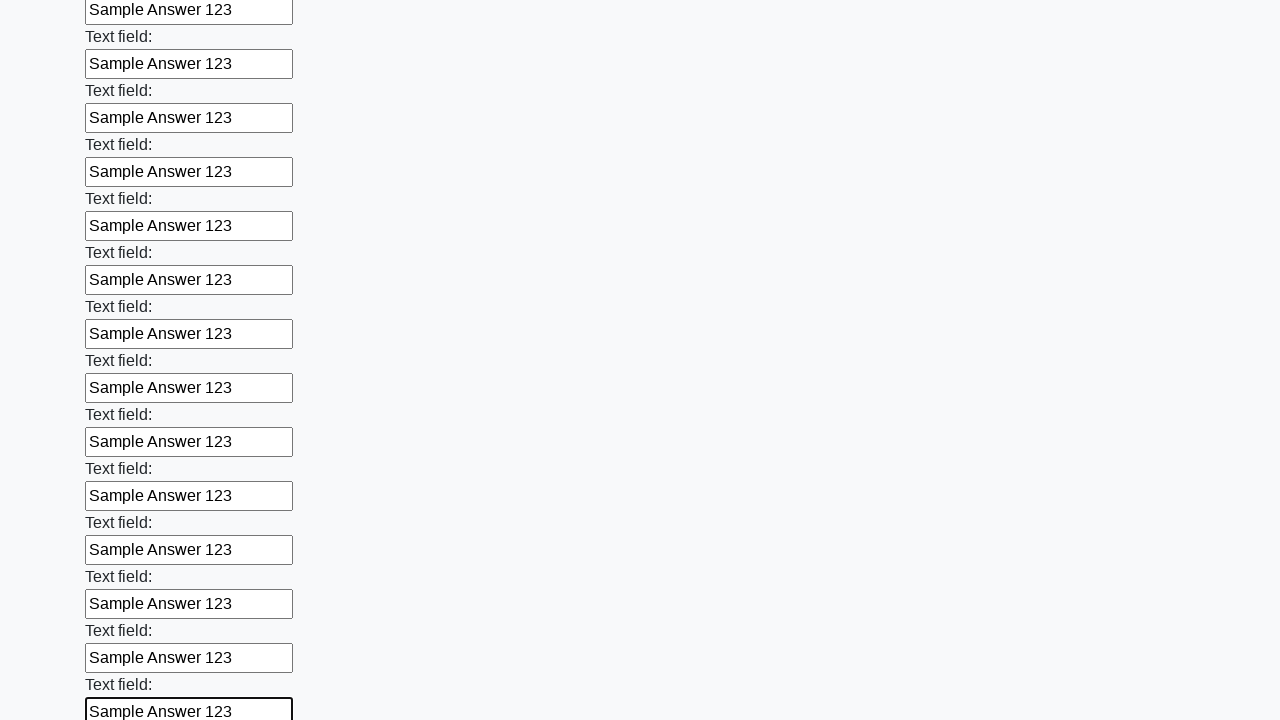

Filled an input field with 'Sample Answer 123' on input >> nth=62
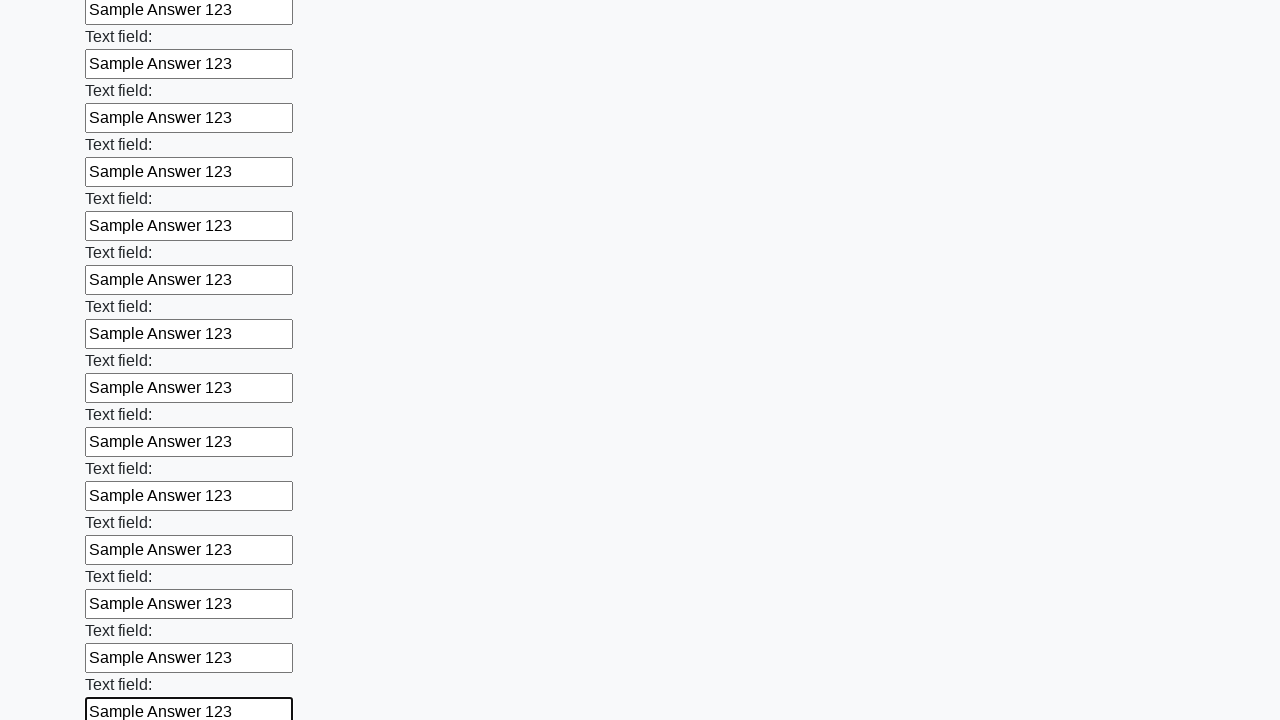

Filled an input field with 'Sample Answer 123' on input >> nth=63
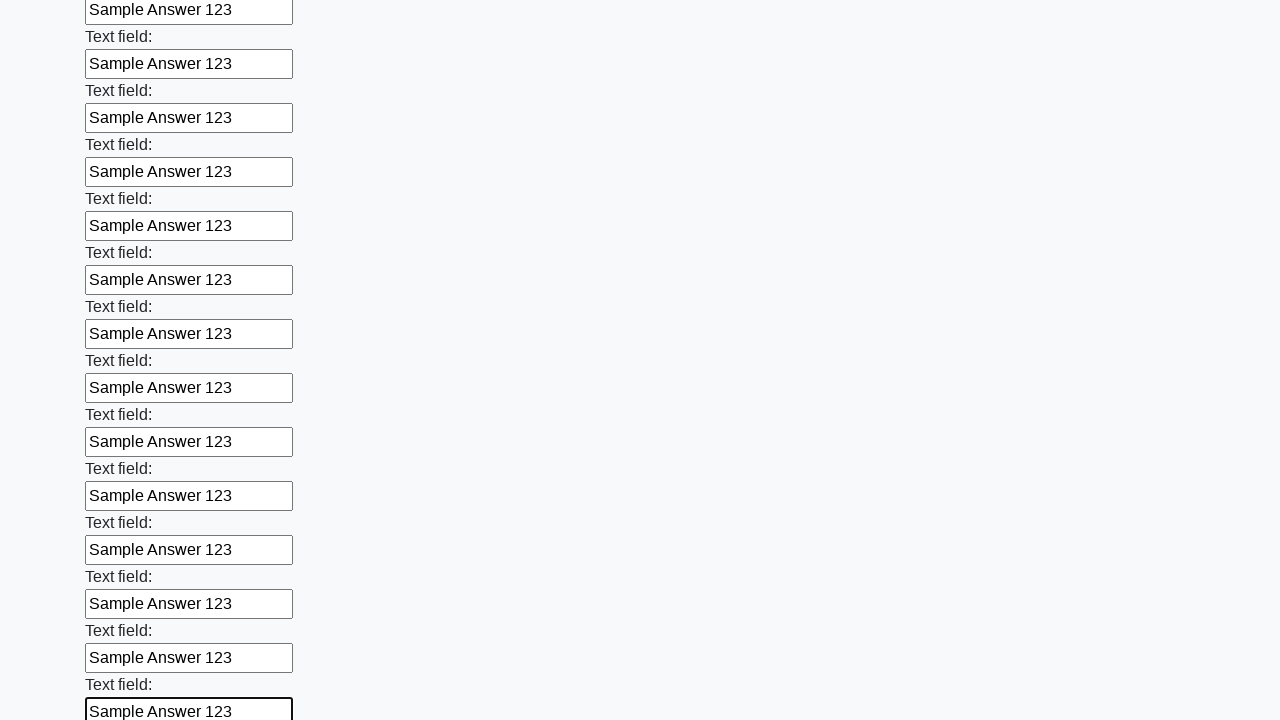

Filled an input field with 'Sample Answer 123' on input >> nth=64
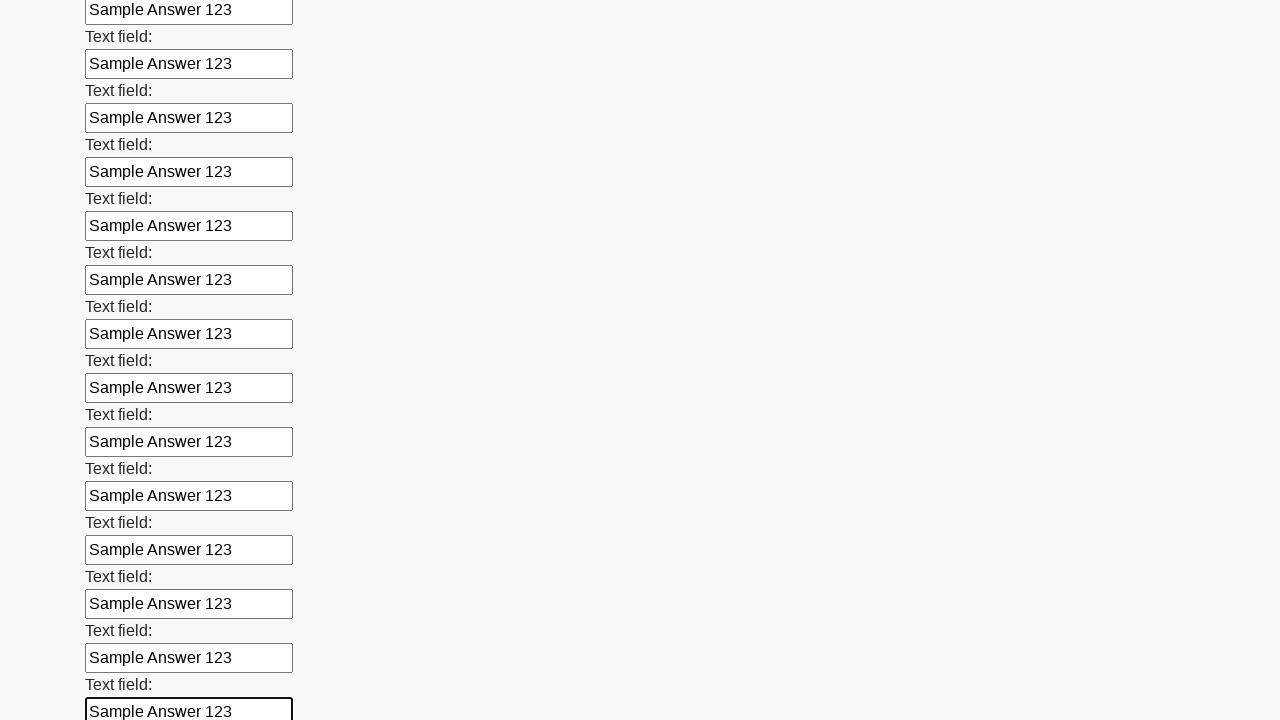

Filled an input field with 'Sample Answer 123' on input >> nth=65
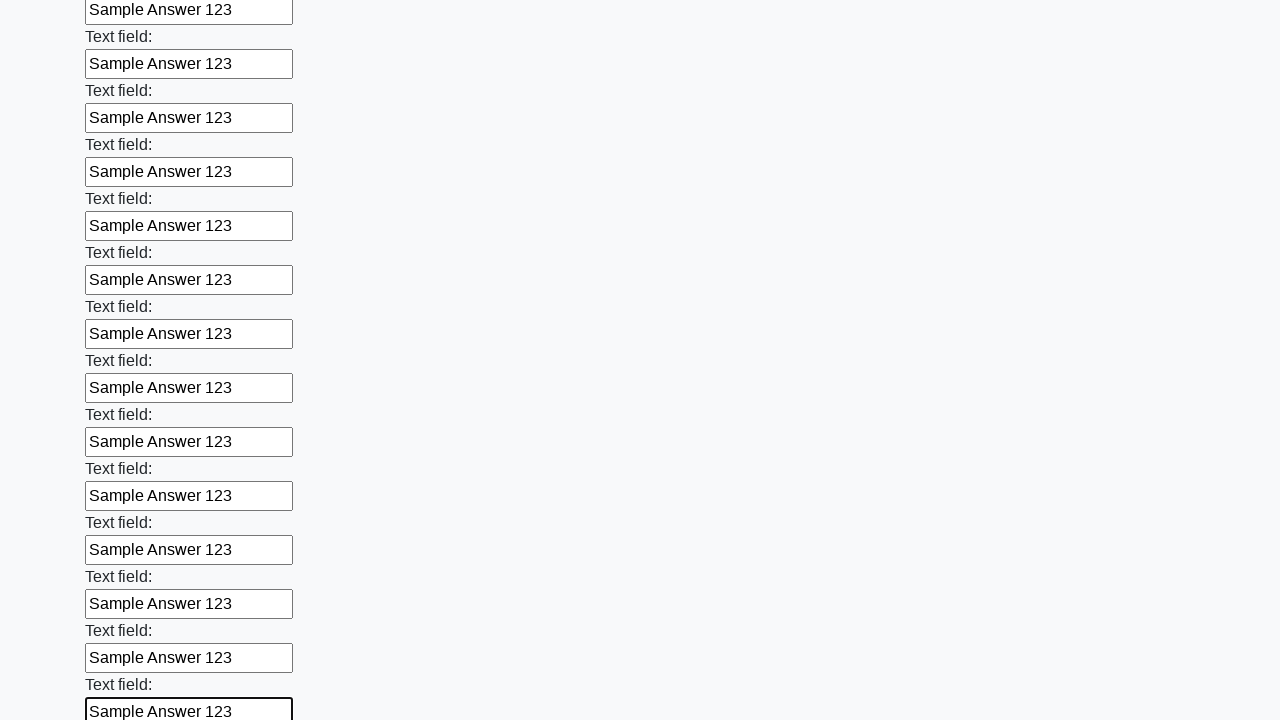

Filled an input field with 'Sample Answer 123' on input >> nth=66
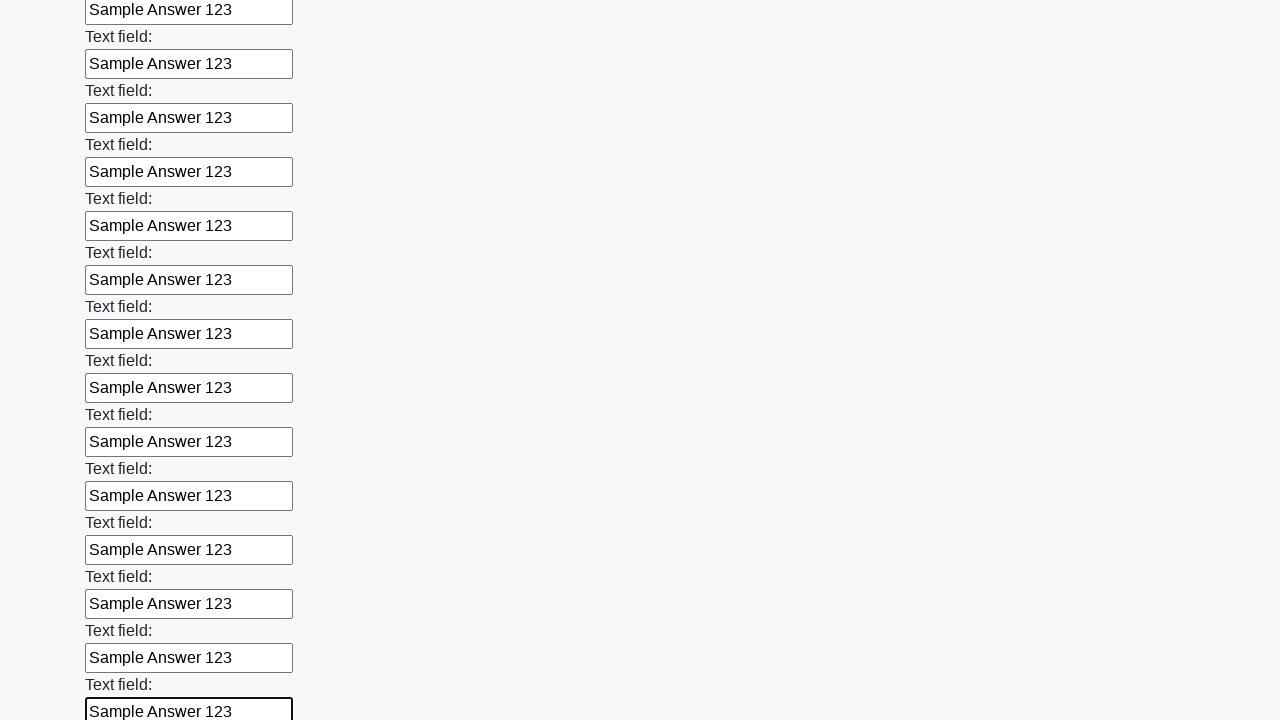

Filled an input field with 'Sample Answer 123' on input >> nth=67
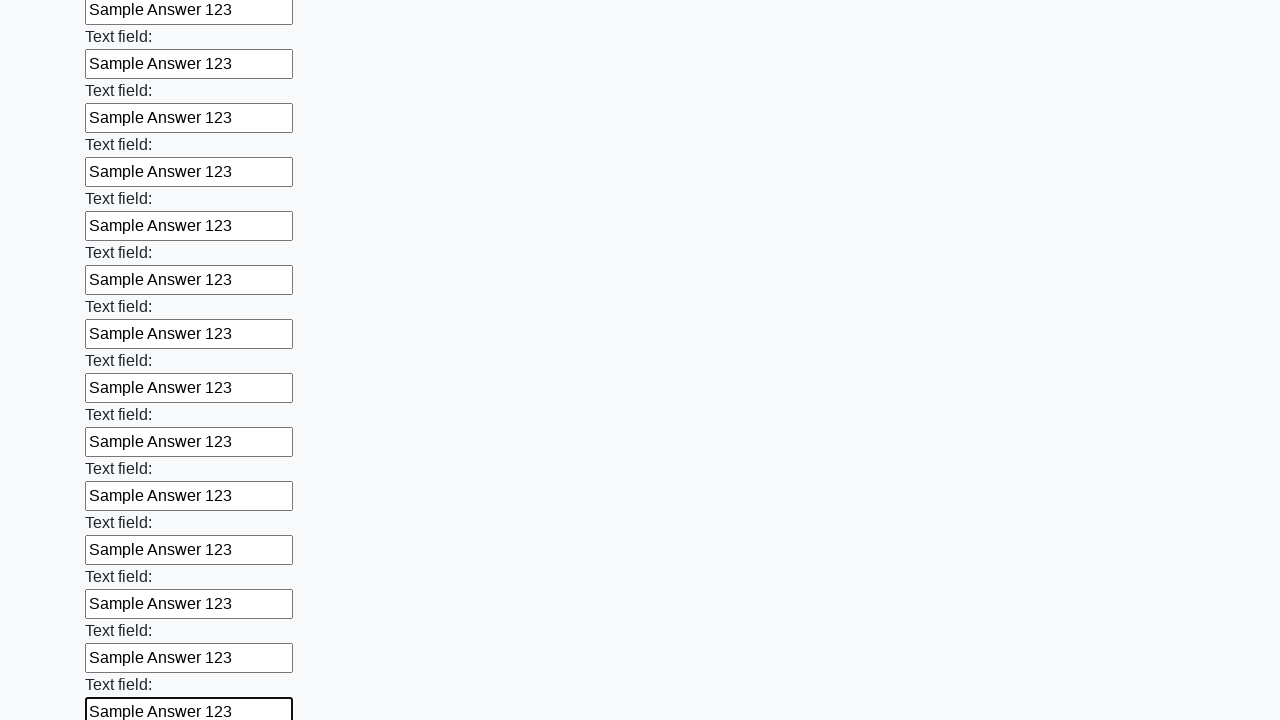

Filled an input field with 'Sample Answer 123' on input >> nth=68
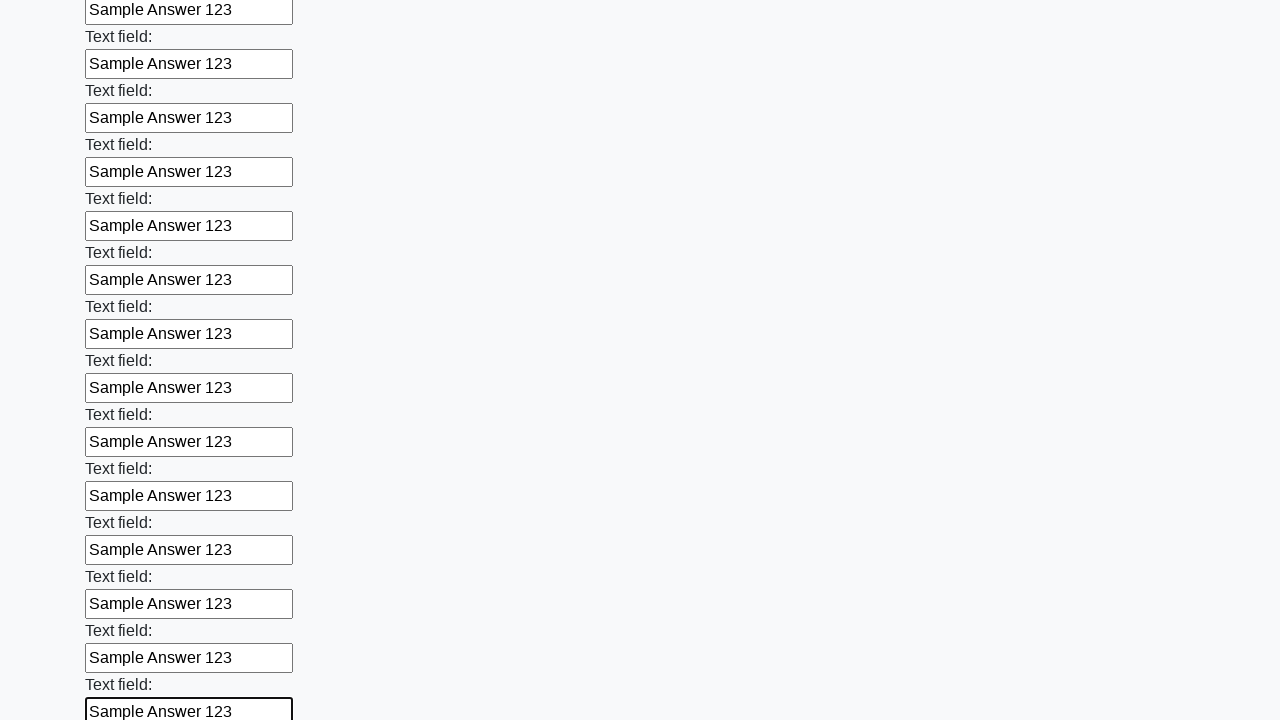

Filled an input field with 'Sample Answer 123' on input >> nth=69
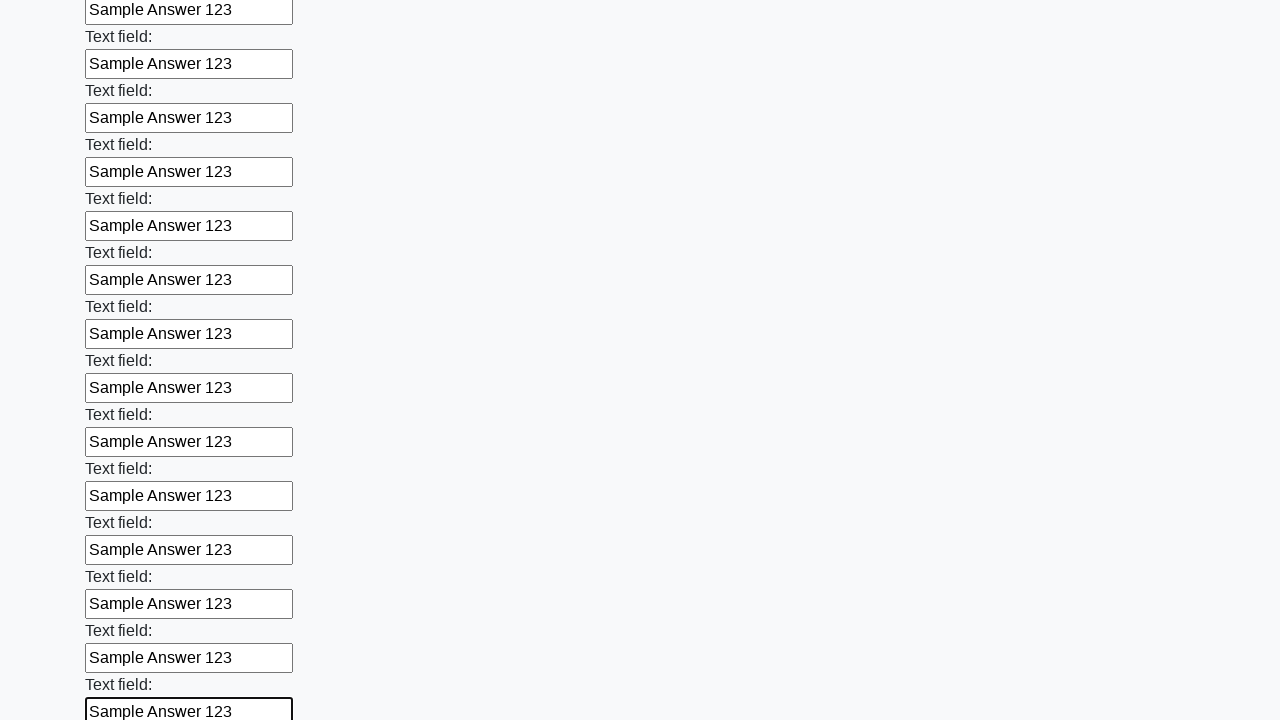

Filled an input field with 'Sample Answer 123' on input >> nth=70
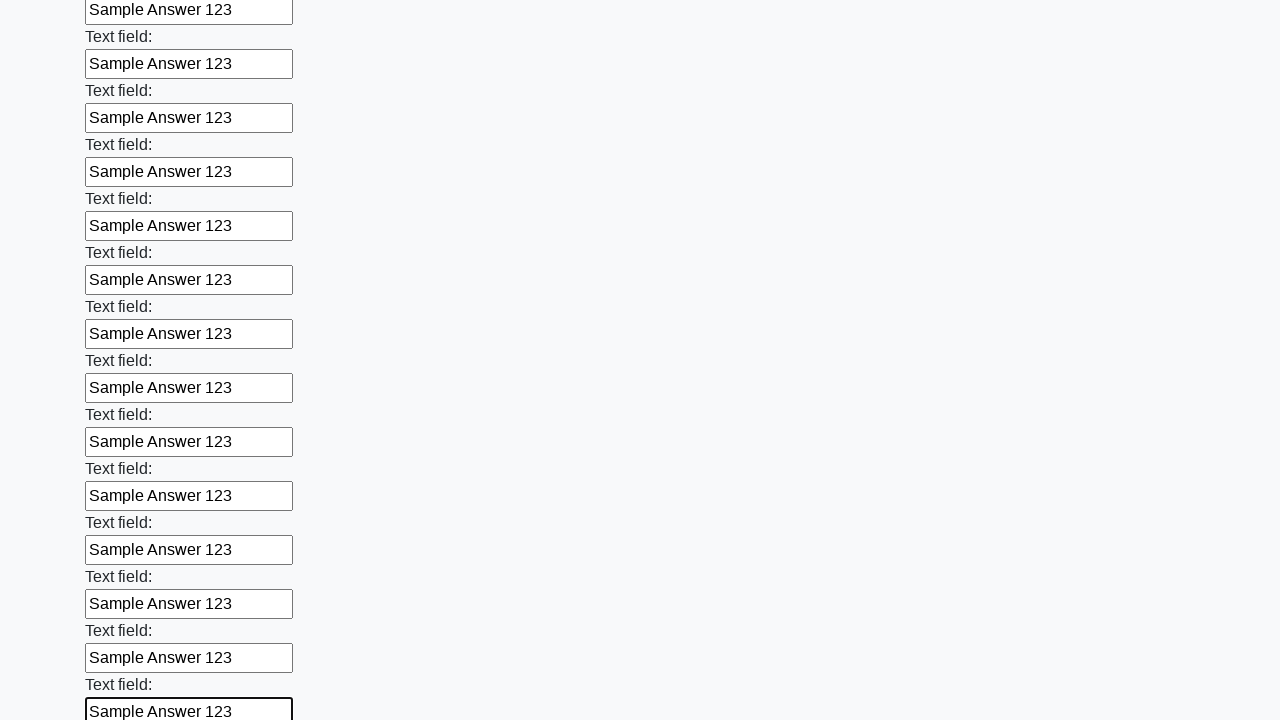

Filled an input field with 'Sample Answer 123' on input >> nth=71
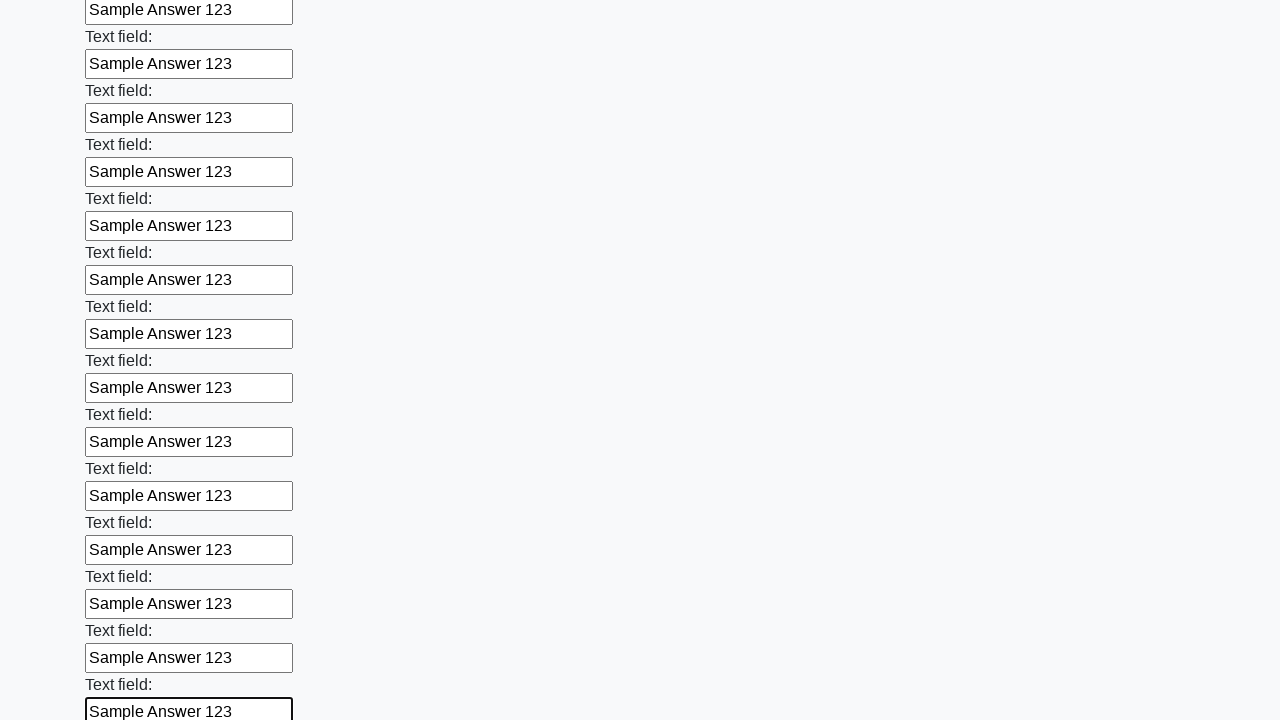

Filled an input field with 'Sample Answer 123' on input >> nth=72
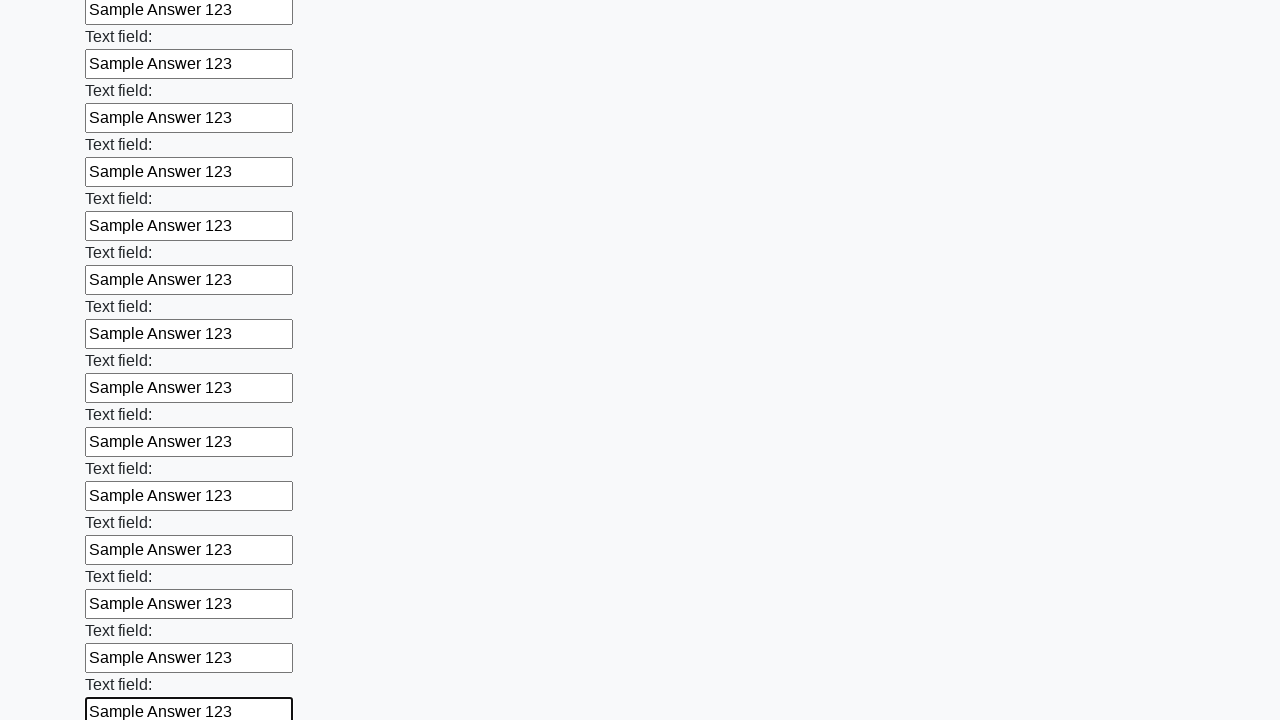

Filled an input field with 'Sample Answer 123' on input >> nth=73
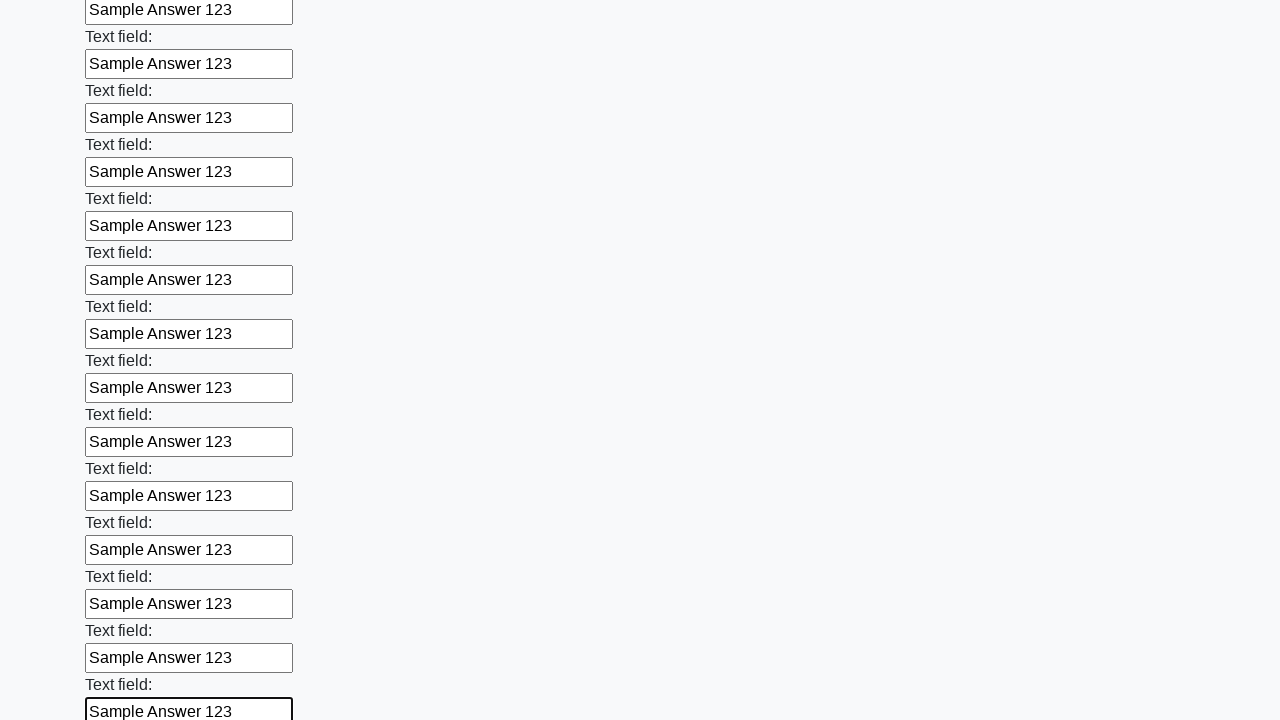

Filled an input field with 'Sample Answer 123' on input >> nth=74
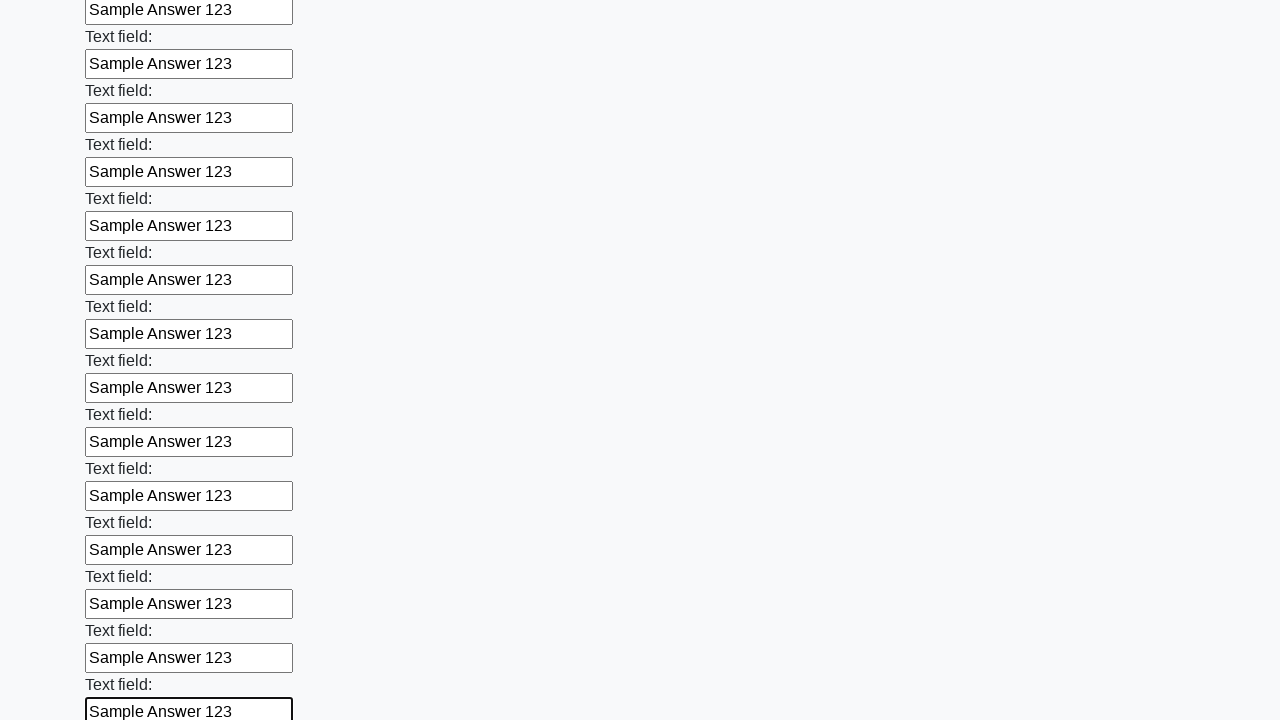

Filled an input field with 'Sample Answer 123' on input >> nth=75
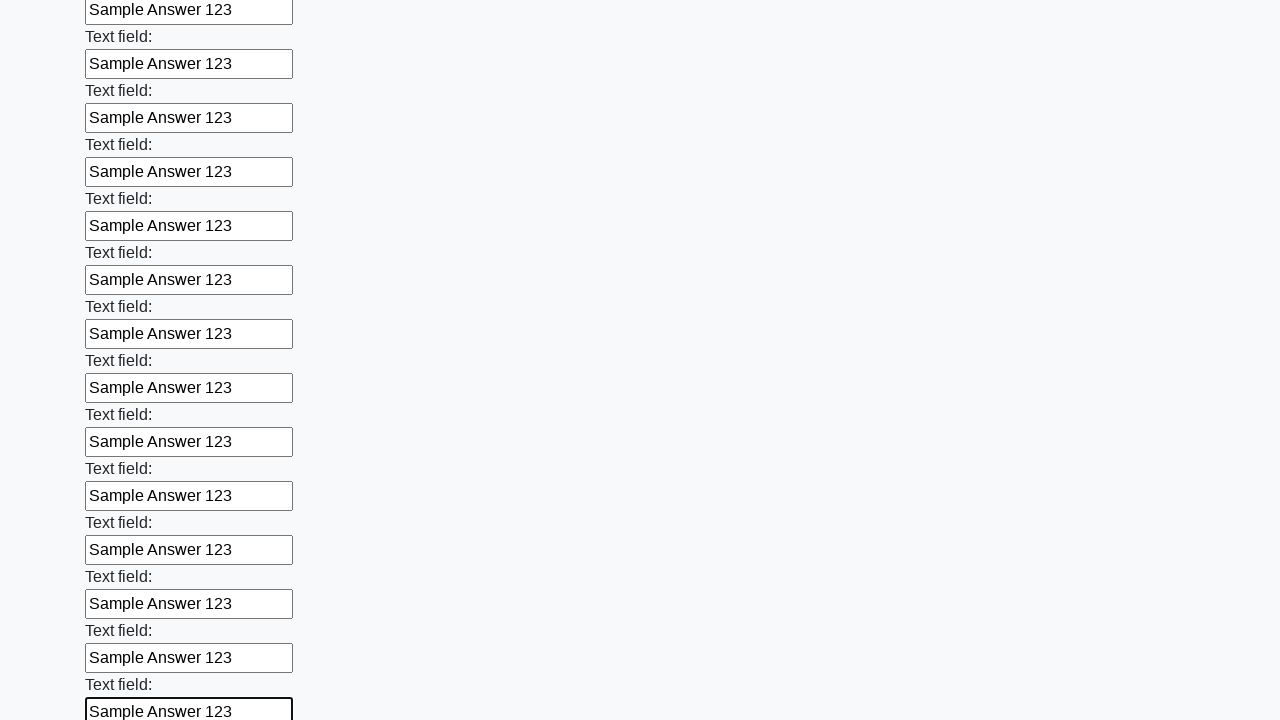

Filled an input field with 'Sample Answer 123' on input >> nth=76
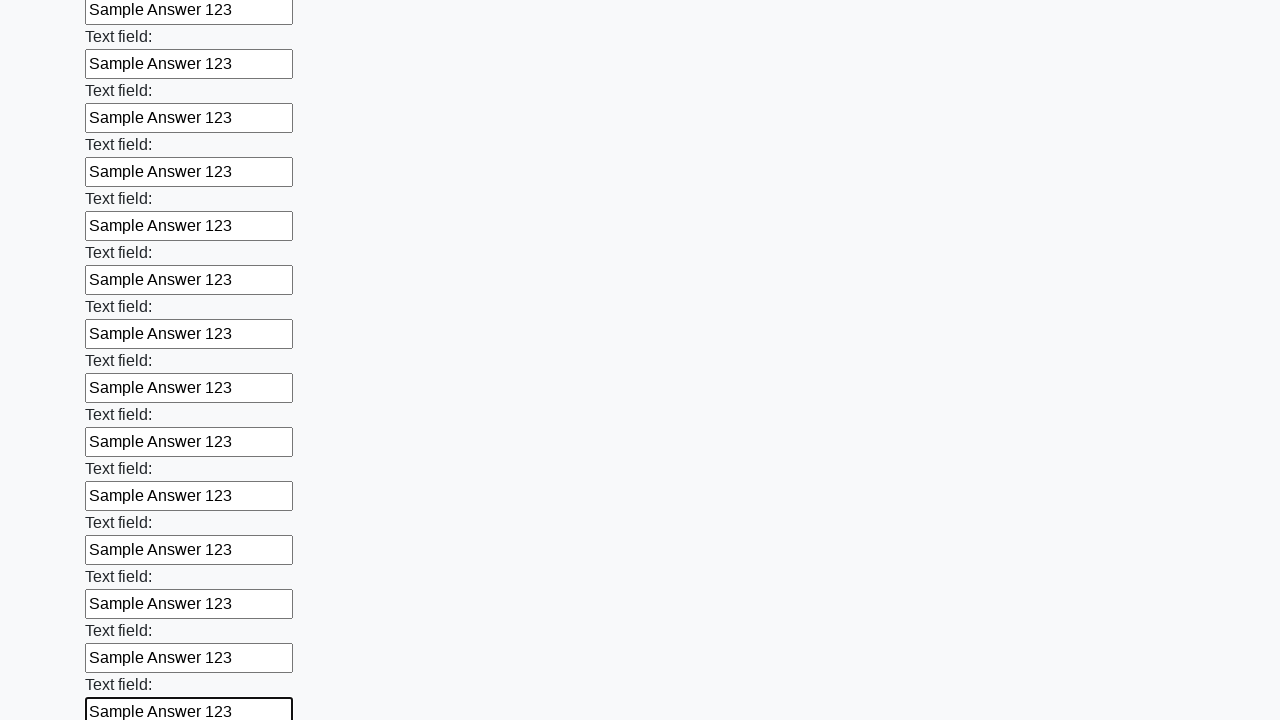

Filled an input field with 'Sample Answer 123' on input >> nth=77
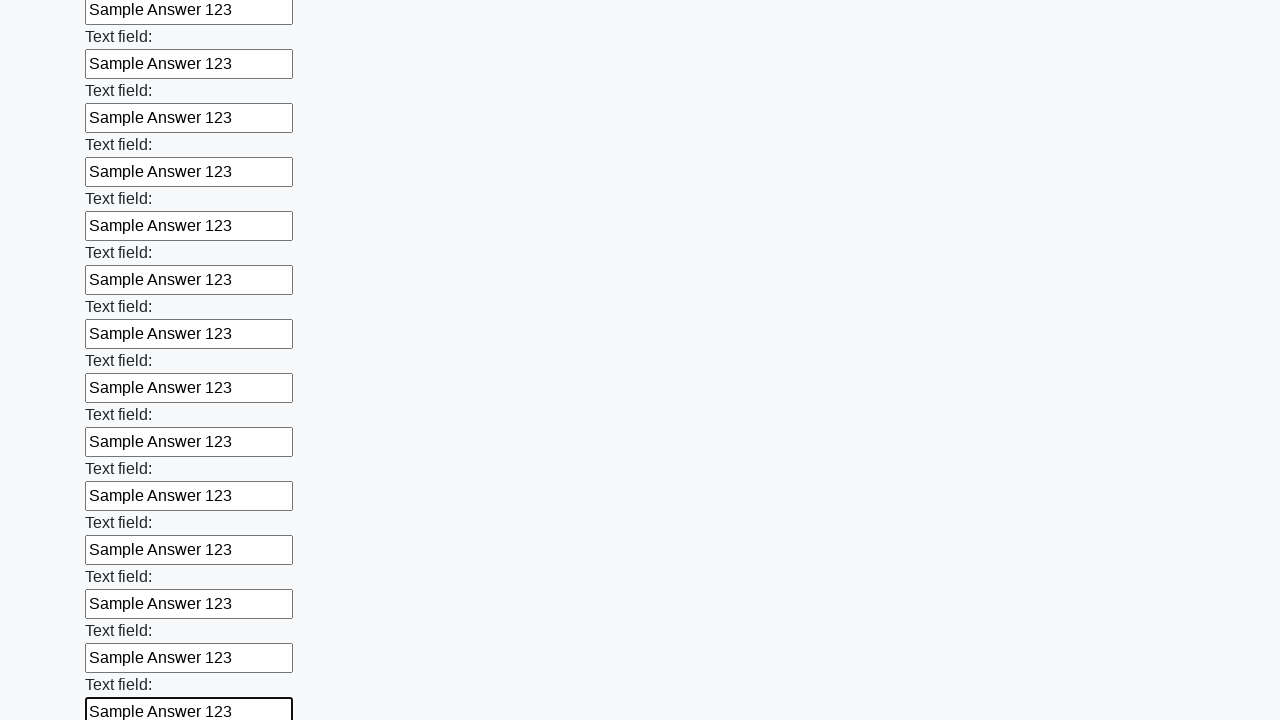

Filled an input field with 'Sample Answer 123' on input >> nth=78
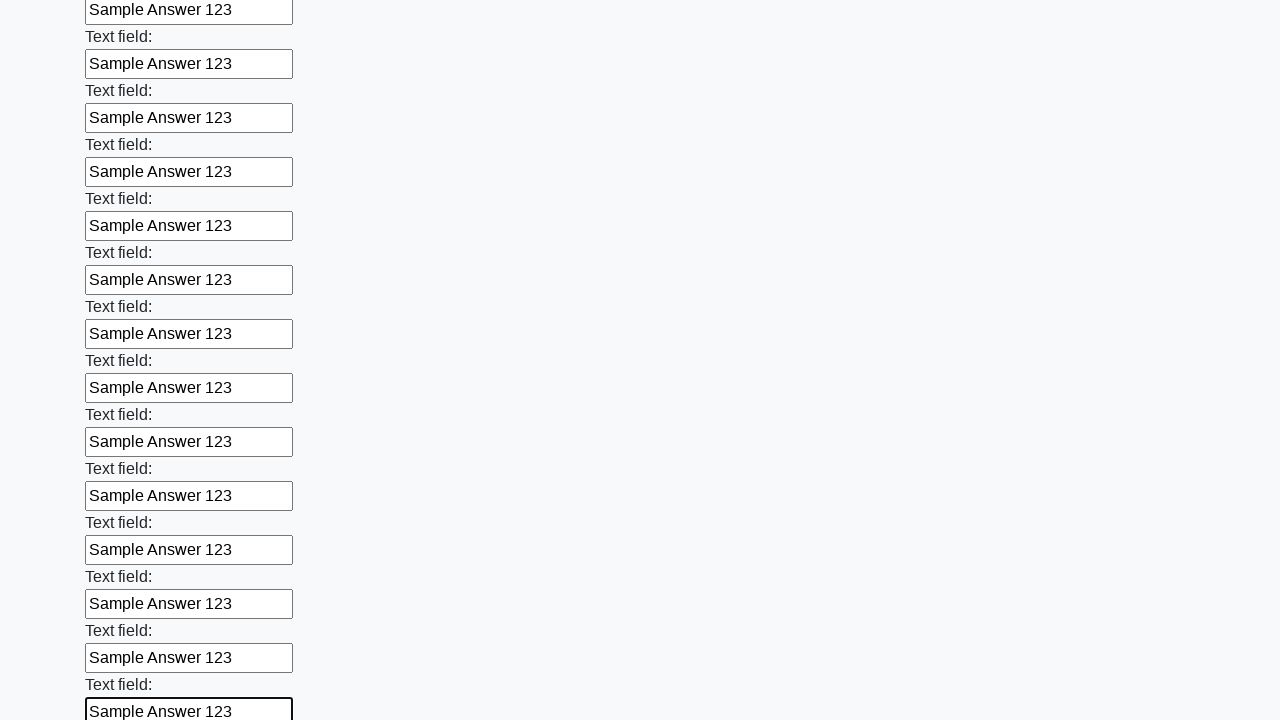

Filled an input field with 'Sample Answer 123' on input >> nth=79
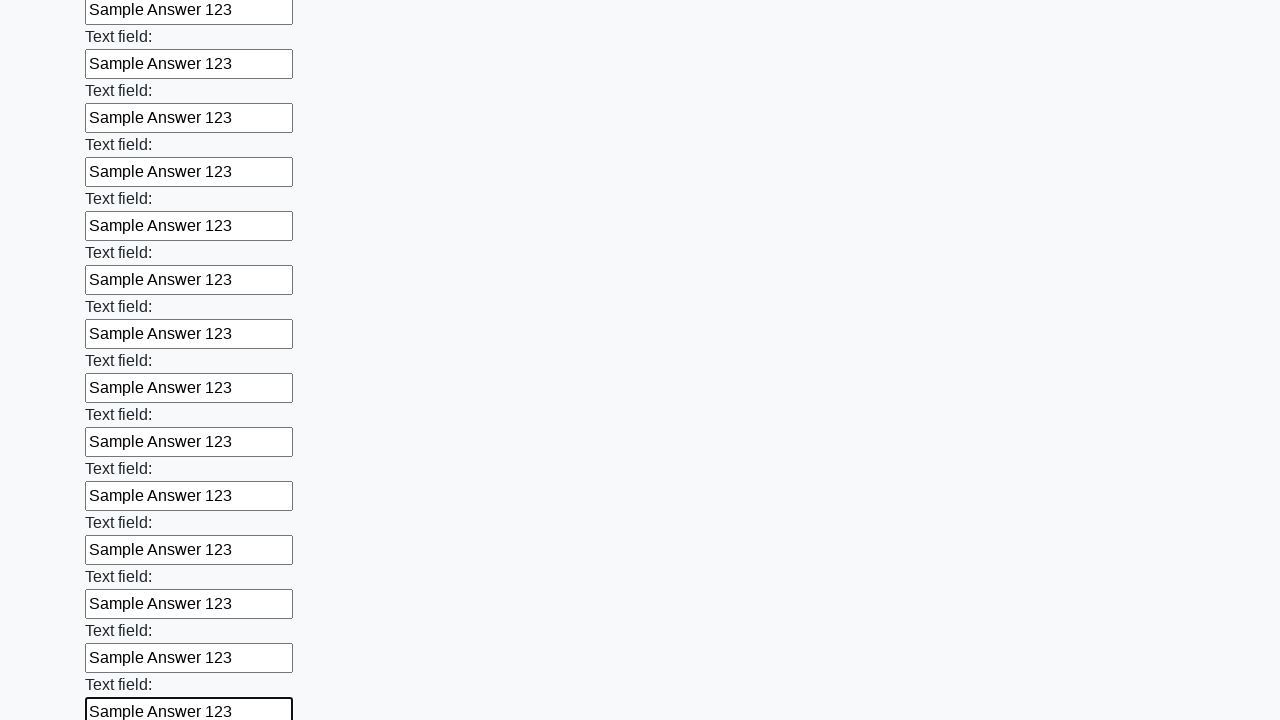

Filled an input field with 'Sample Answer 123' on input >> nth=80
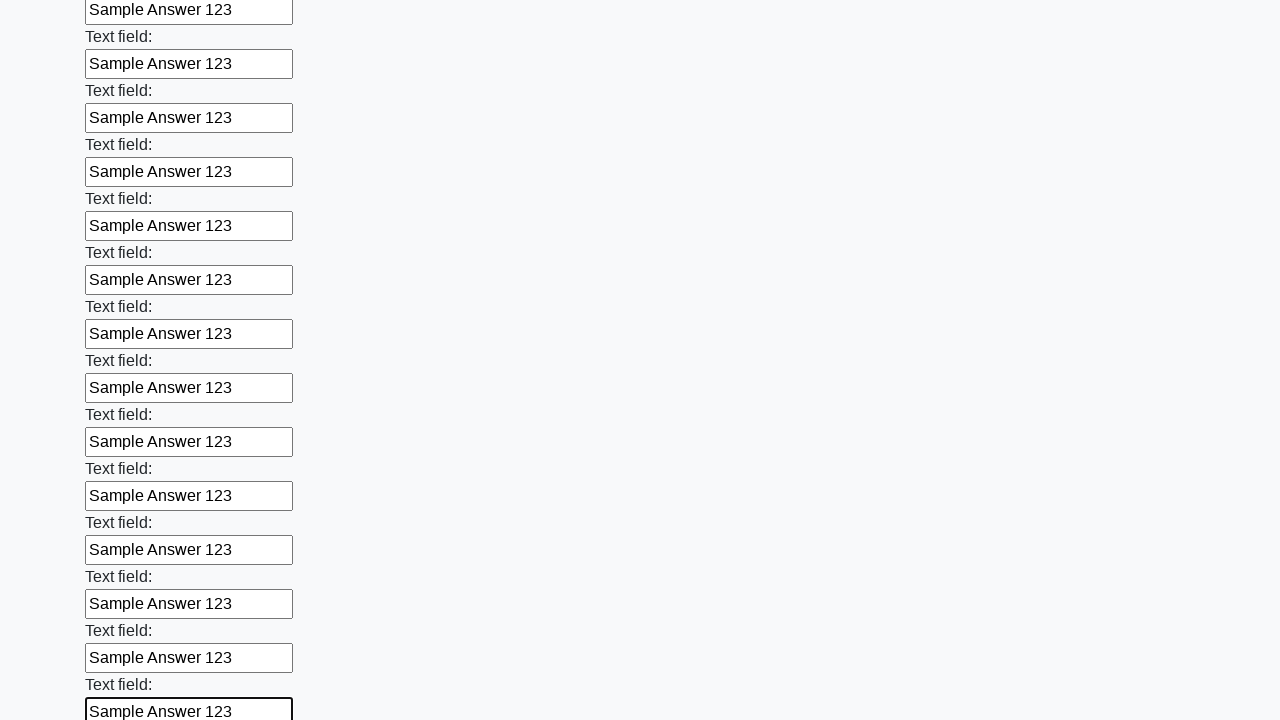

Filled an input field with 'Sample Answer 123' on input >> nth=81
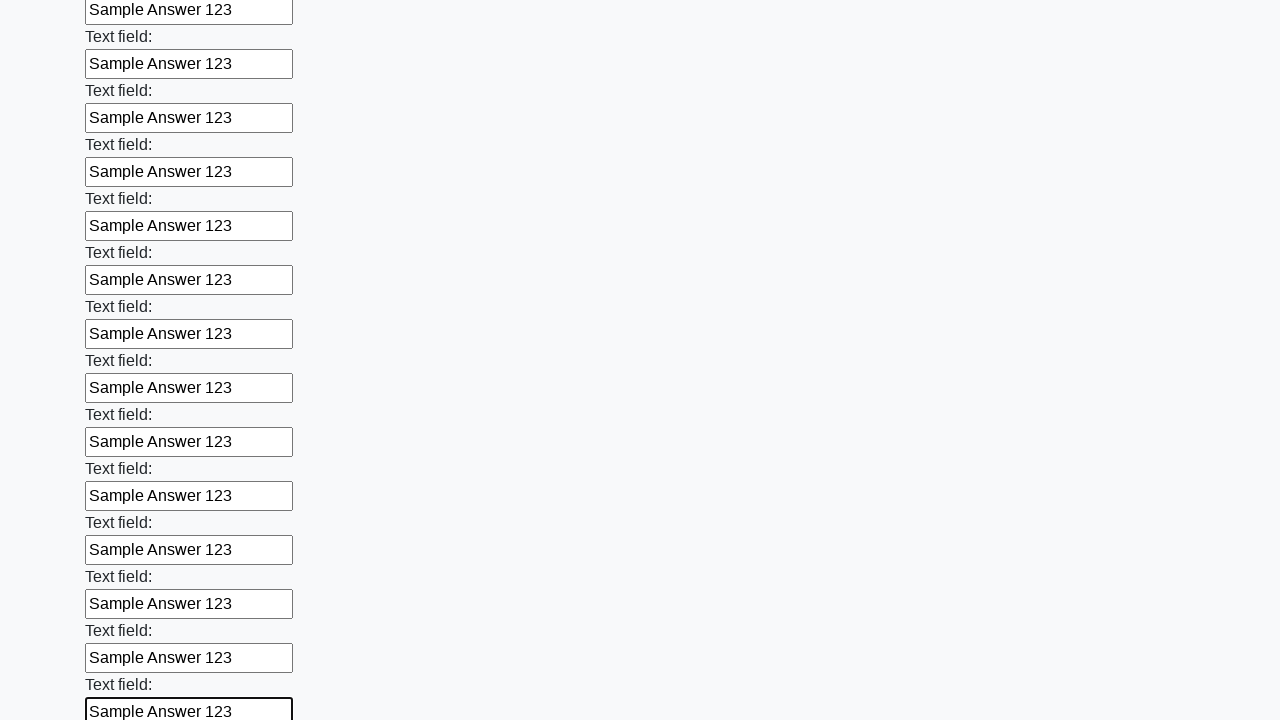

Filled an input field with 'Sample Answer 123' on input >> nth=82
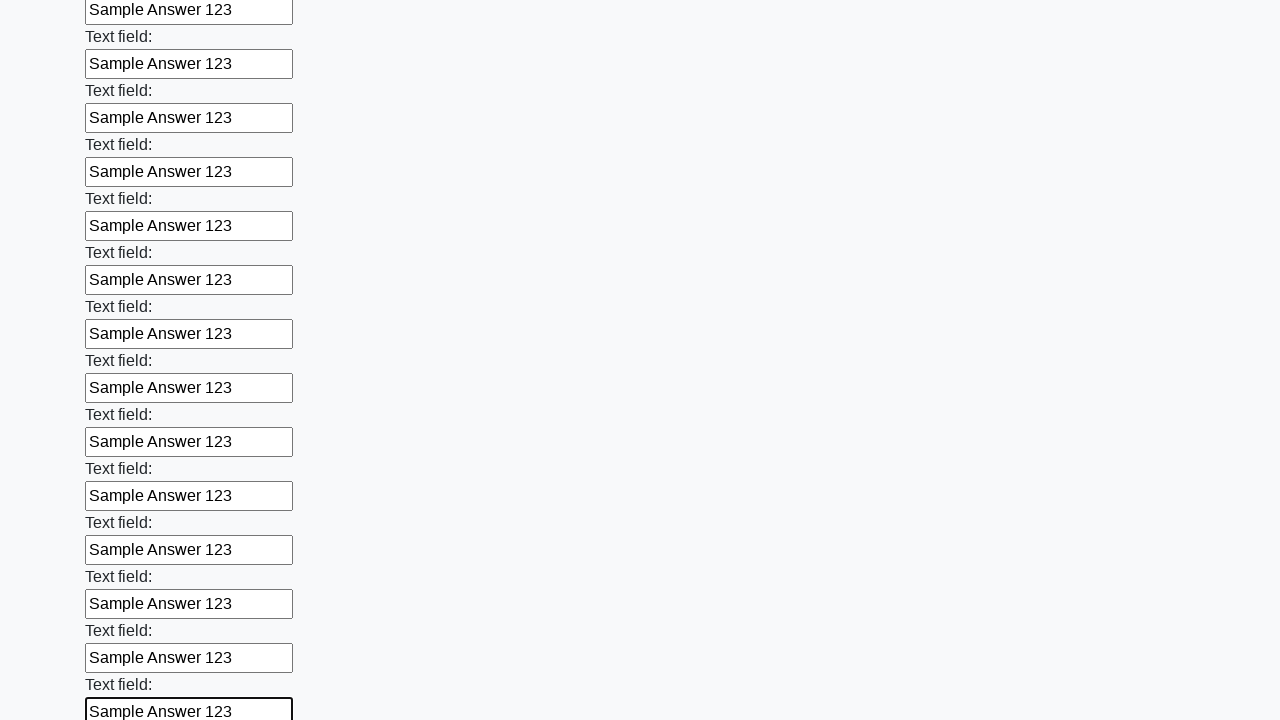

Filled an input field with 'Sample Answer 123' on input >> nth=83
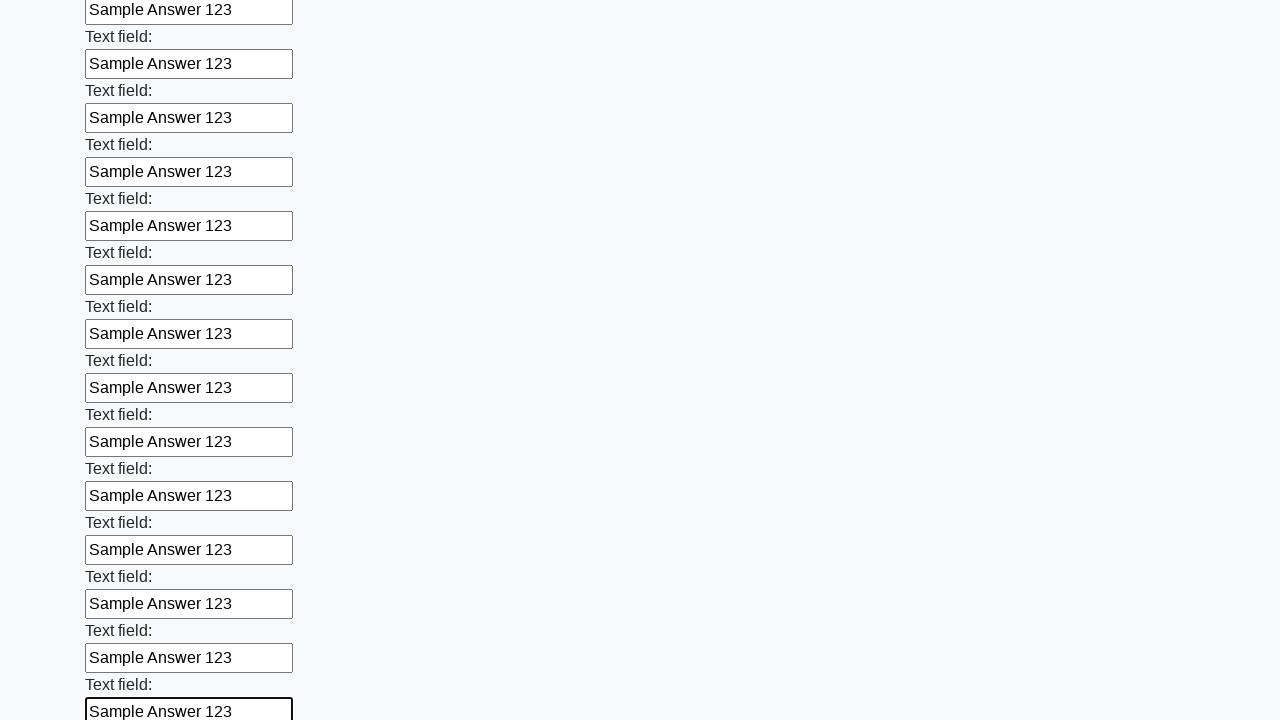

Filled an input field with 'Sample Answer 123' on input >> nth=84
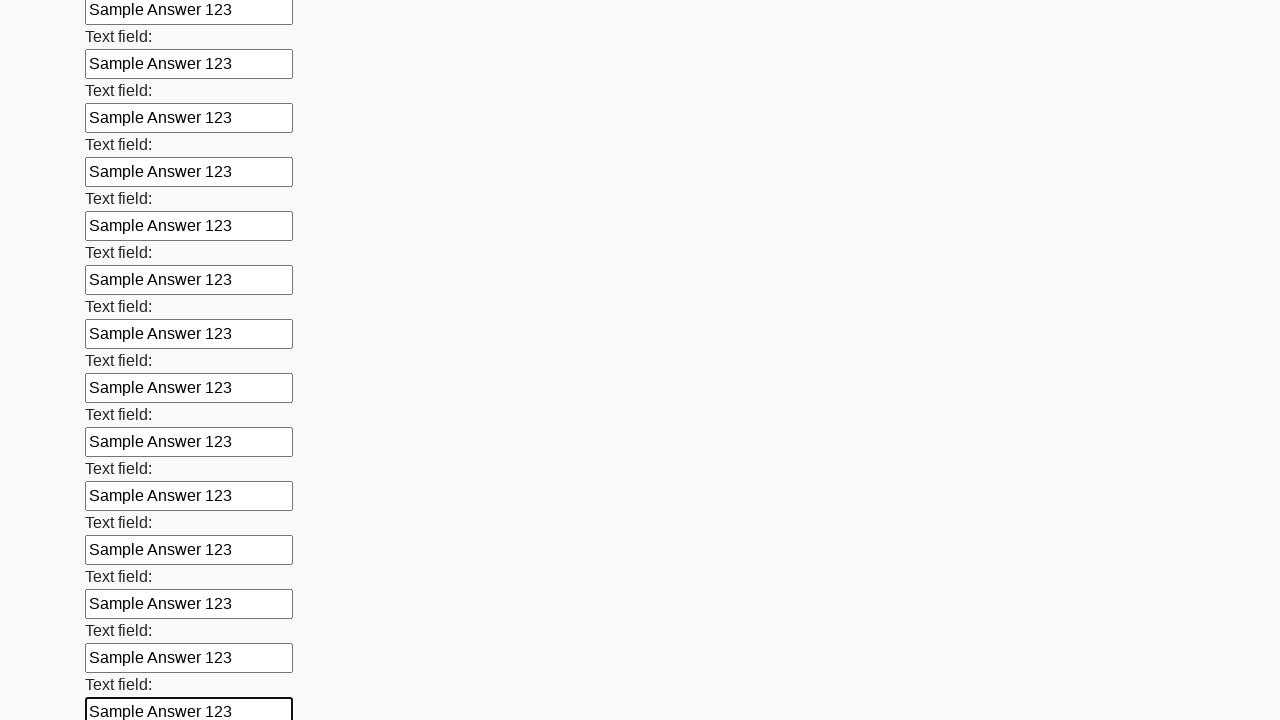

Filled an input field with 'Sample Answer 123' on input >> nth=85
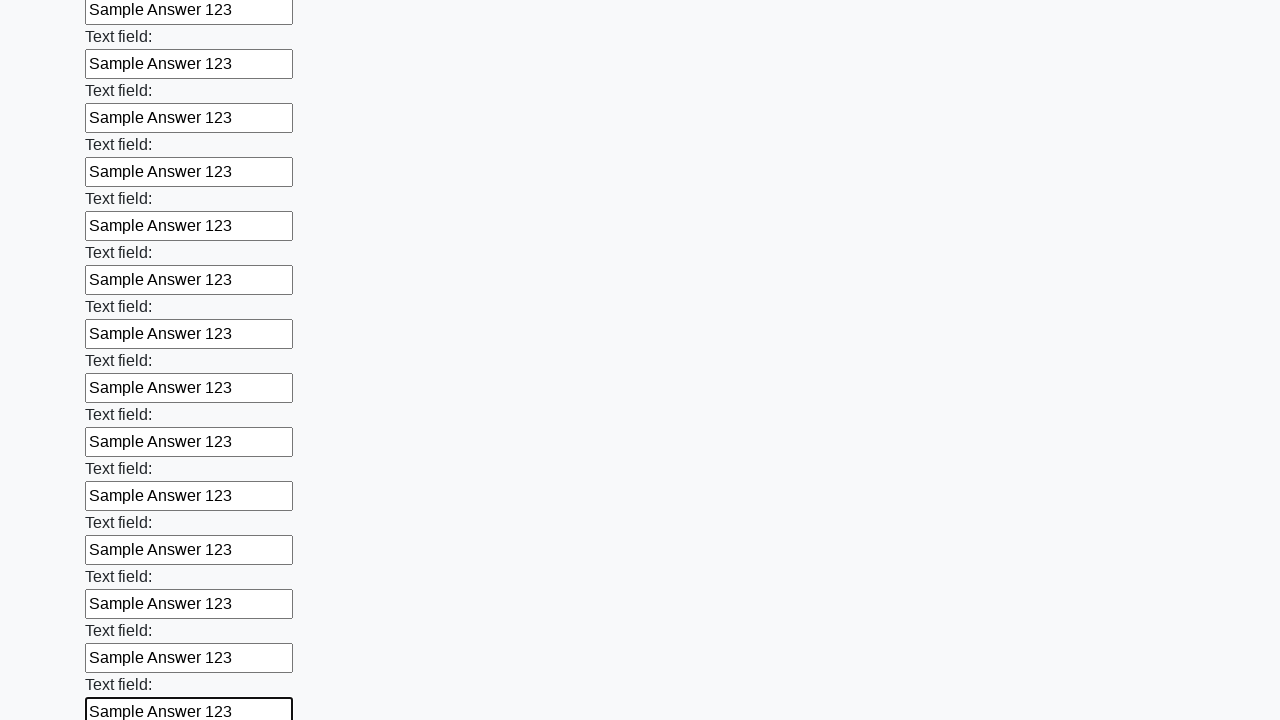

Filled an input field with 'Sample Answer 123' on input >> nth=86
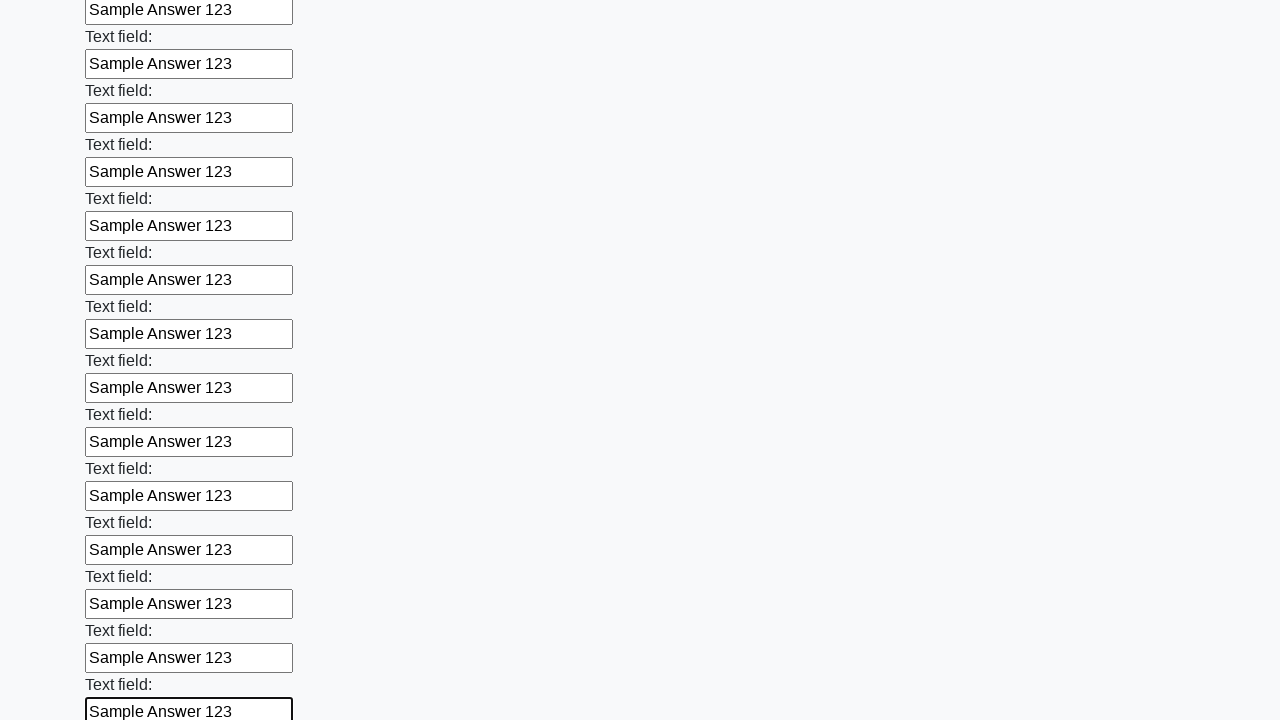

Filled an input field with 'Sample Answer 123' on input >> nth=87
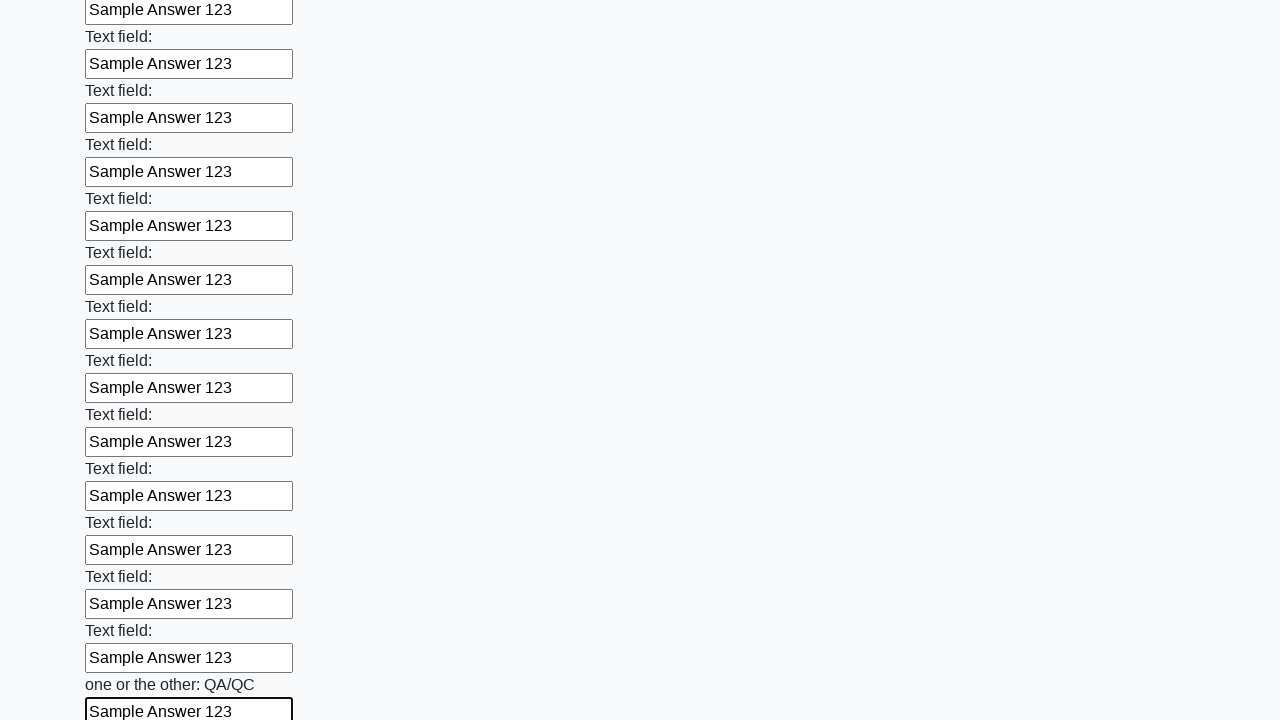

Filled an input field with 'Sample Answer 123' on input >> nth=88
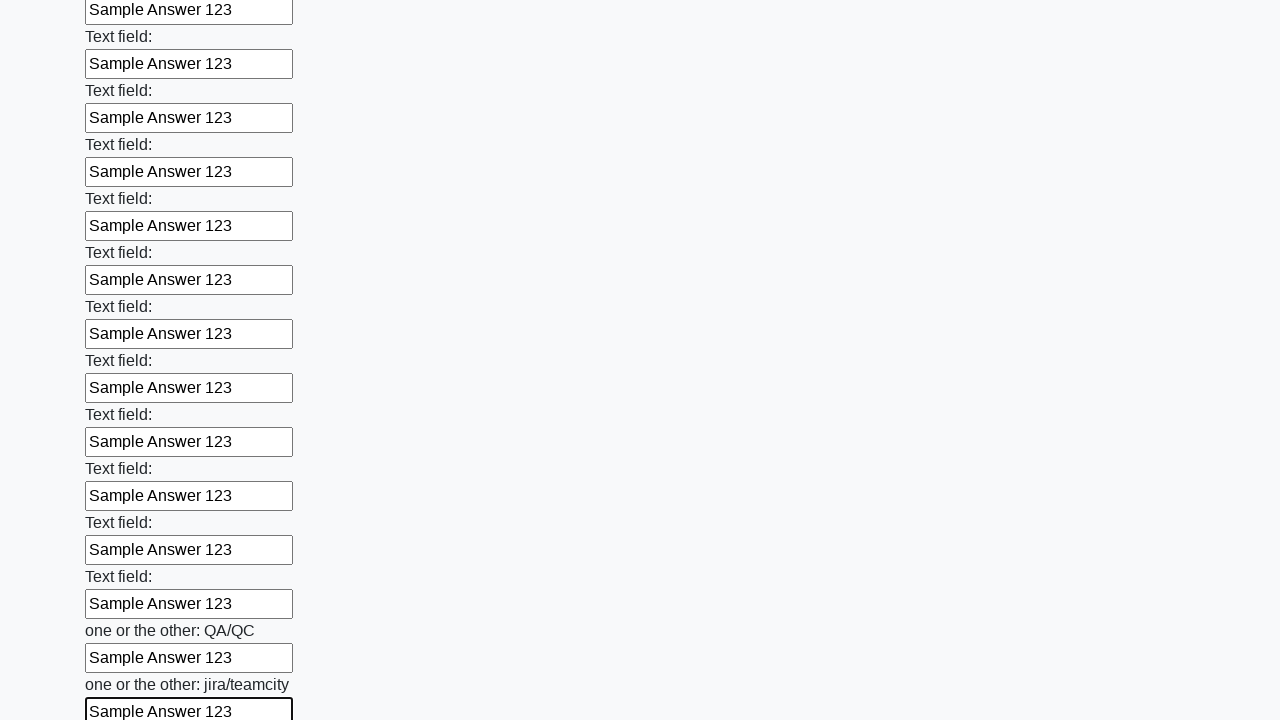

Filled an input field with 'Sample Answer 123' on input >> nth=89
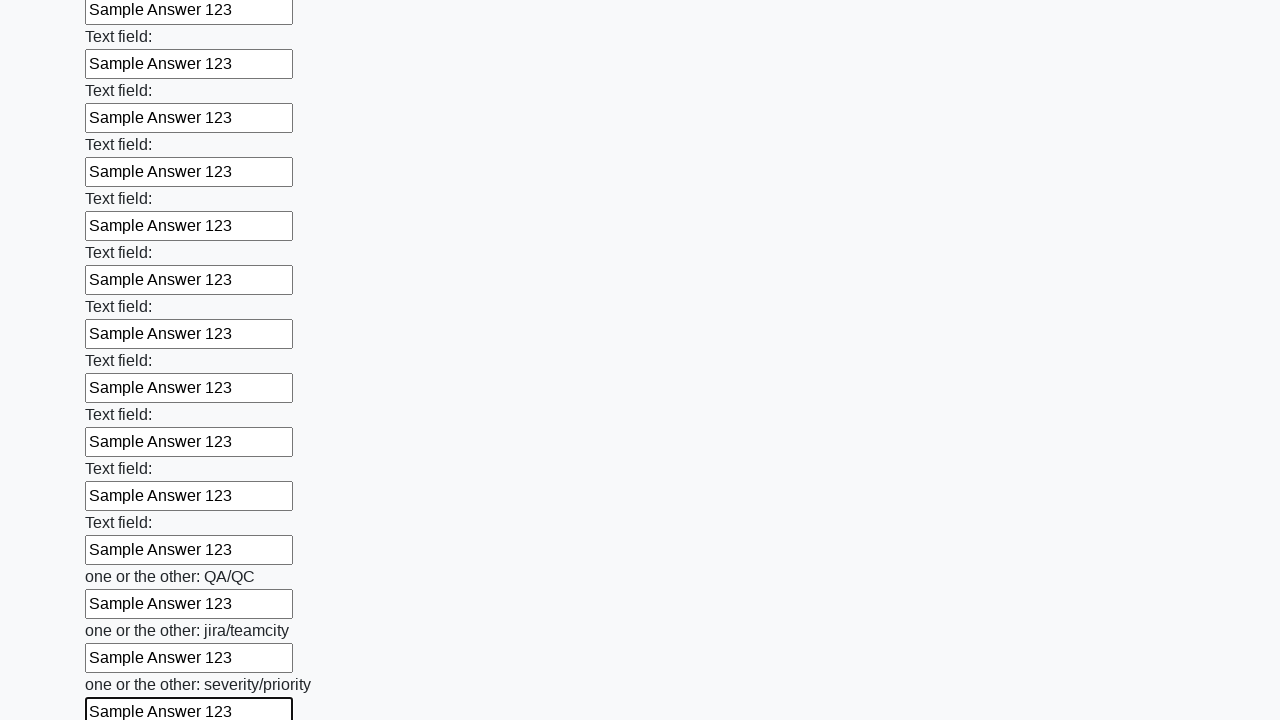

Filled an input field with 'Sample Answer 123' on input >> nth=90
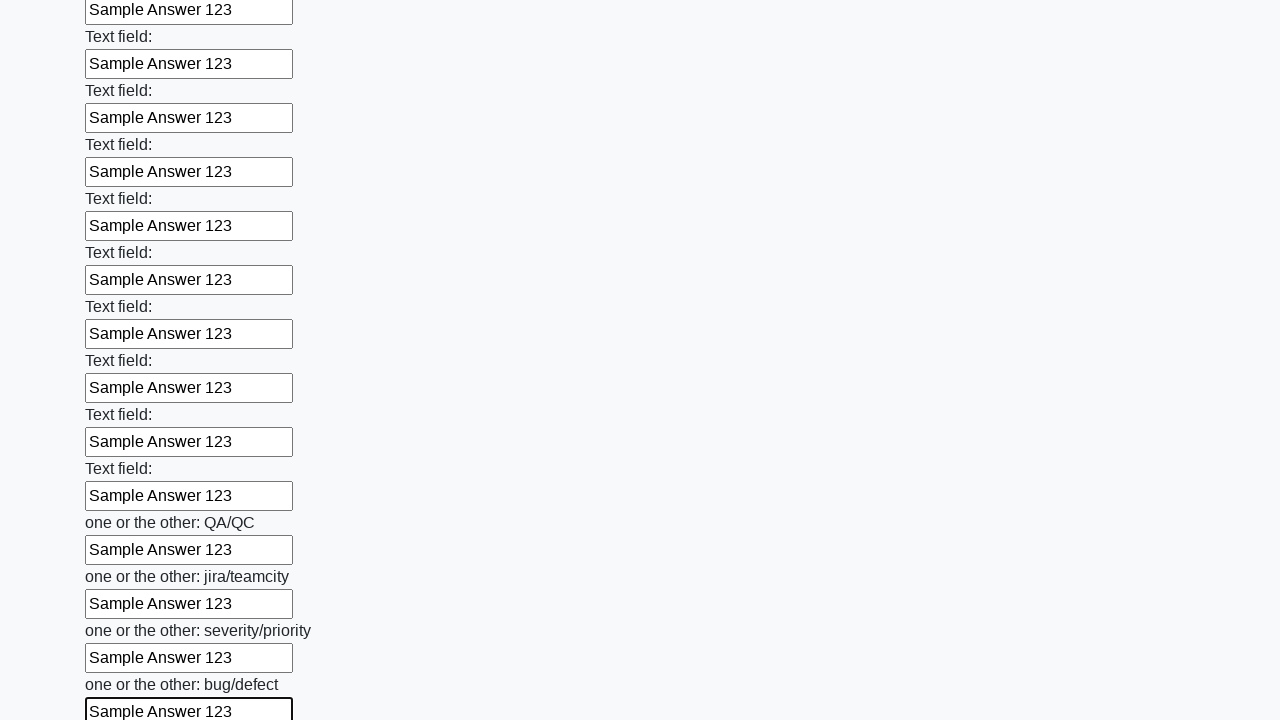

Filled an input field with 'Sample Answer 123' on input >> nth=91
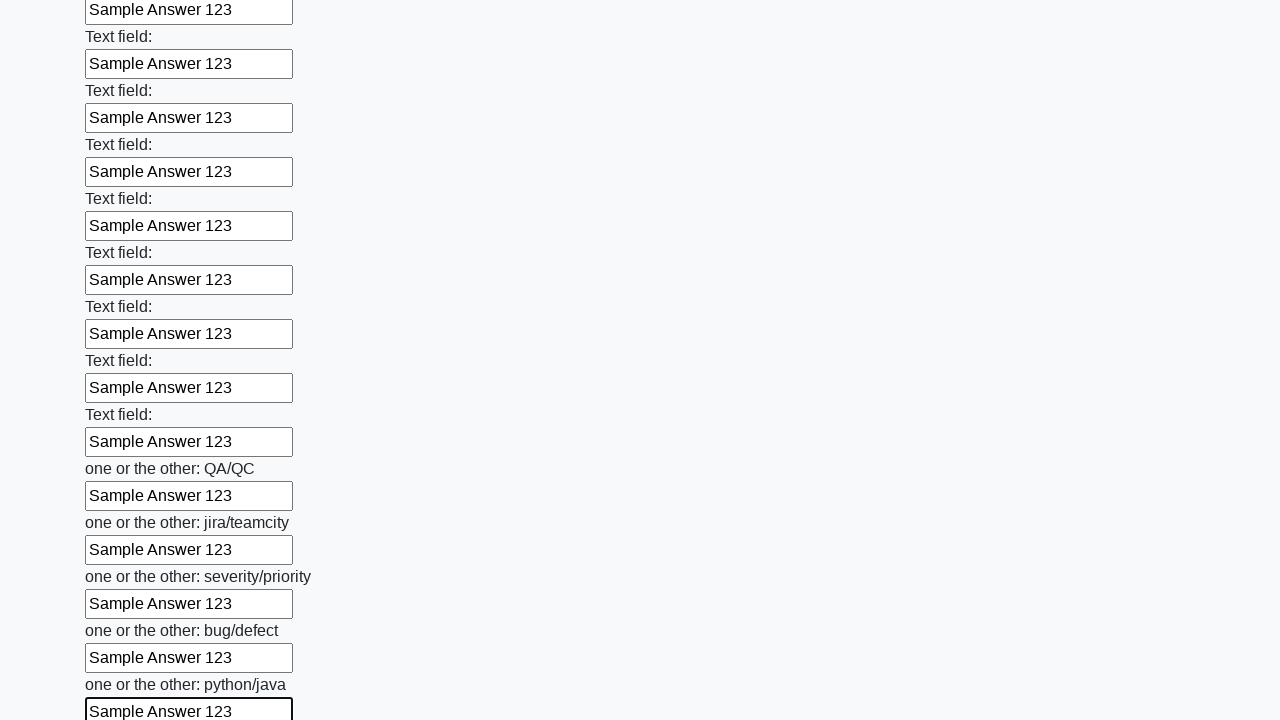

Filled an input field with 'Sample Answer 123' on input >> nth=92
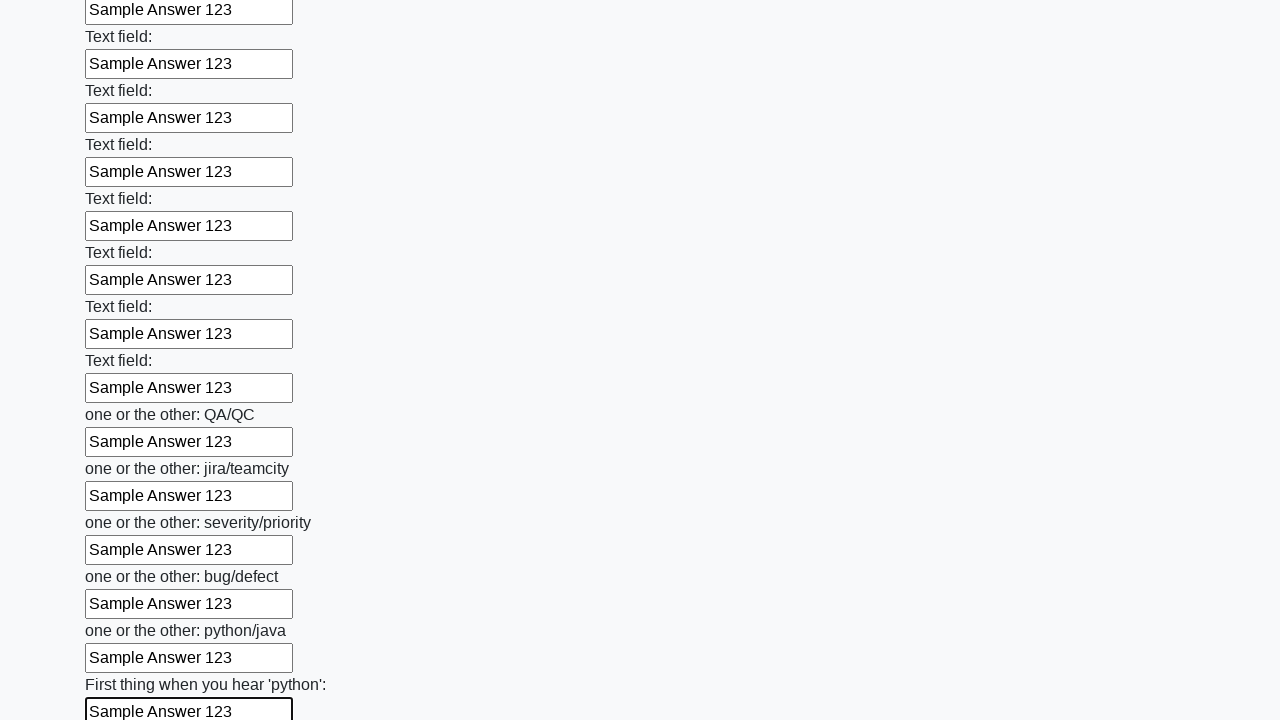

Filled an input field with 'Sample Answer 123' on input >> nth=93
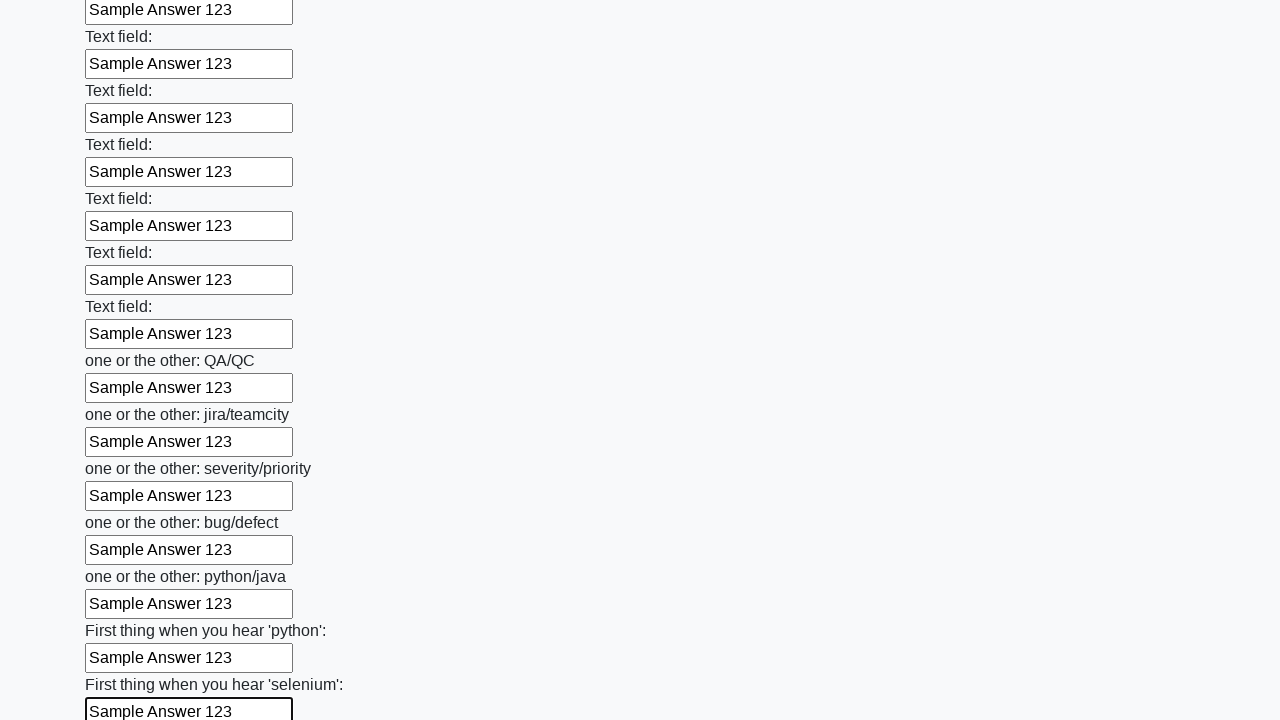

Filled an input field with 'Sample Answer 123' on input >> nth=94
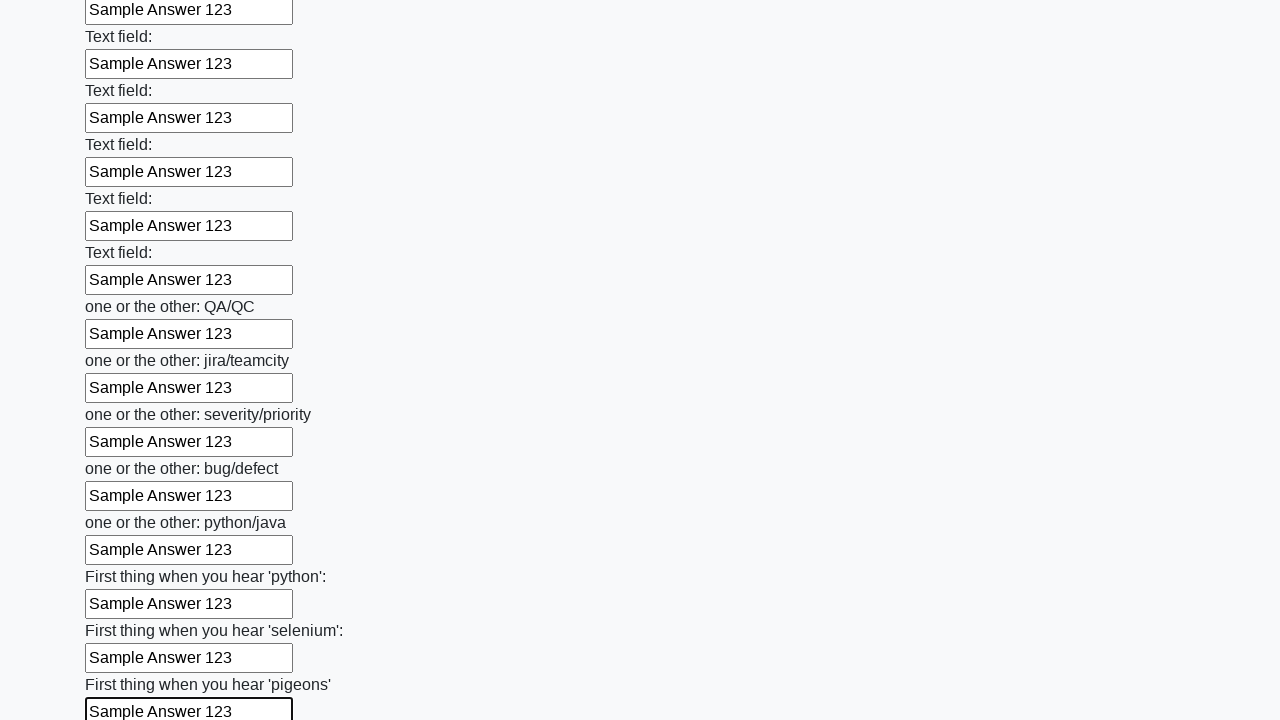

Filled an input field with 'Sample Answer 123' on input >> nth=95
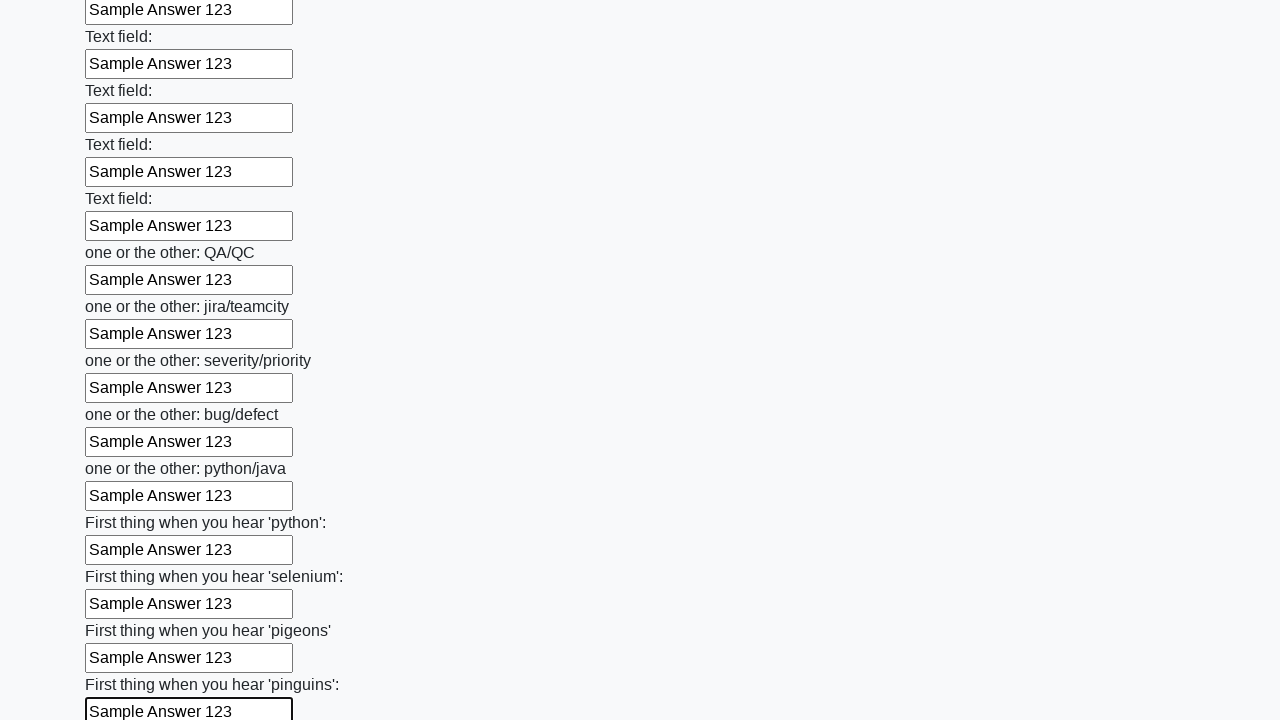

Filled an input field with 'Sample Answer 123' on input >> nth=96
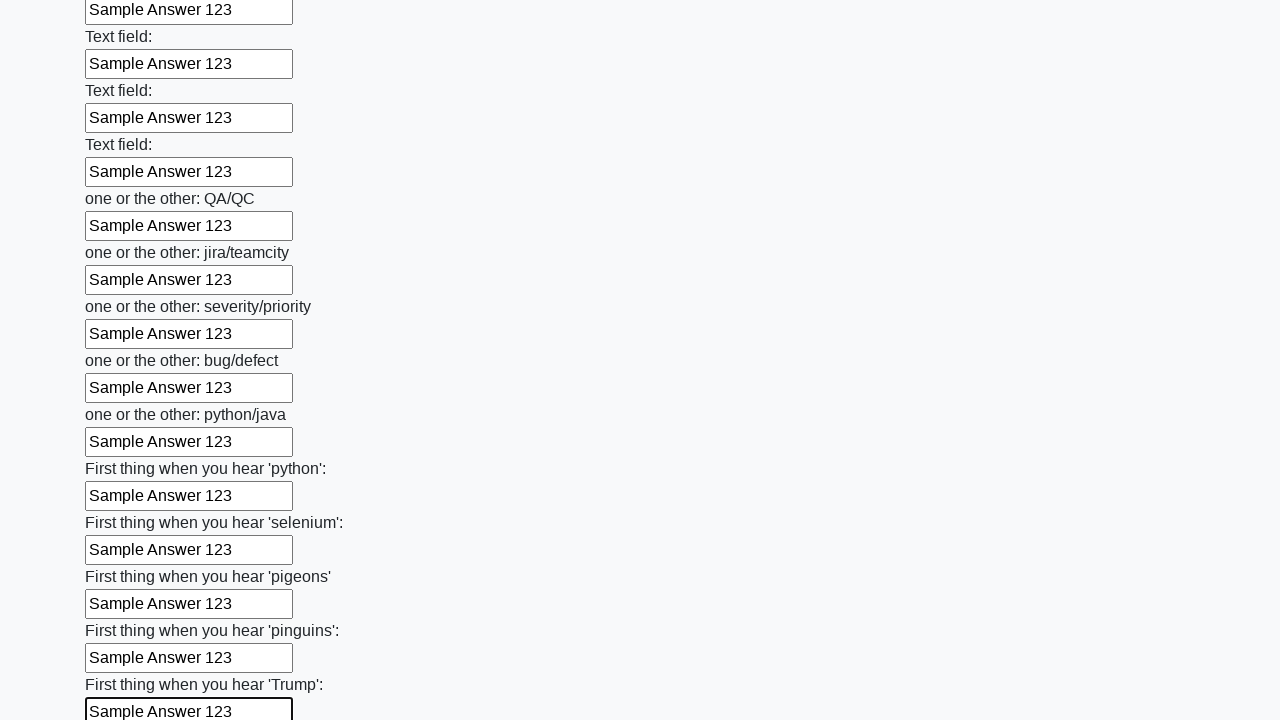

Filled an input field with 'Sample Answer 123' on input >> nth=97
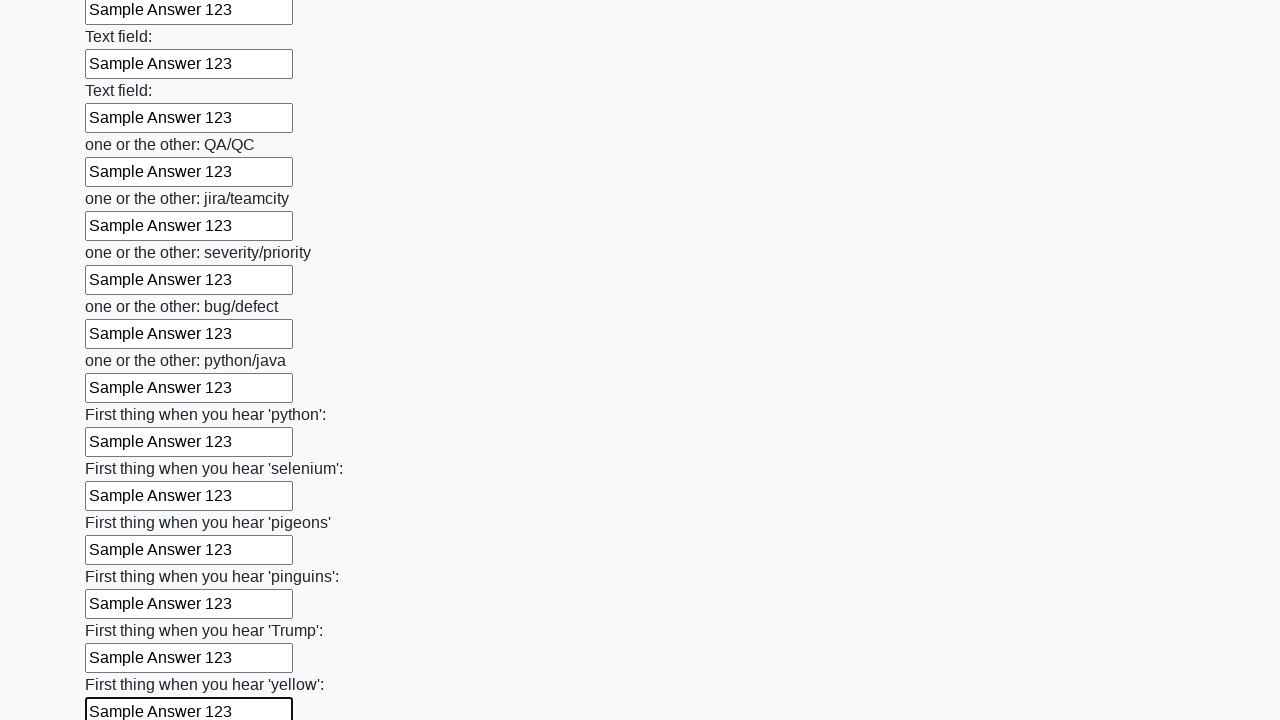

Filled an input field with 'Sample Answer 123' on input >> nth=98
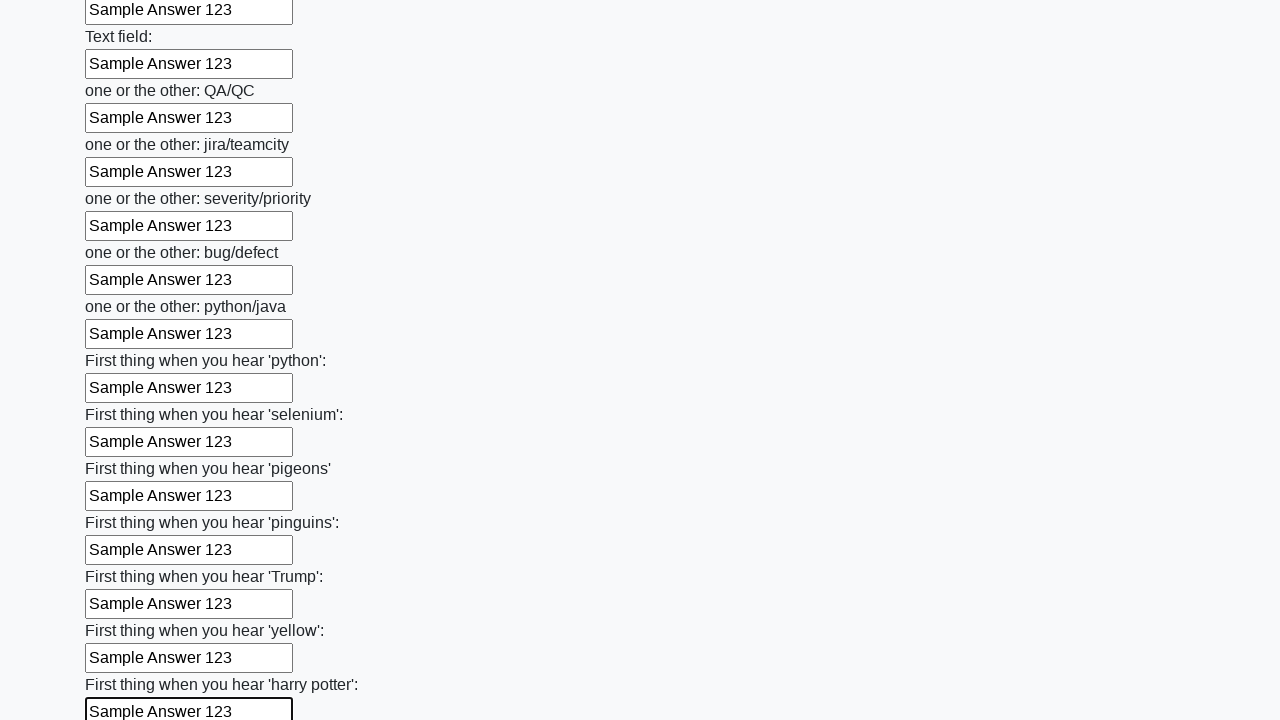

Filled an input field with 'Sample Answer 123' on input >> nth=99
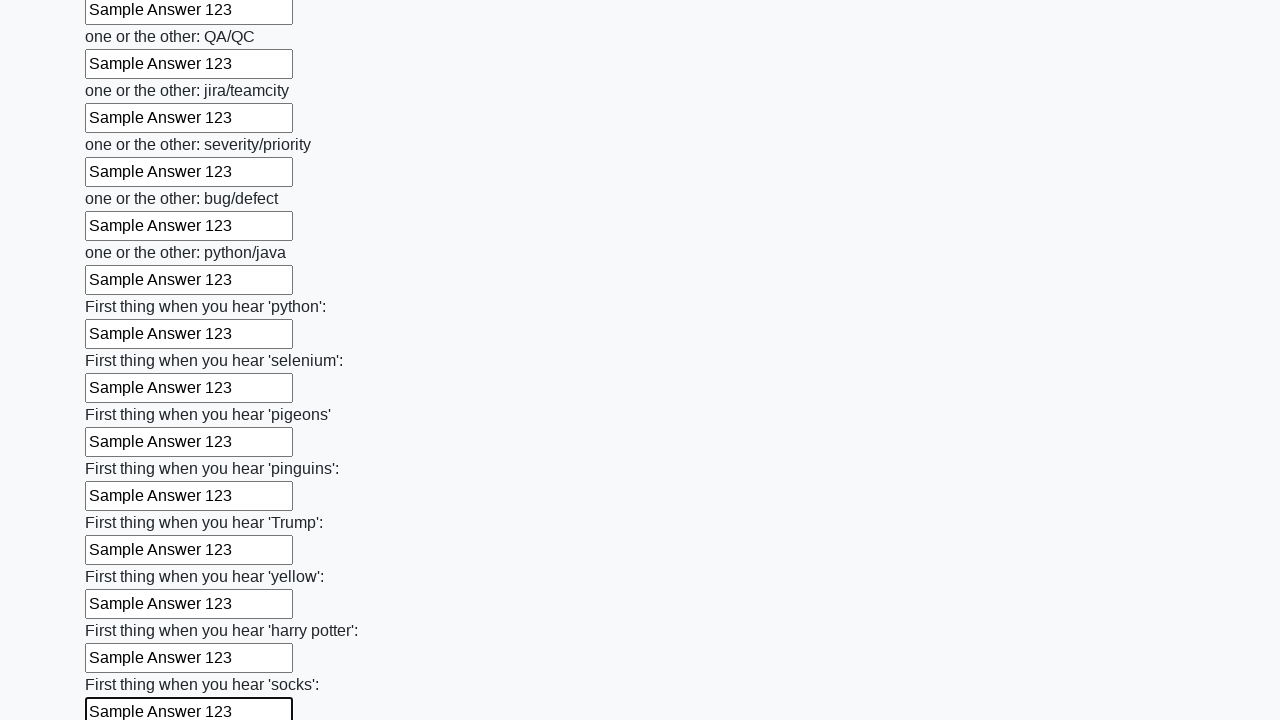

Clicked the submit button to submit the form at (123, 611) on button.btn
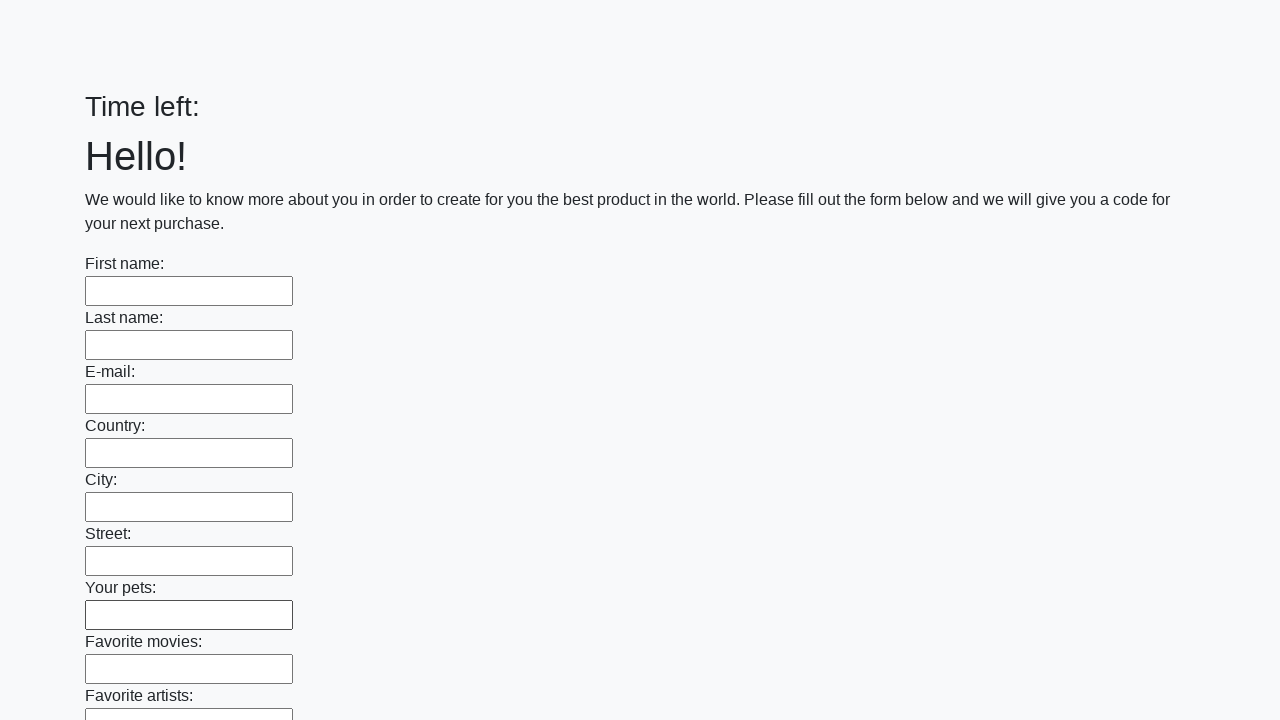

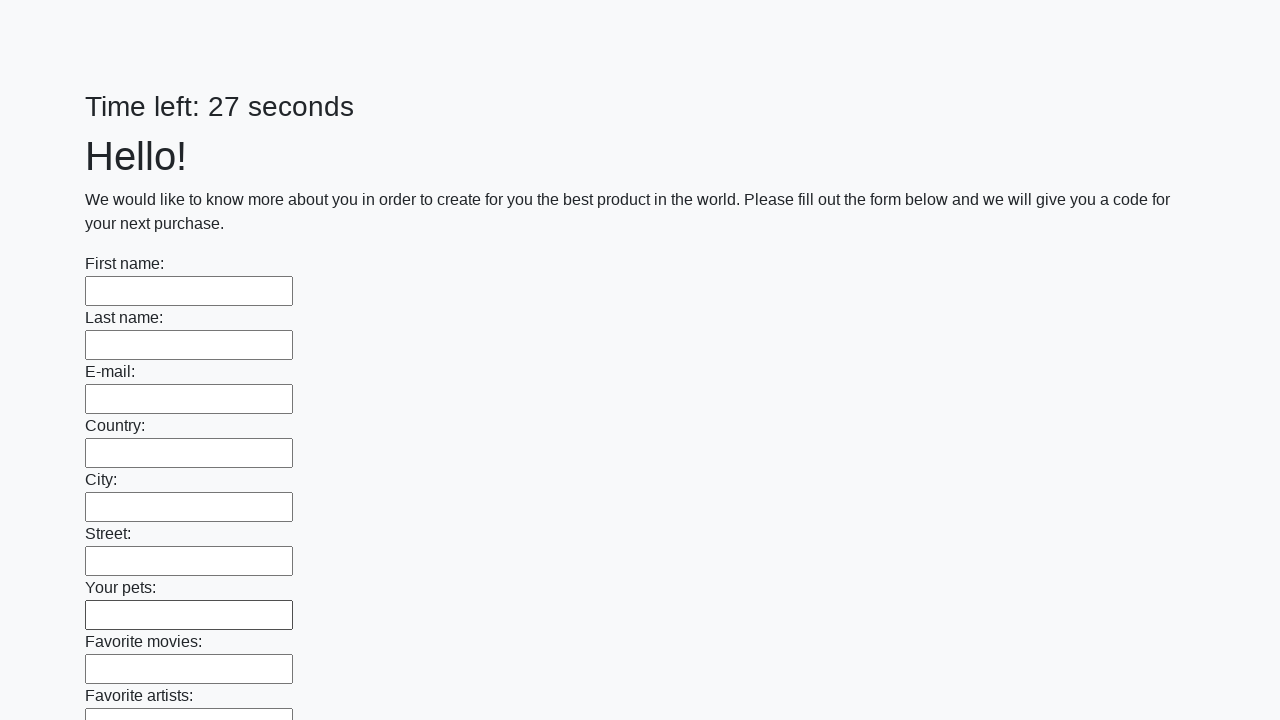